Tests filling out a large form by finding all input elements and populating them with text, then submitting the form by clicking the submit button.

Starting URL: http://suninjuly.github.io/huge_form.html

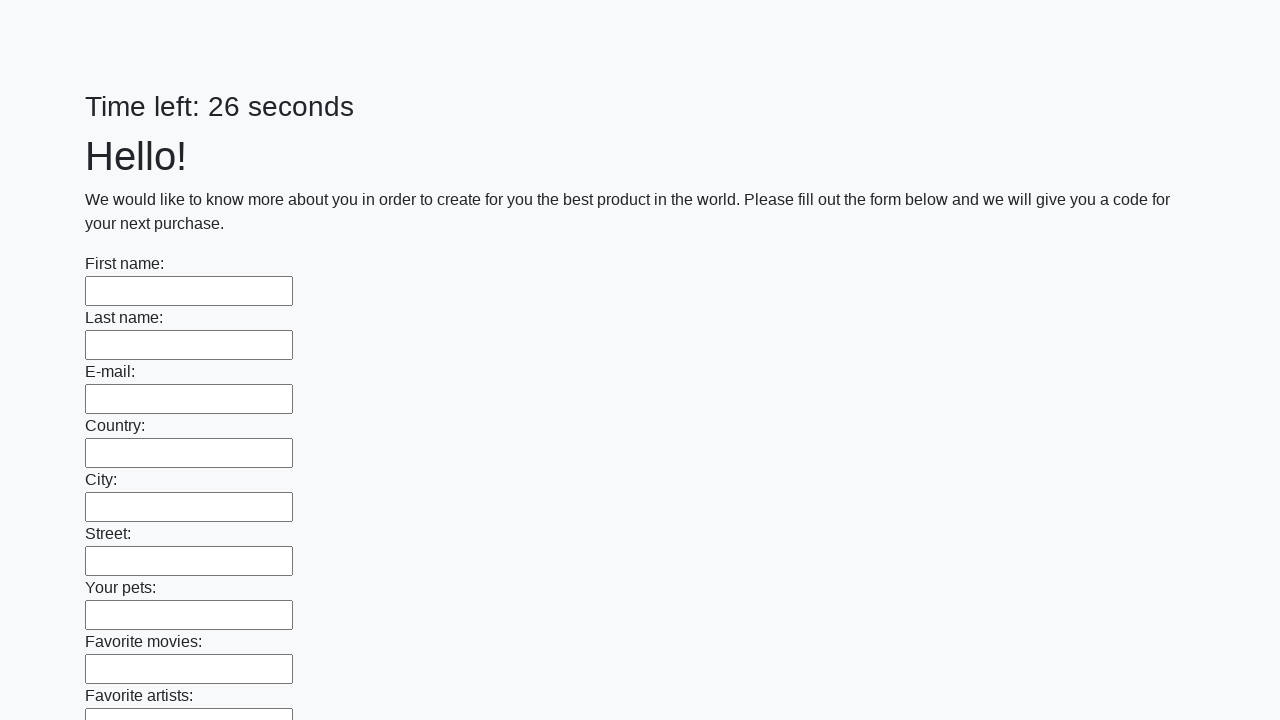

Navigated to huge form page
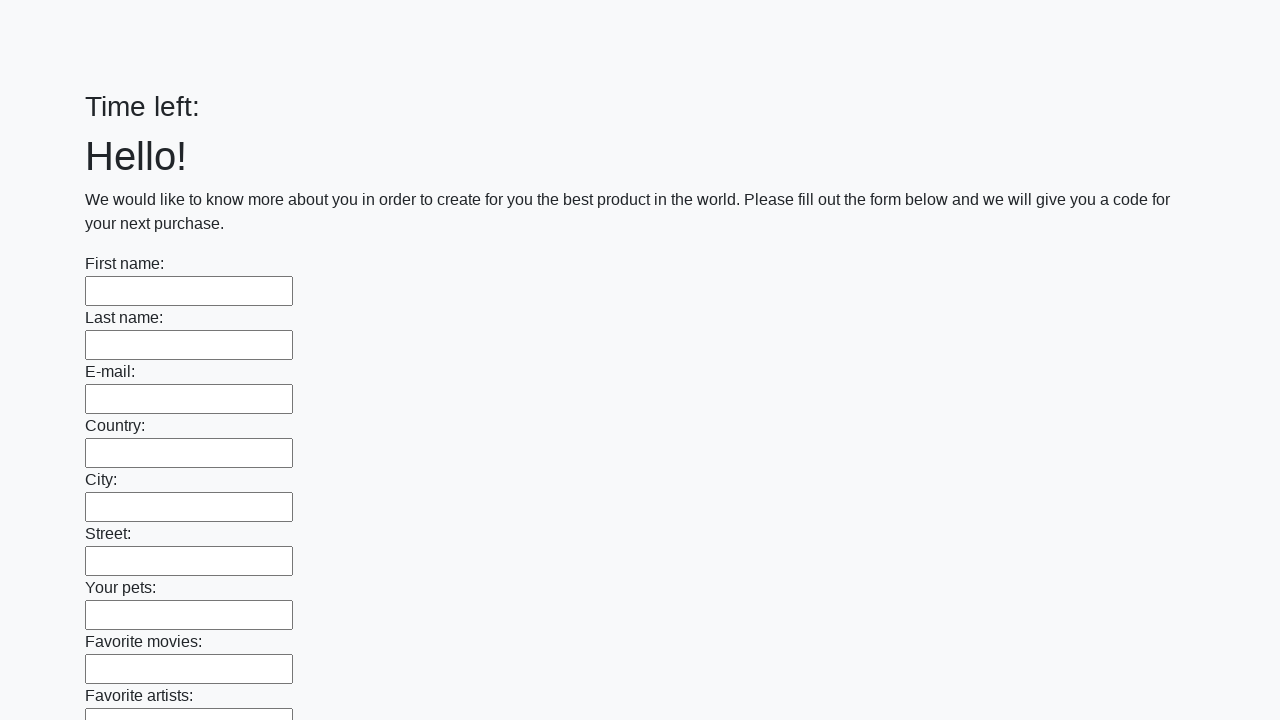

Located all input elements on the form
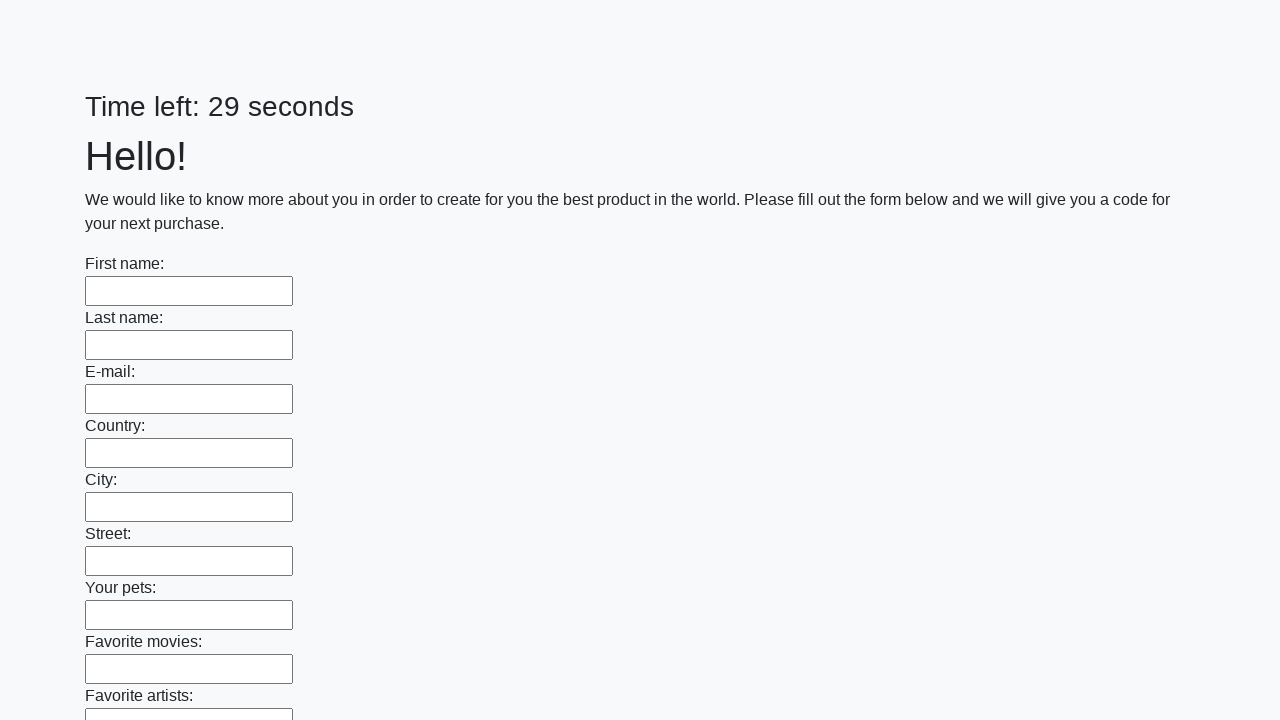

Filled an input field with 'answer' on input >> nth=0
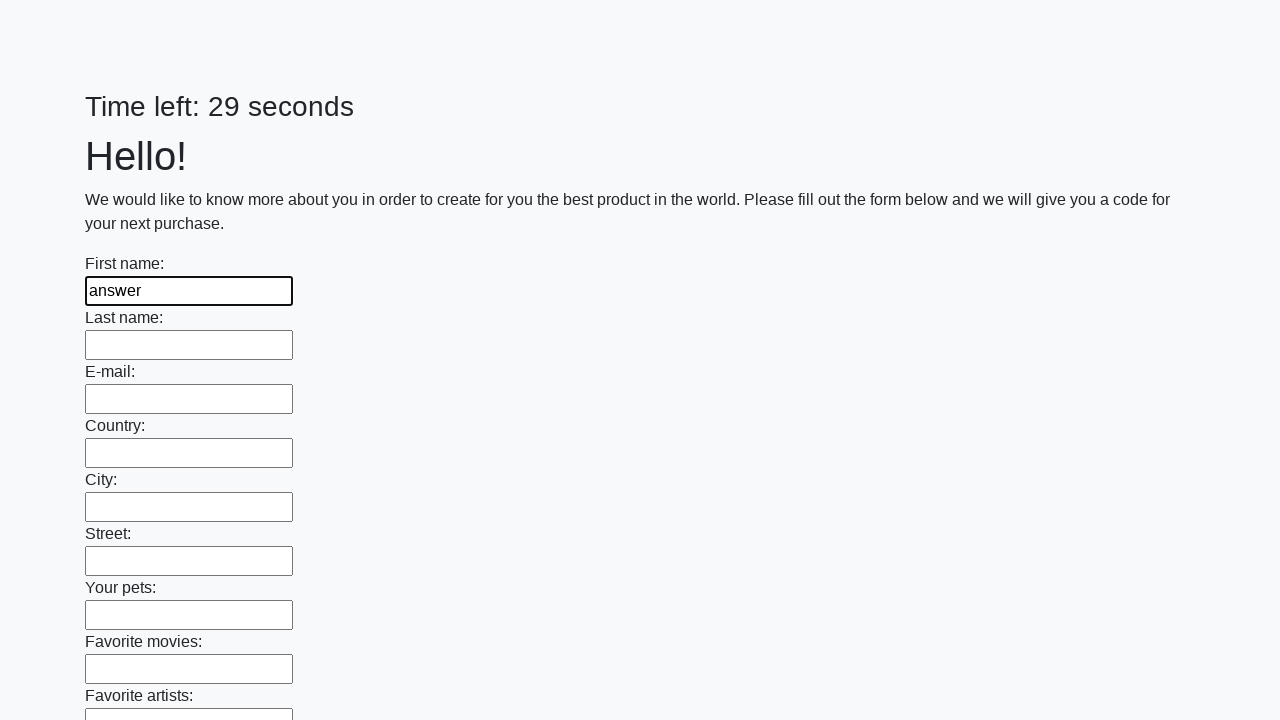

Filled an input field with 'answer' on input >> nth=1
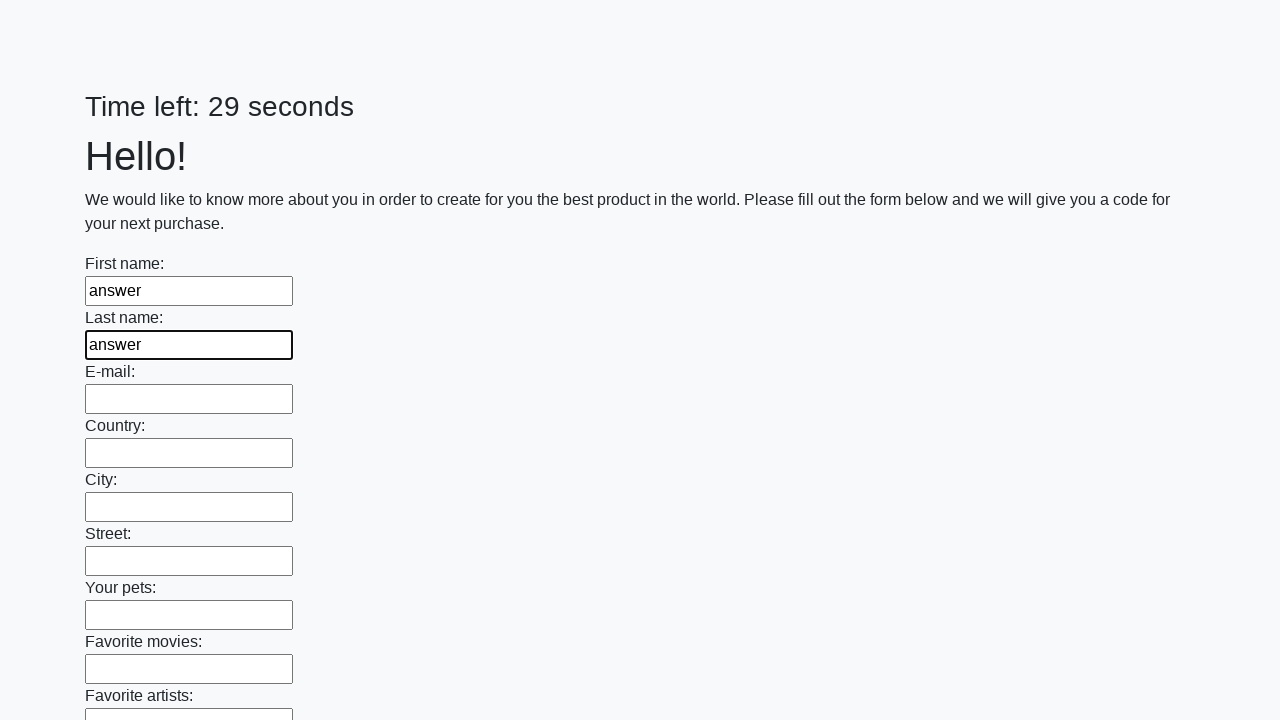

Filled an input field with 'answer' on input >> nth=2
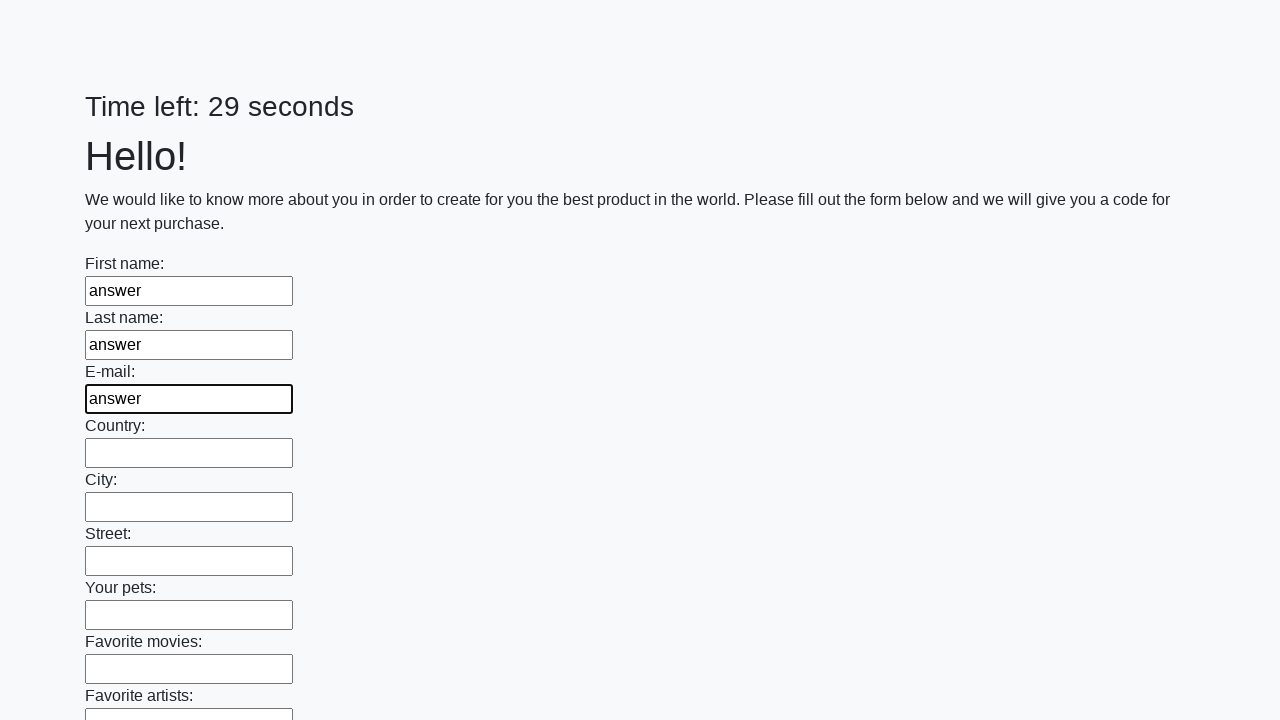

Filled an input field with 'answer' on input >> nth=3
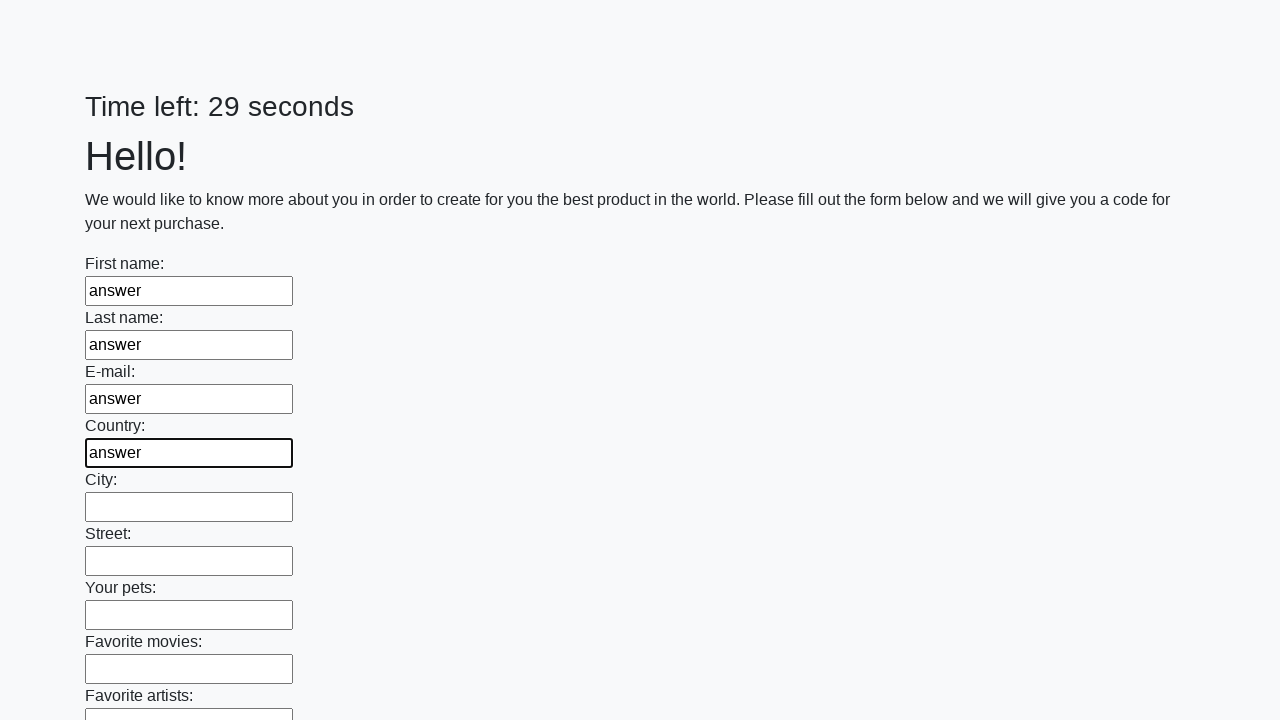

Filled an input field with 'answer' on input >> nth=4
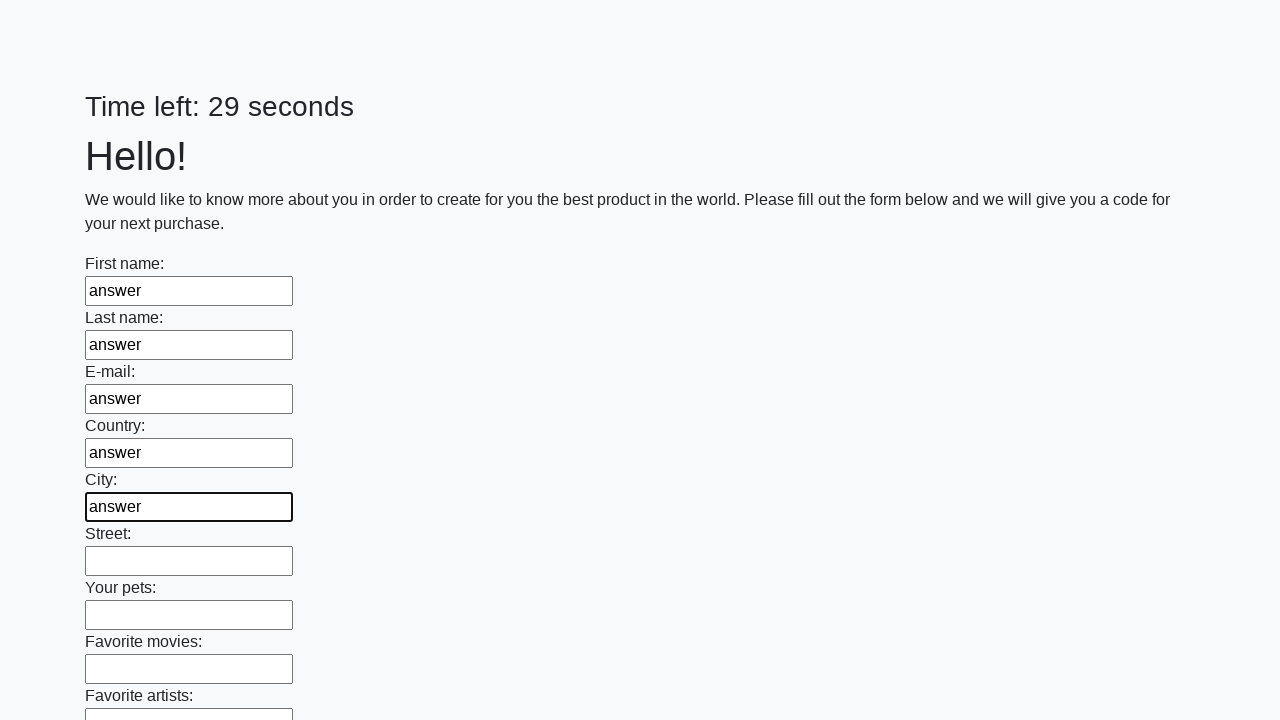

Filled an input field with 'answer' on input >> nth=5
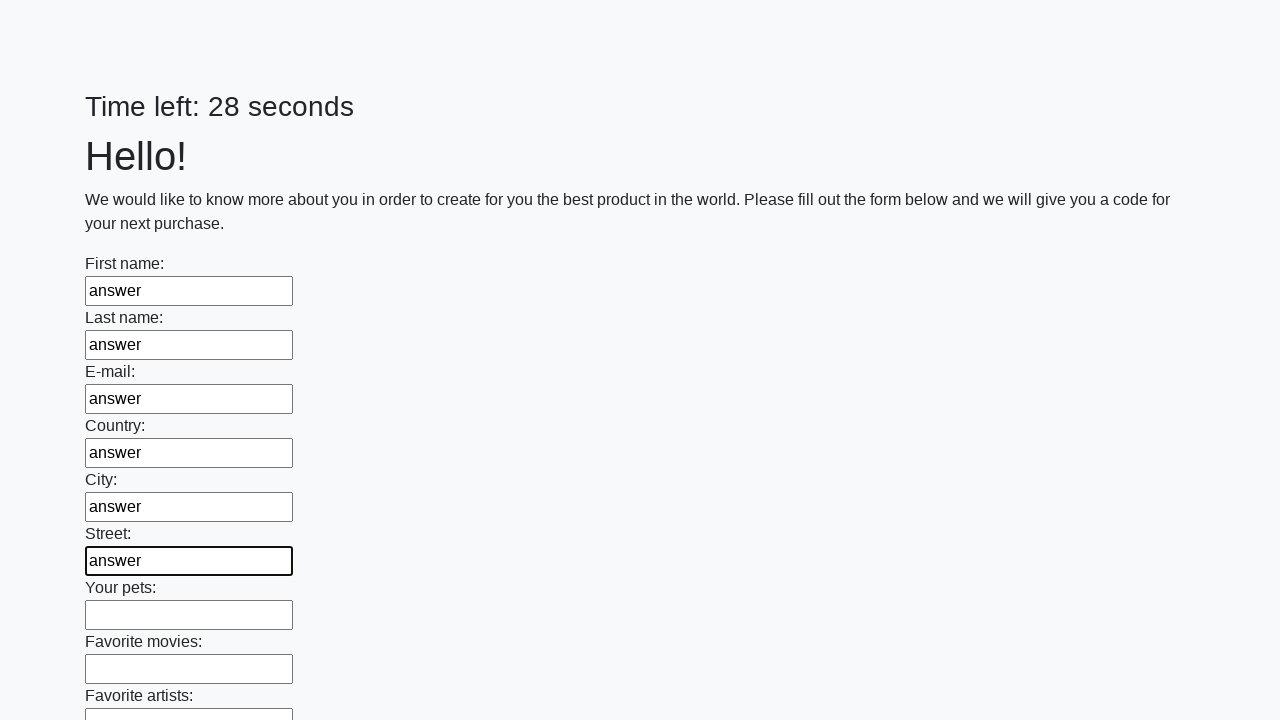

Filled an input field with 'answer' on input >> nth=6
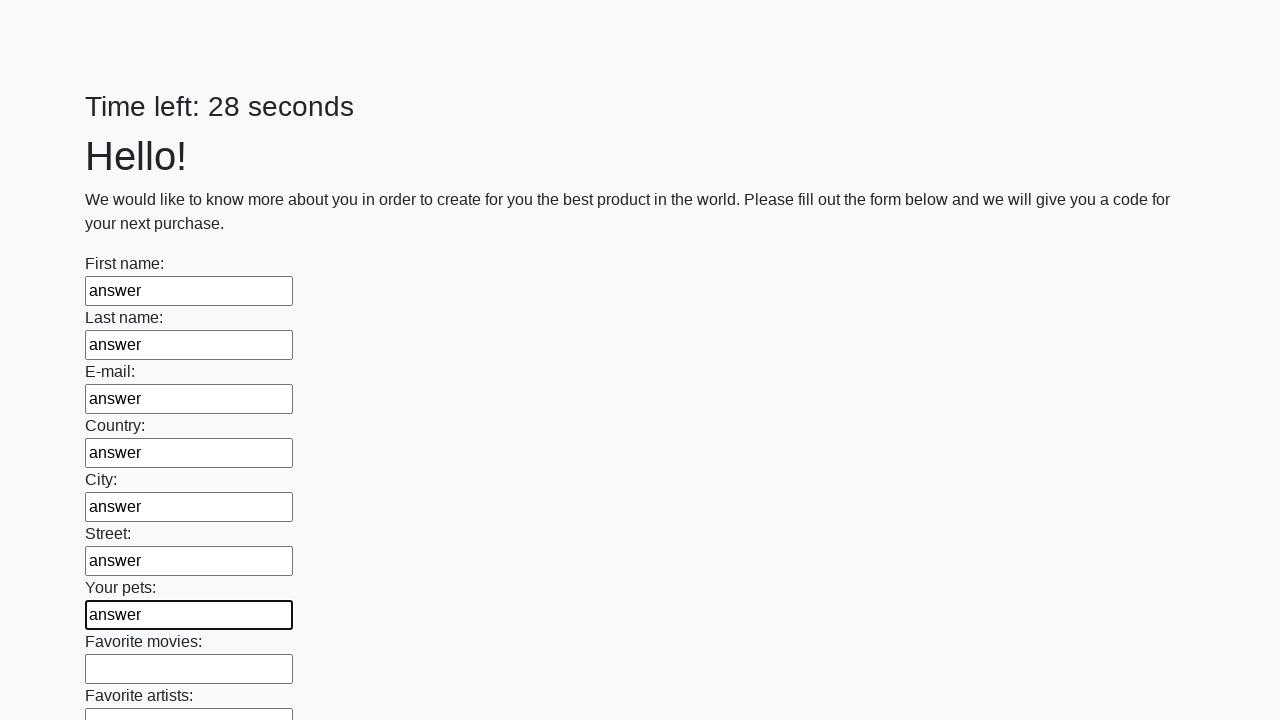

Filled an input field with 'answer' on input >> nth=7
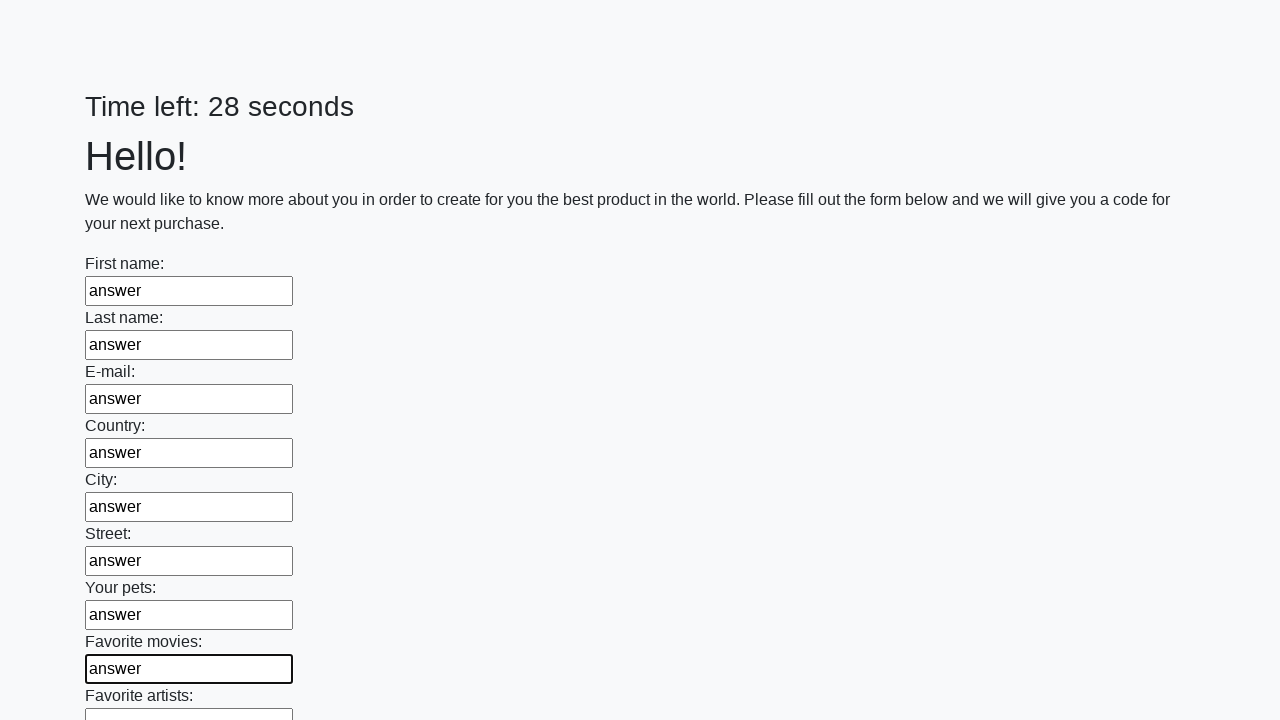

Filled an input field with 'answer' on input >> nth=8
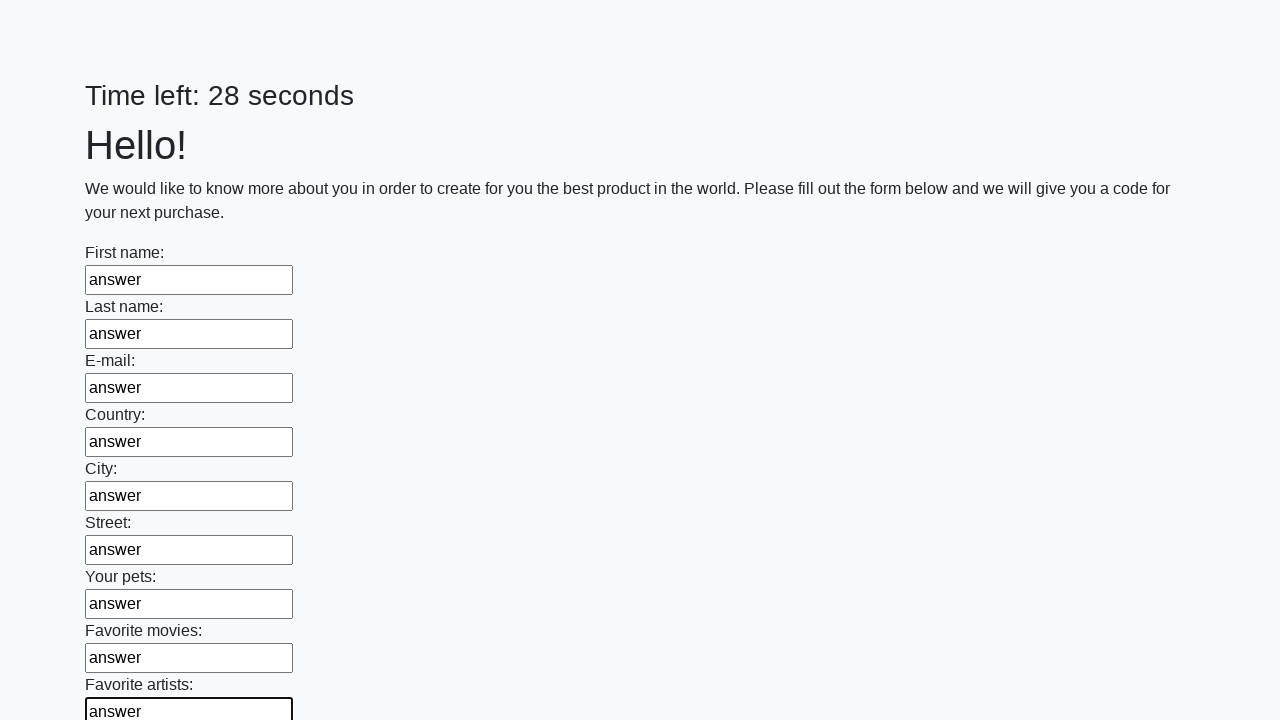

Filled an input field with 'answer' on input >> nth=9
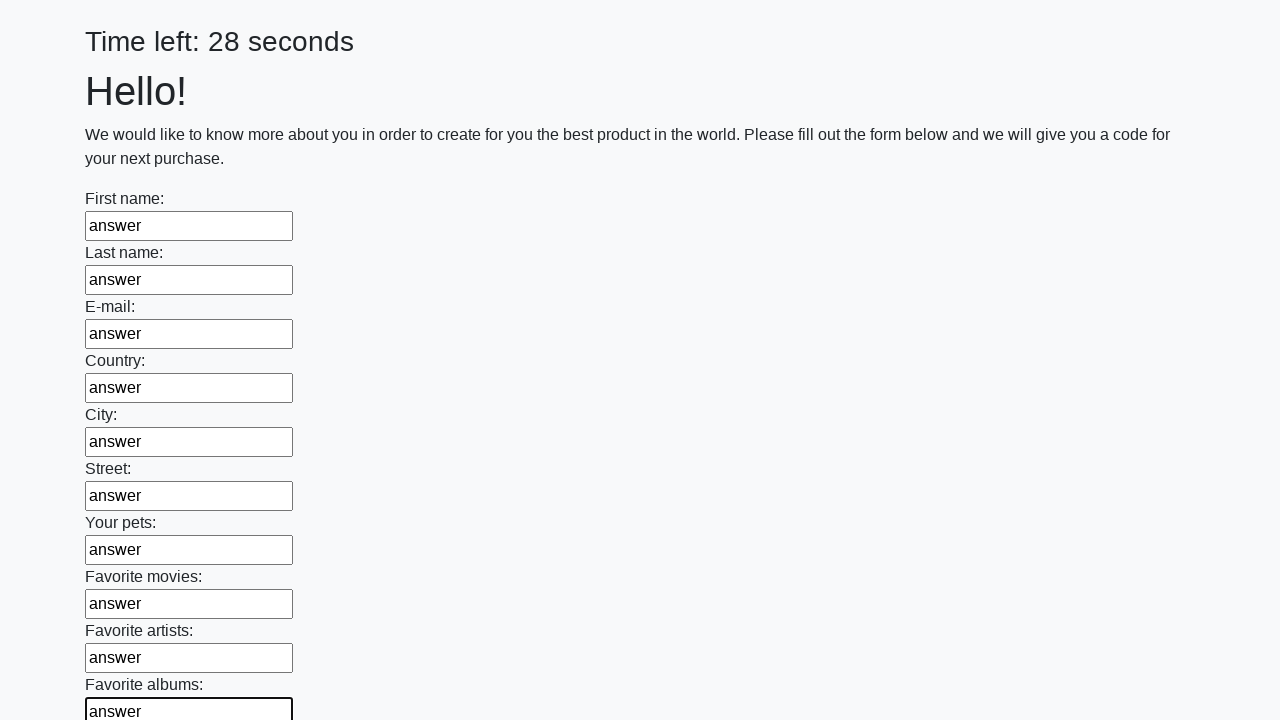

Filled an input field with 'answer' on input >> nth=10
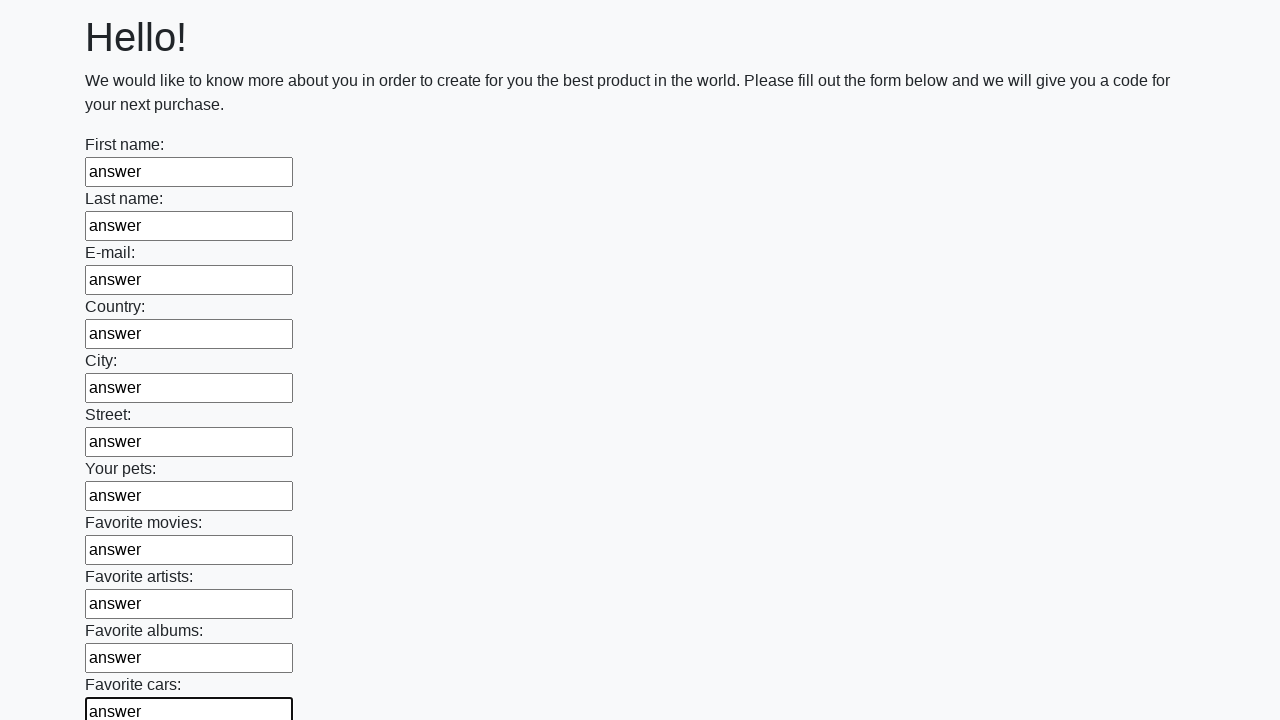

Filled an input field with 'answer' on input >> nth=11
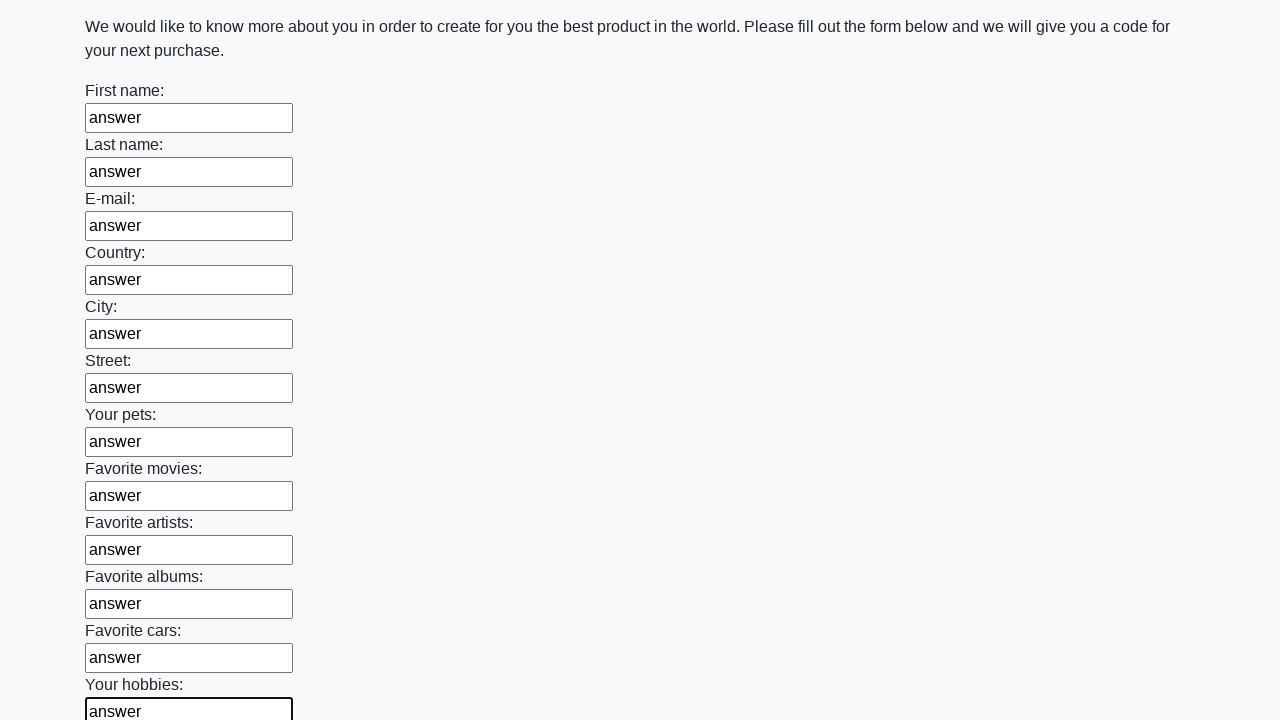

Filled an input field with 'answer' on input >> nth=12
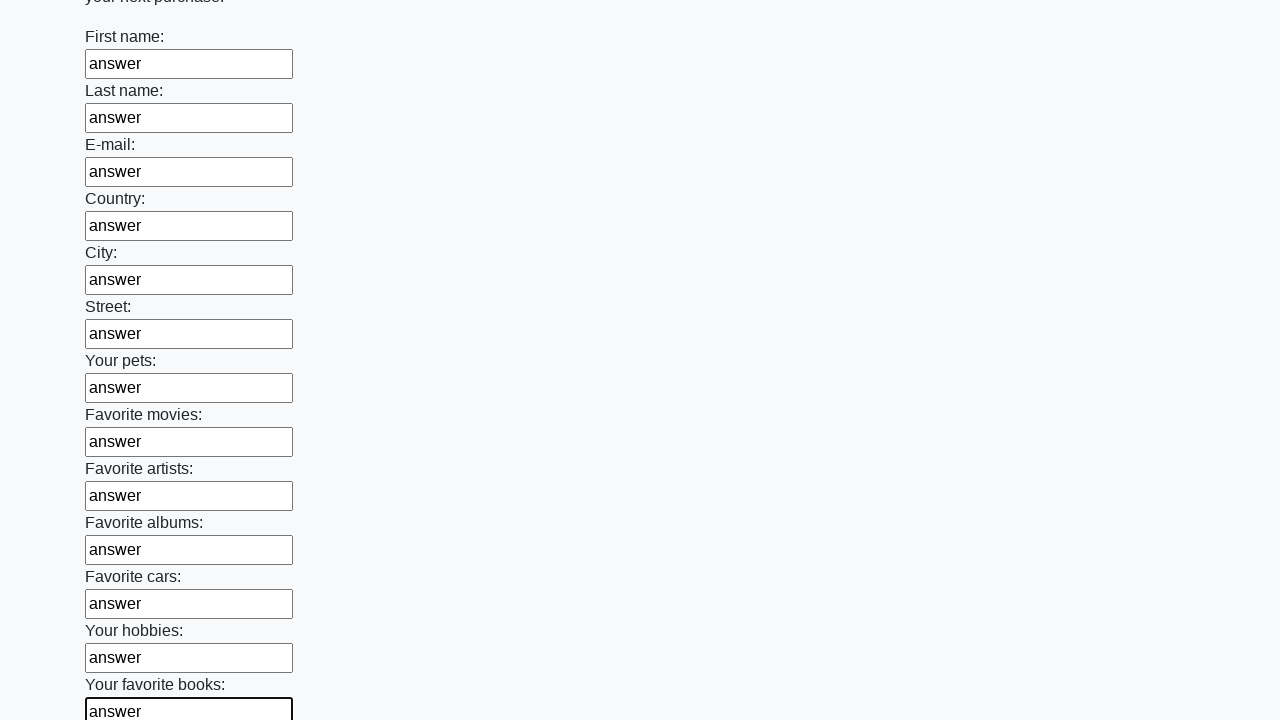

Filled an input field with 'answer' on input >> nth=13
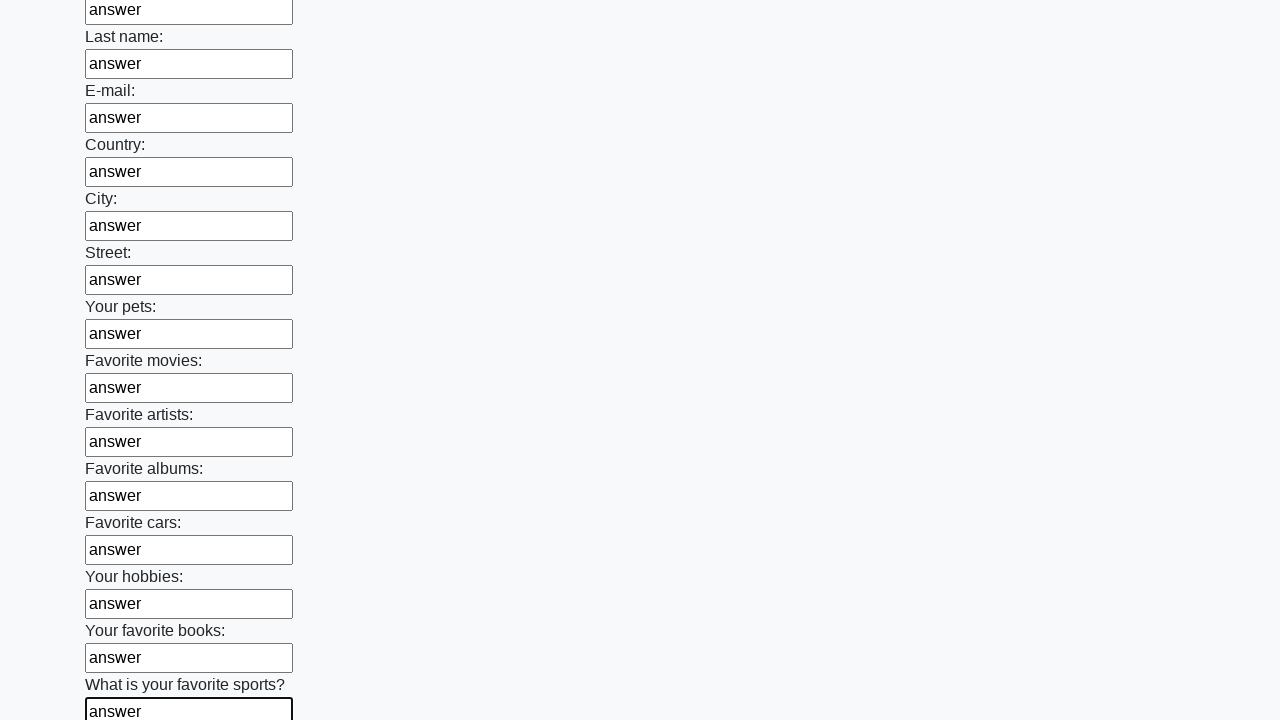

Filled an input field with 'answer' on input >> nth=14
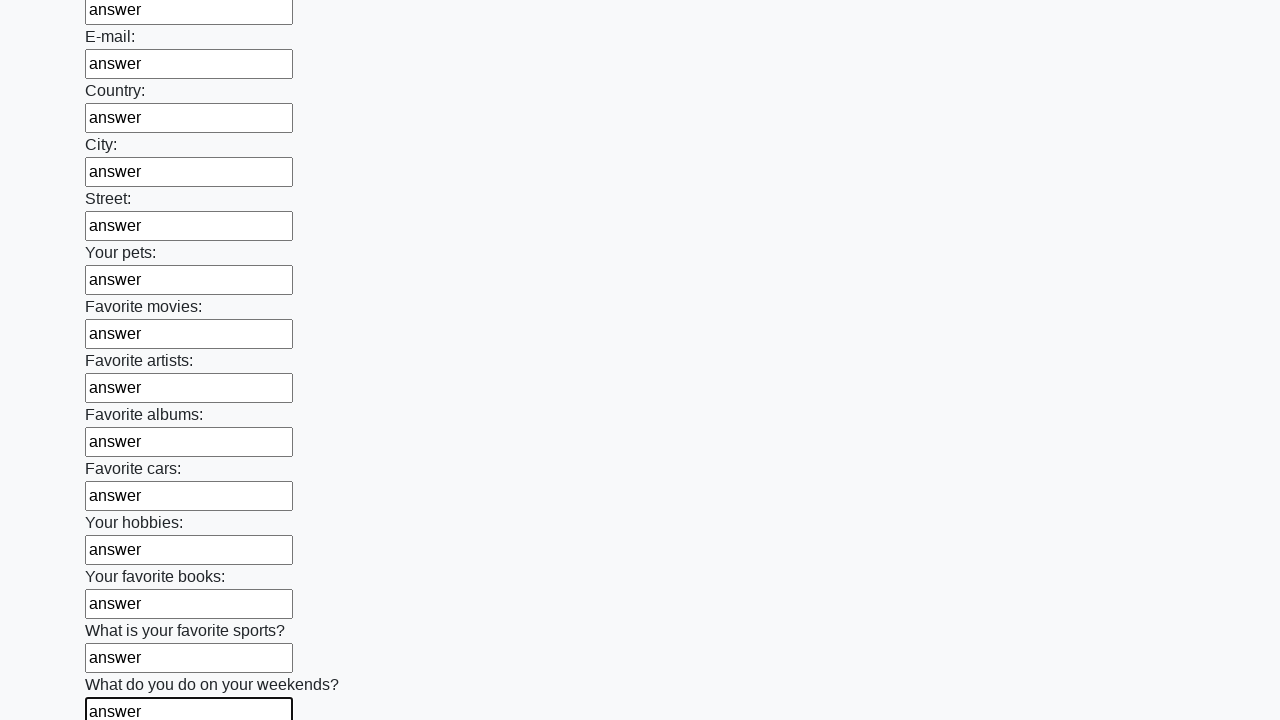

Filled an input field with 'answer' on input >> nth=15
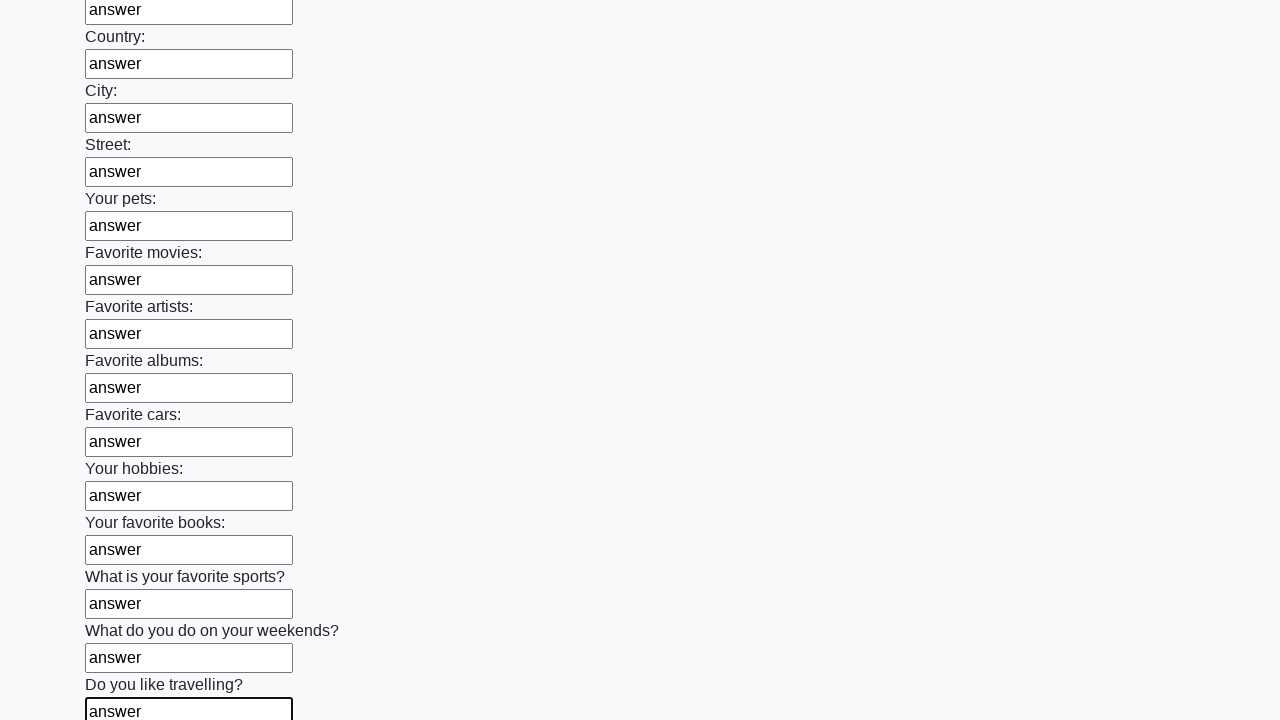

Filled an input field with 'answer' on input >> nth=16
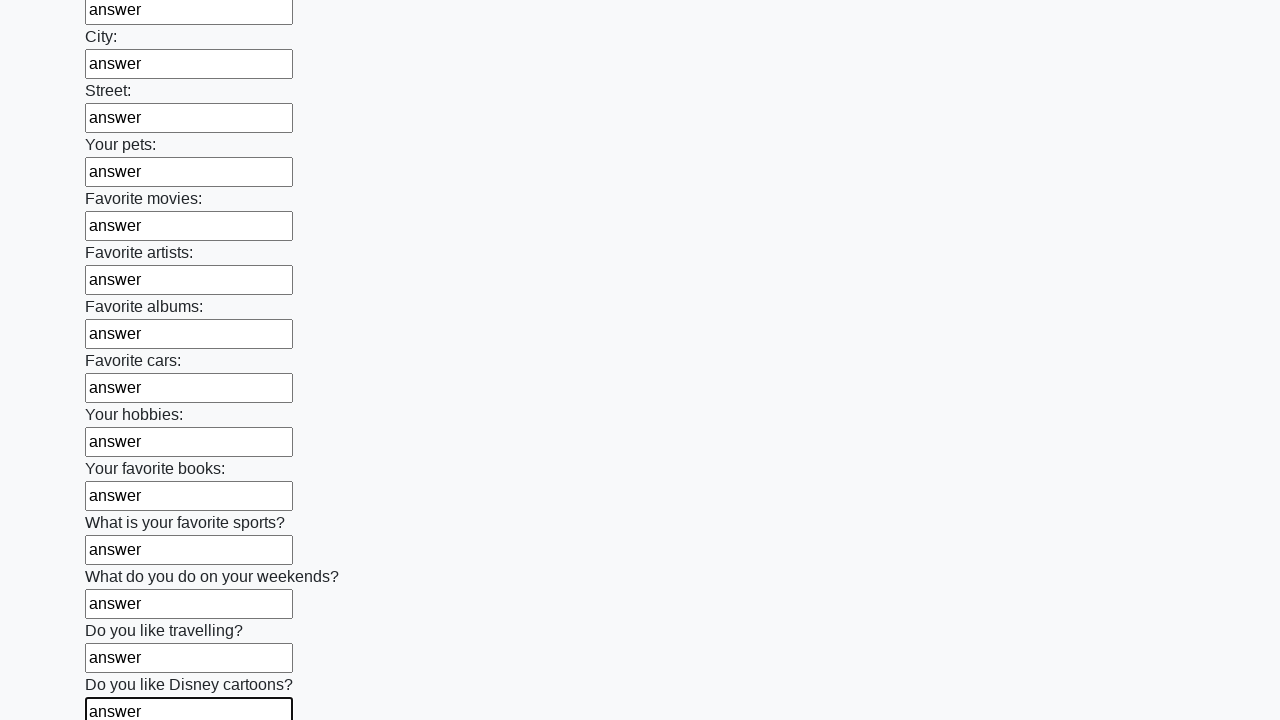

Filled an input field with 'answer' on input >> nth=17
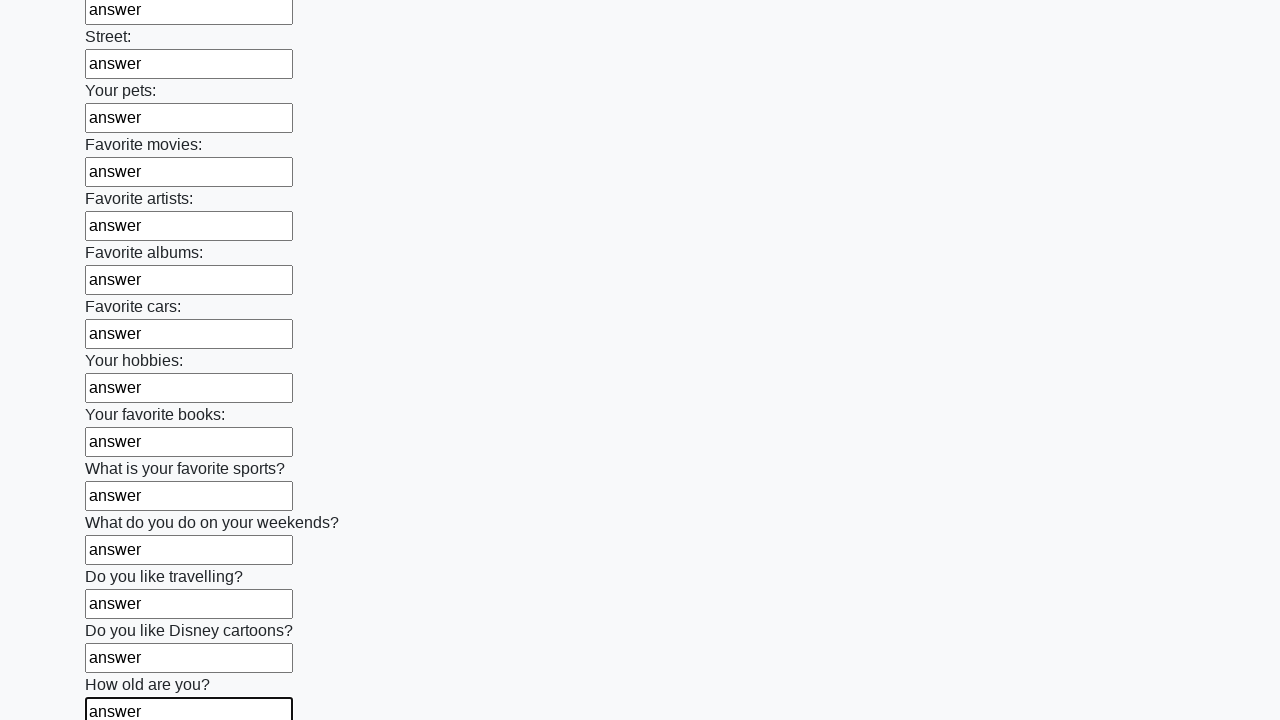

Filled an input field with 'answer' on input >> nth=18
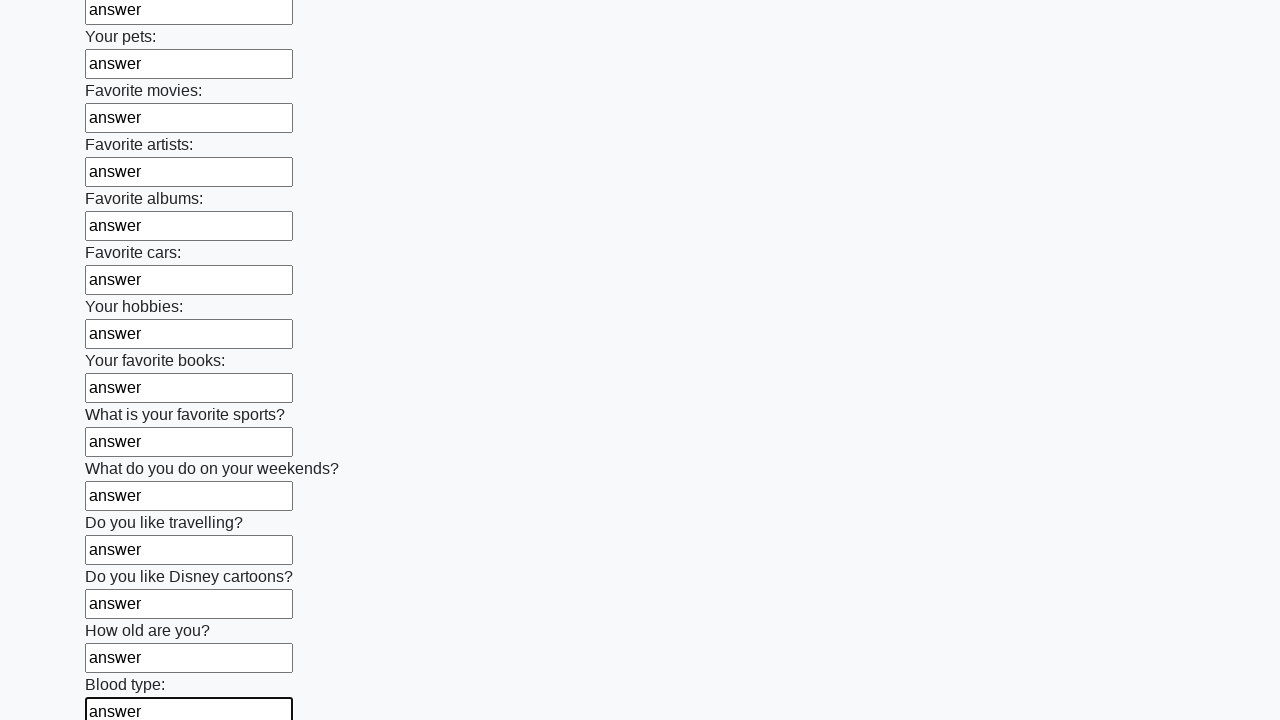

Filled an input field with 'answer' on input >> nth=19
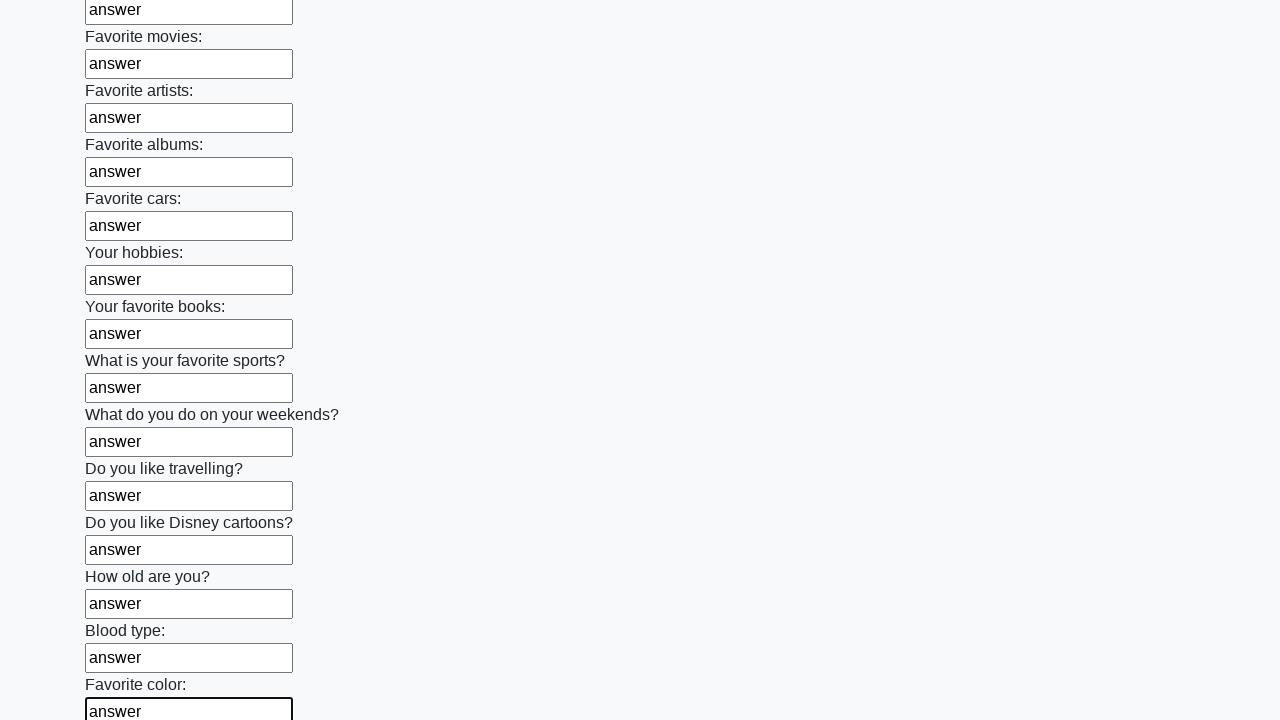

Filled an input field with 'answer' on input >> nth=20
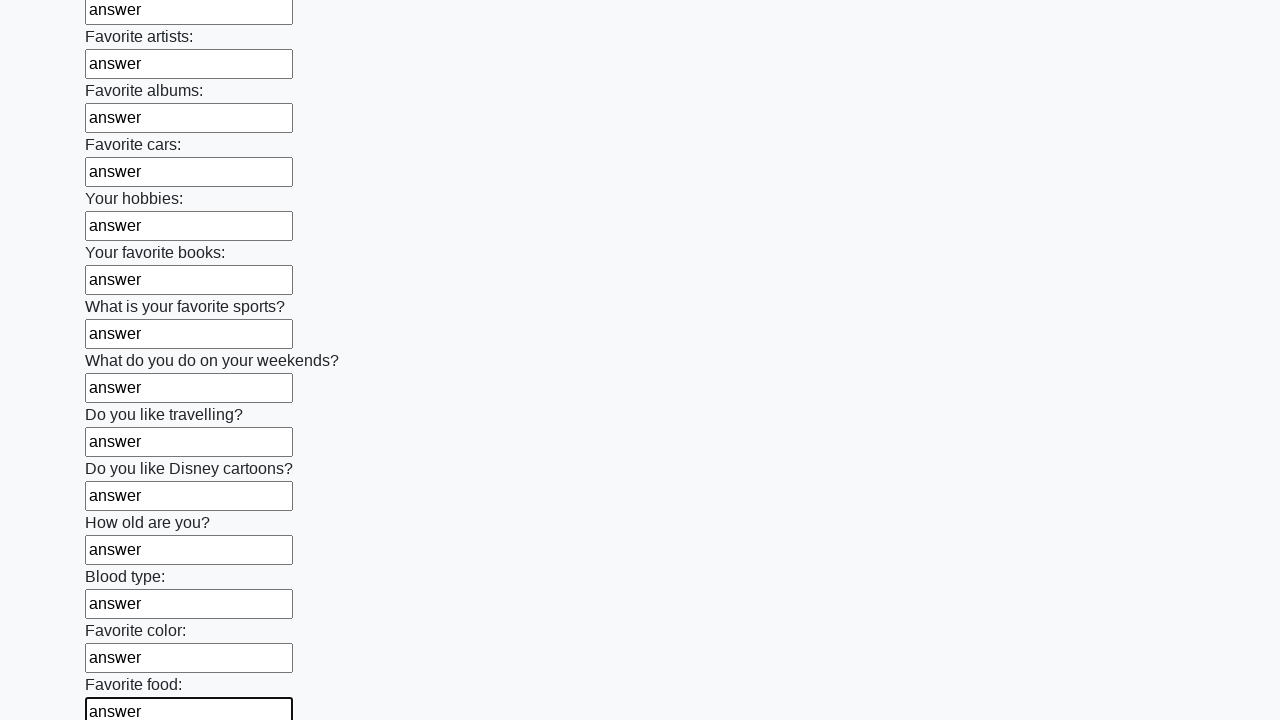

Filled an input field with 'answer' on input >> nth=21
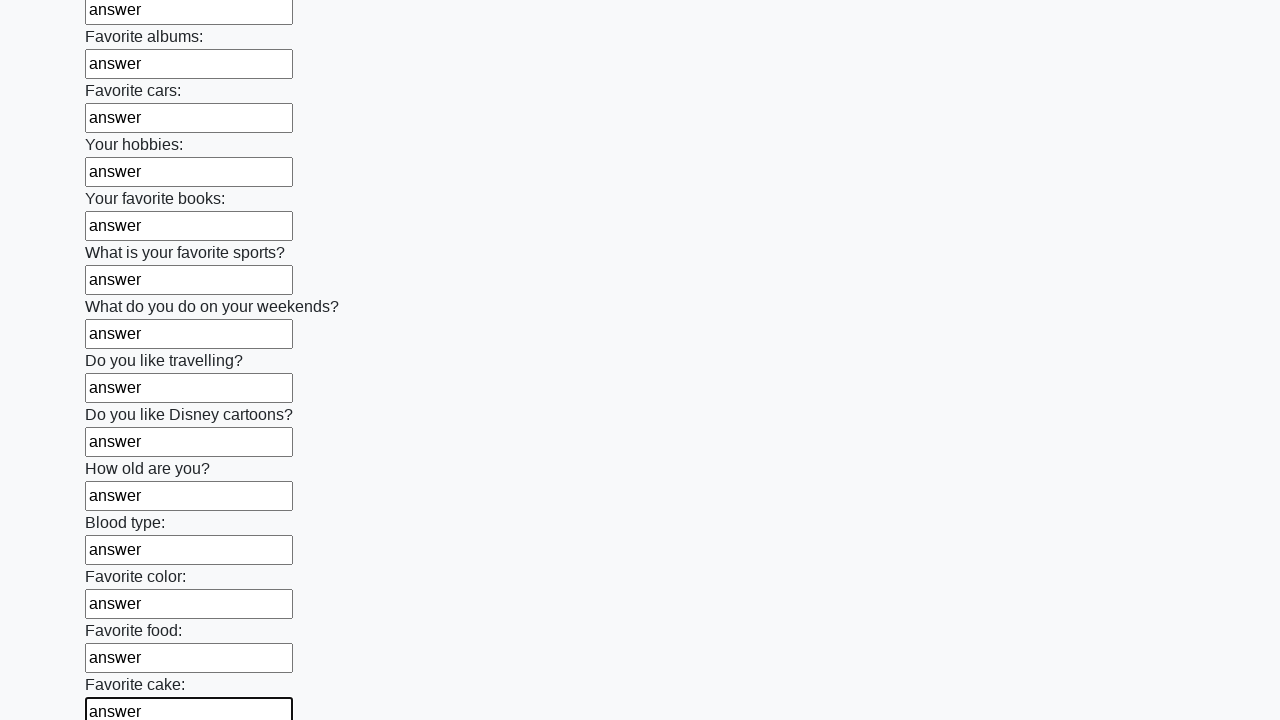

Filled an input field with 'answer' on input >> nth=22
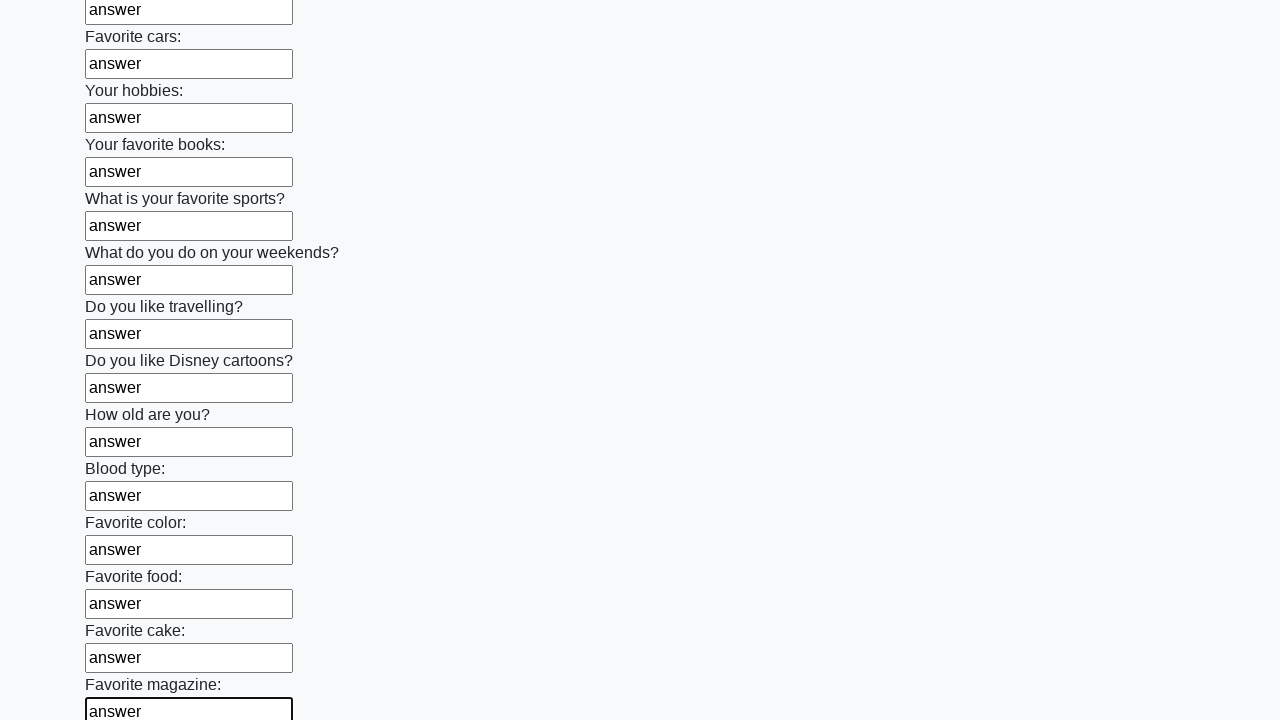

Filled an input field with 'answer' on input >> nth=23
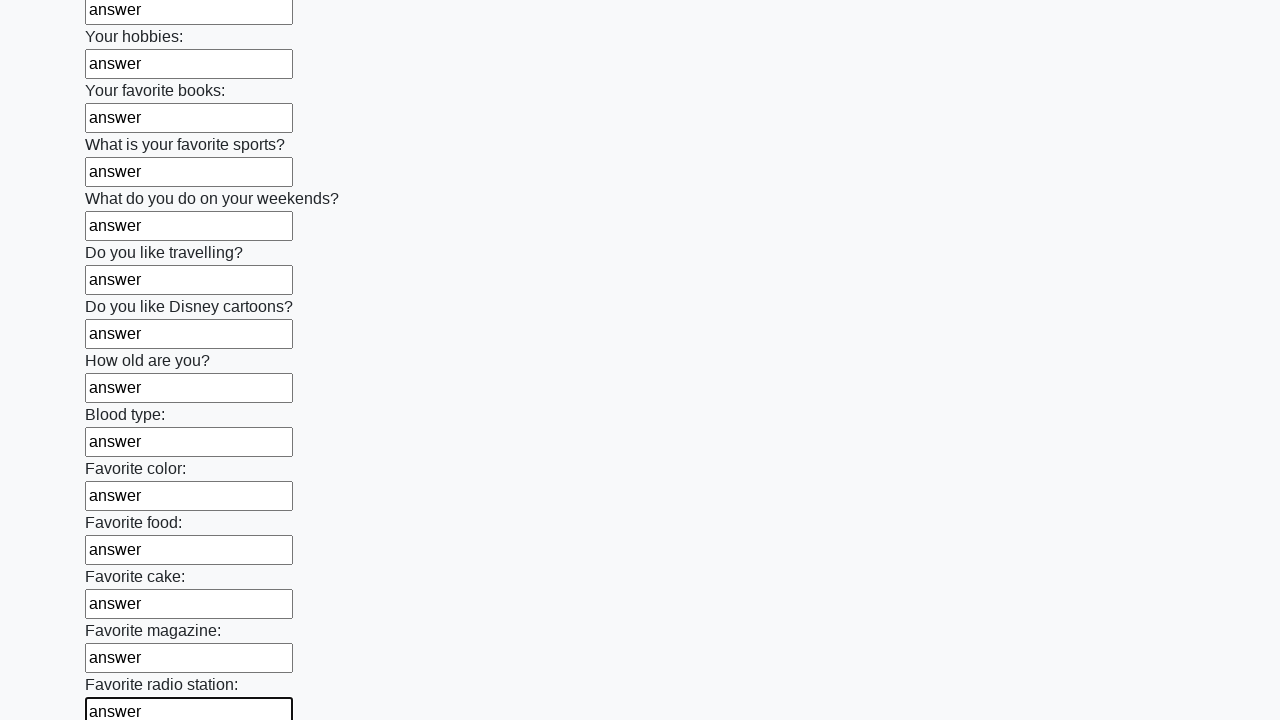

Filled an input field with 'answer' on input >> nth=24
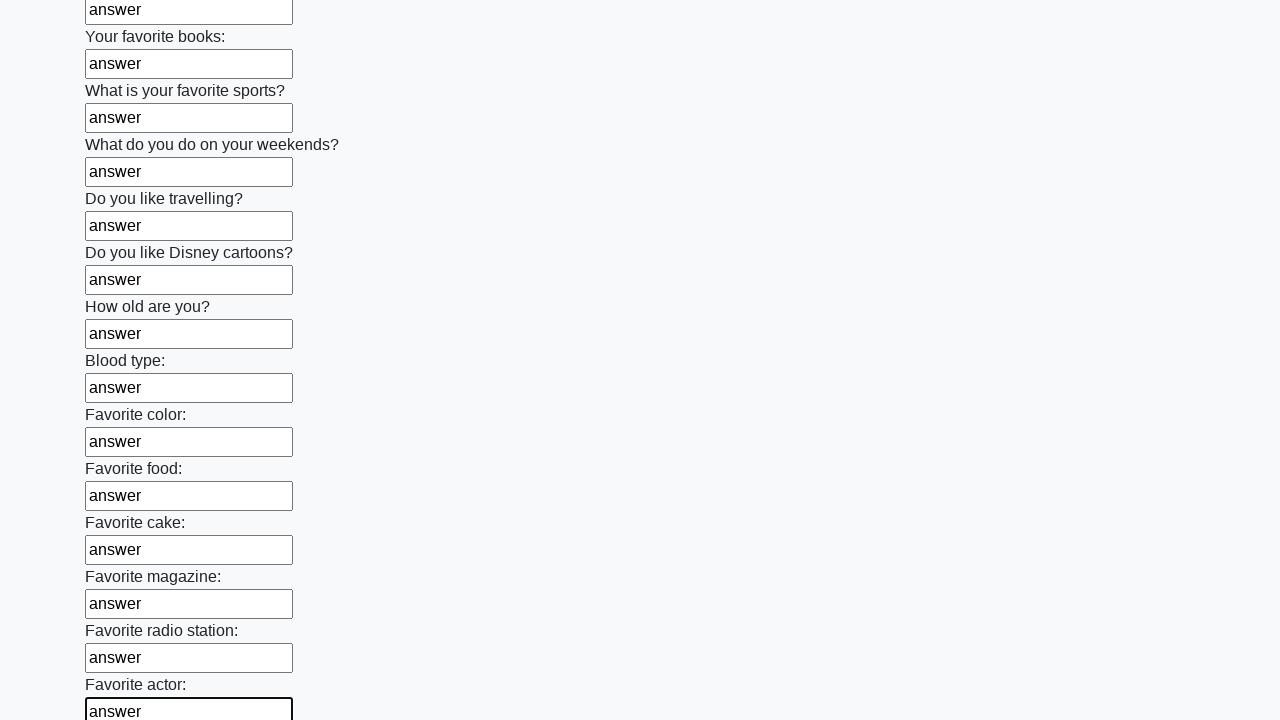

Filled an input field with 'answer' on input >> nth=25
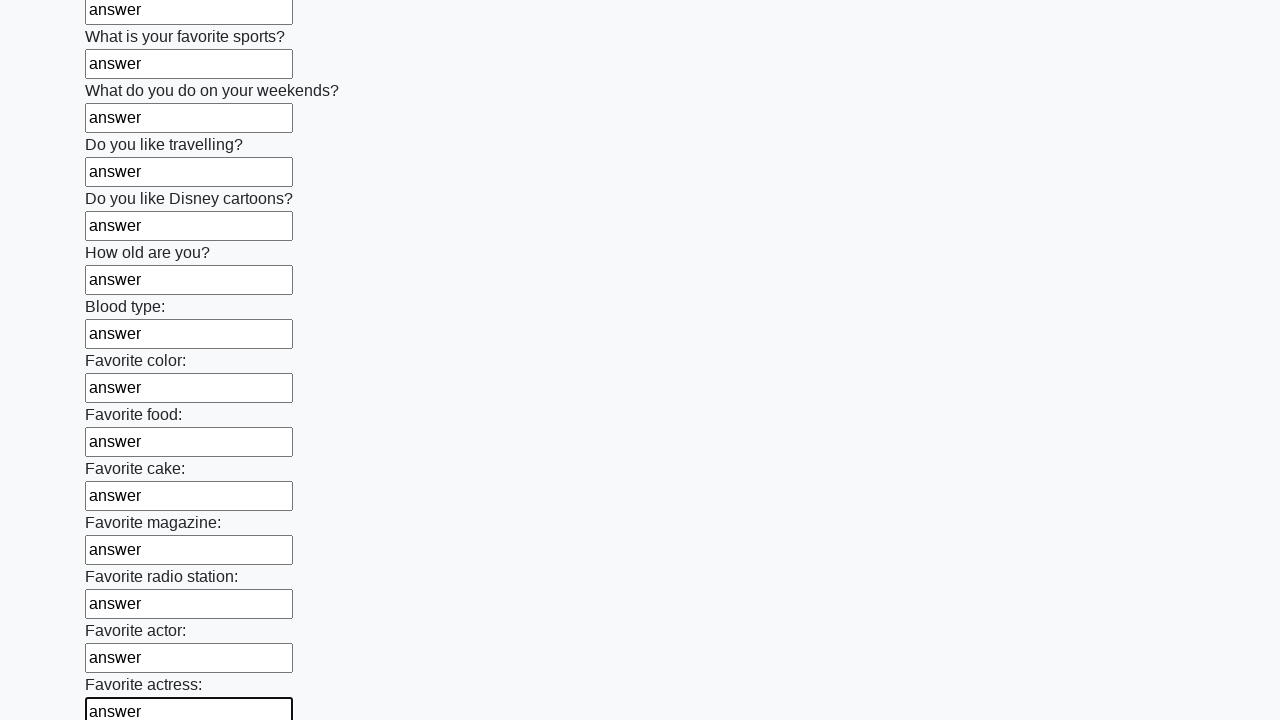

Filled an input field with 'answer' on input >> nth=26
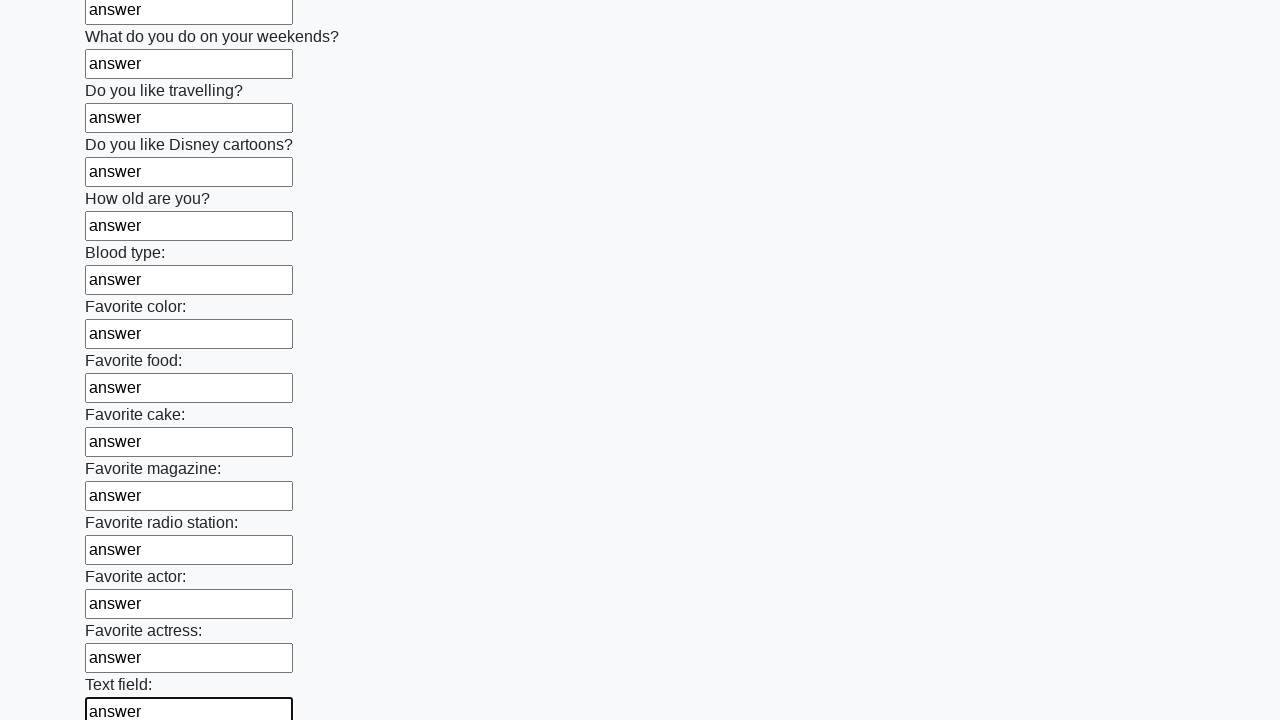

Filled an input field with 'answer' on input >> nth=27
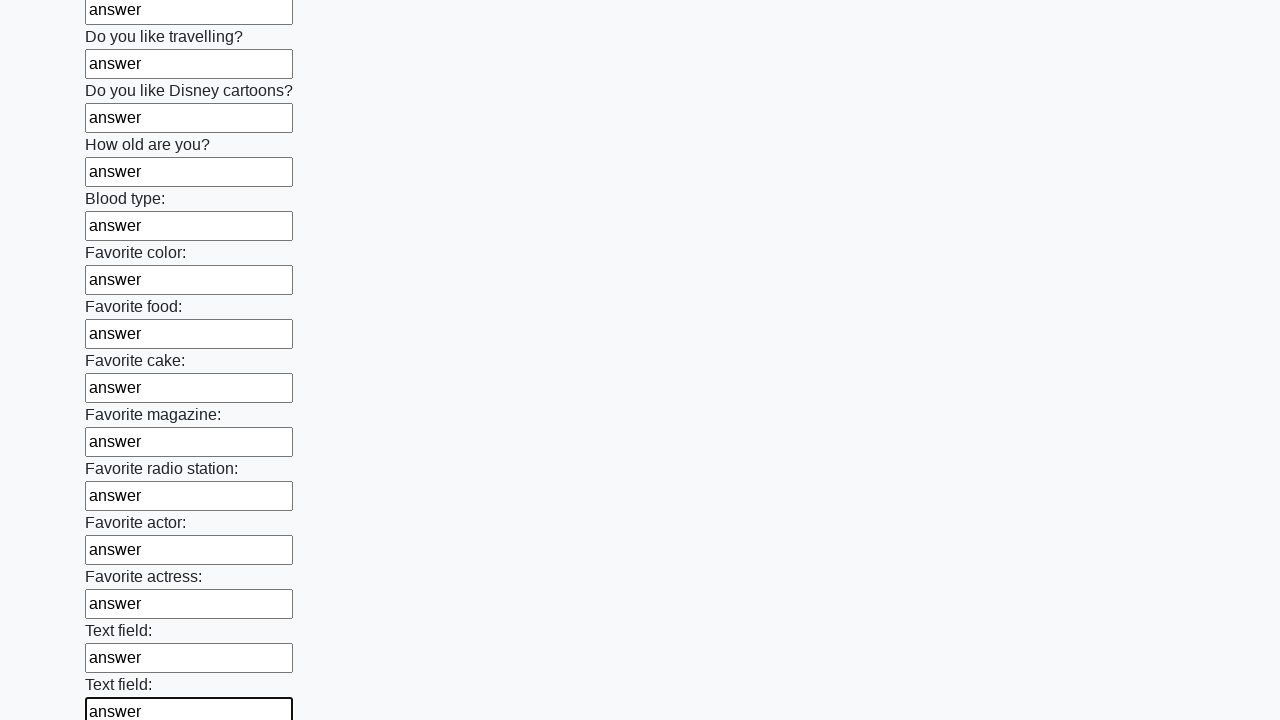

Filled an input field with 'answer' on input >> nth=28
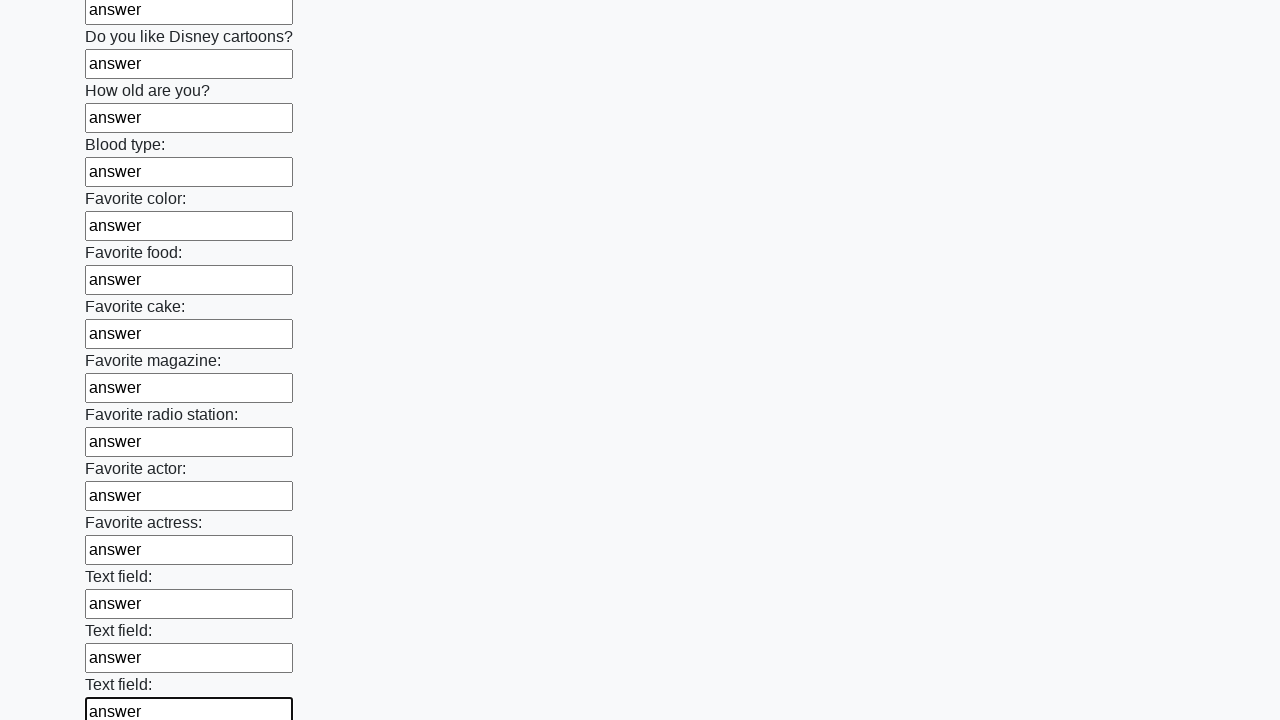

Filled an input field with 'answer' on input >> nth=29
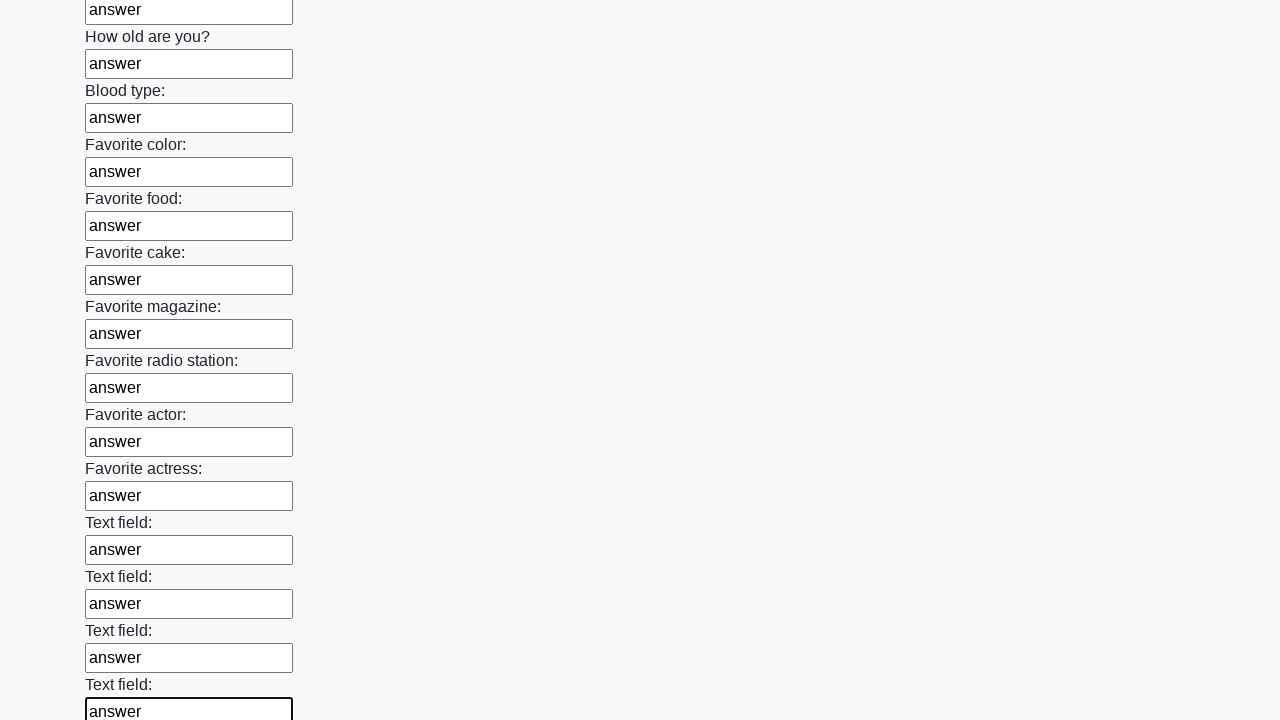

Filled an input field with 'answer' on input >> nth=30
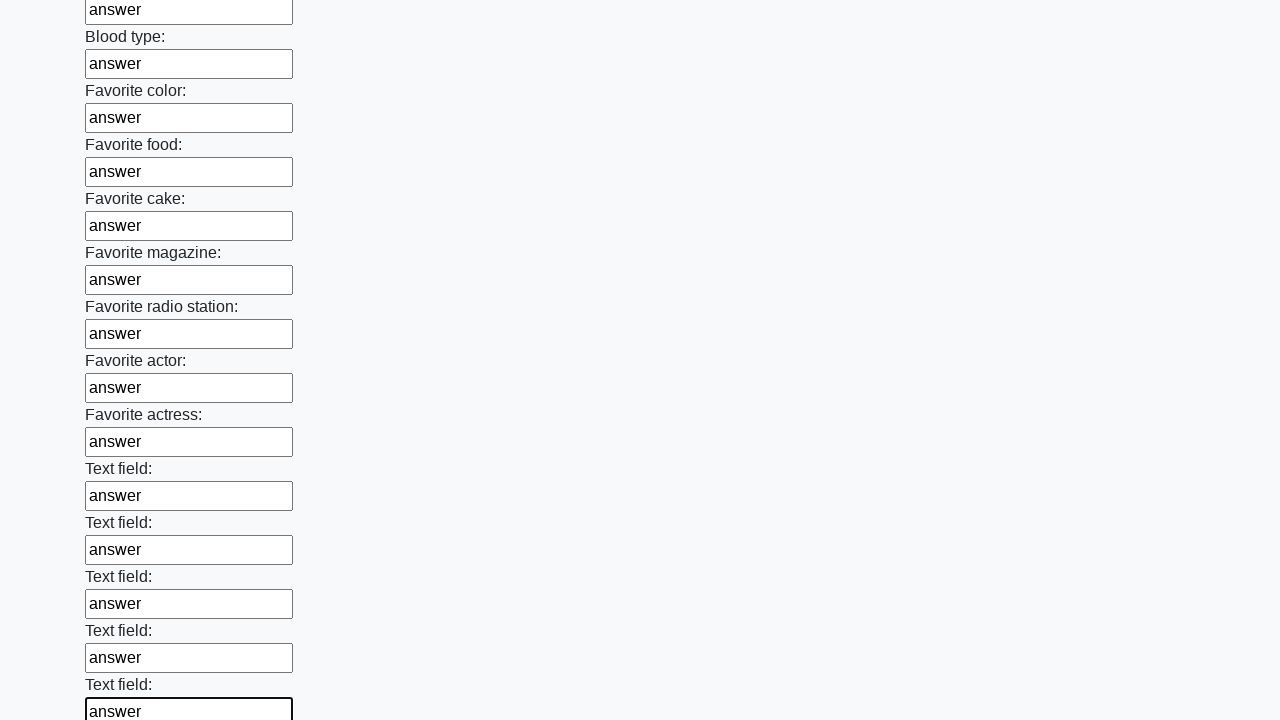

Filled an input field with 'answer' on input >> nth=31
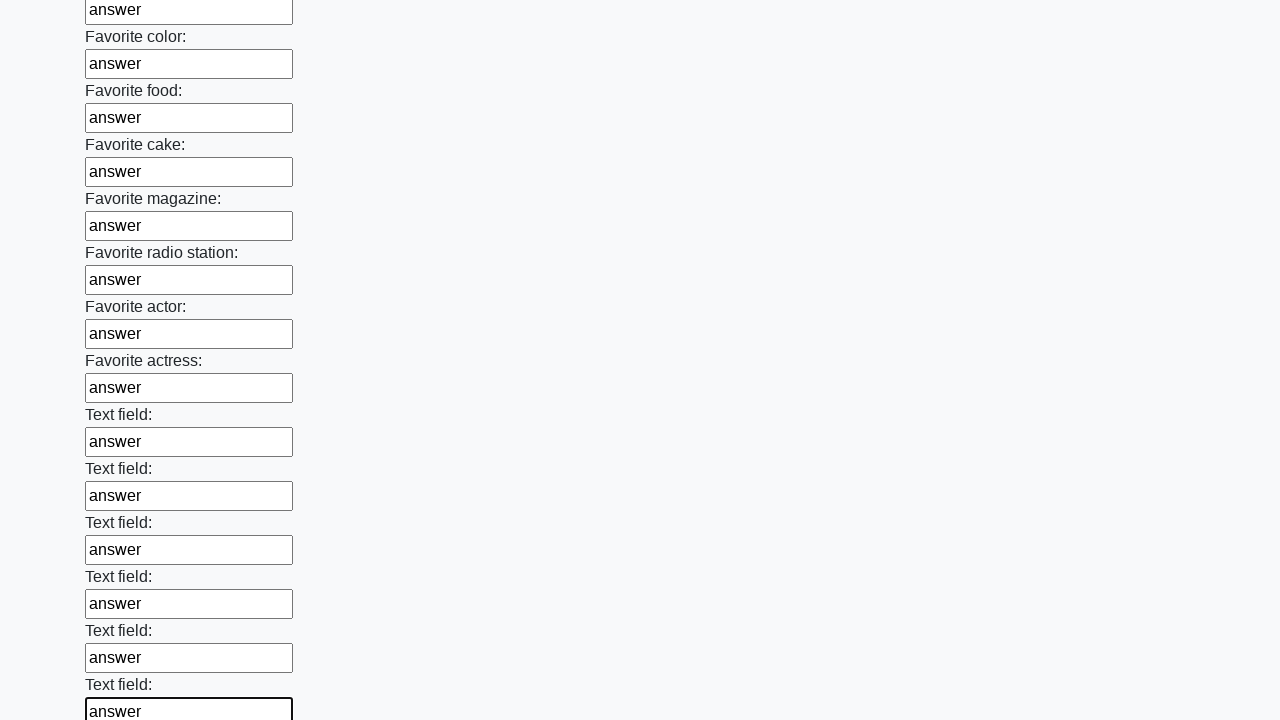

Filled an input field with 'answer' on input >> nth=32
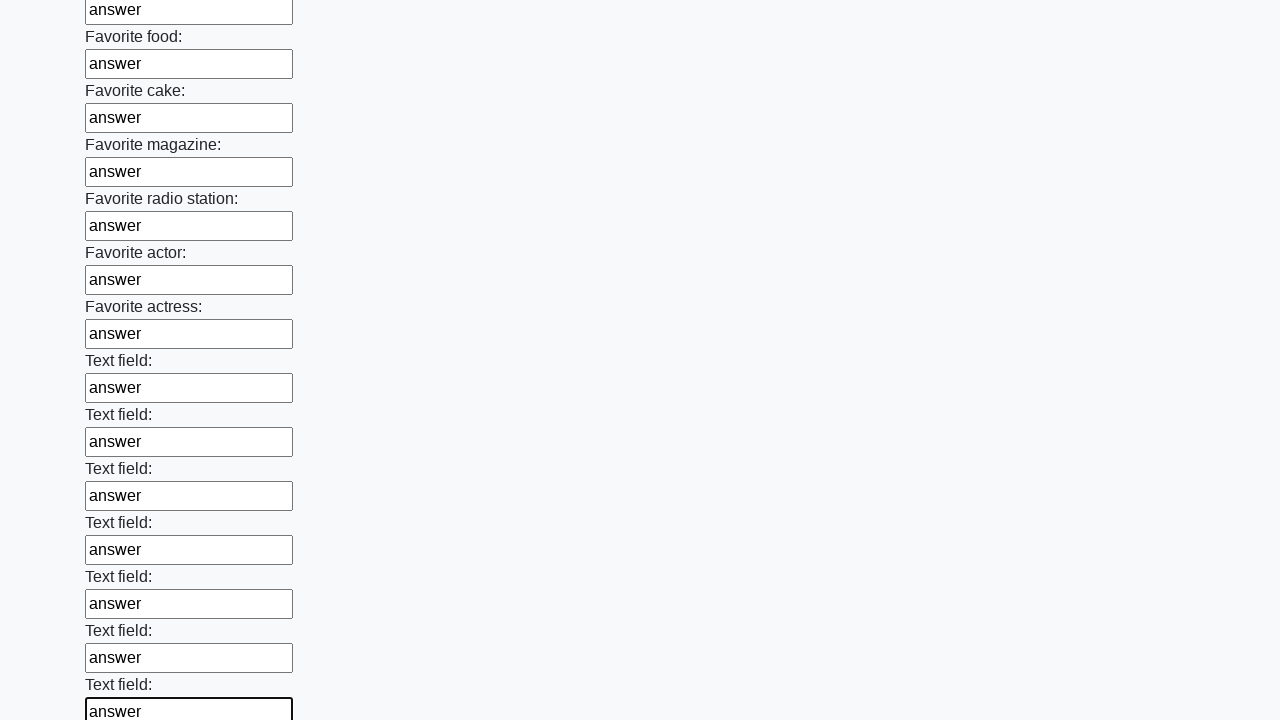

Filled an input field with 'answer' on input >> nth=33
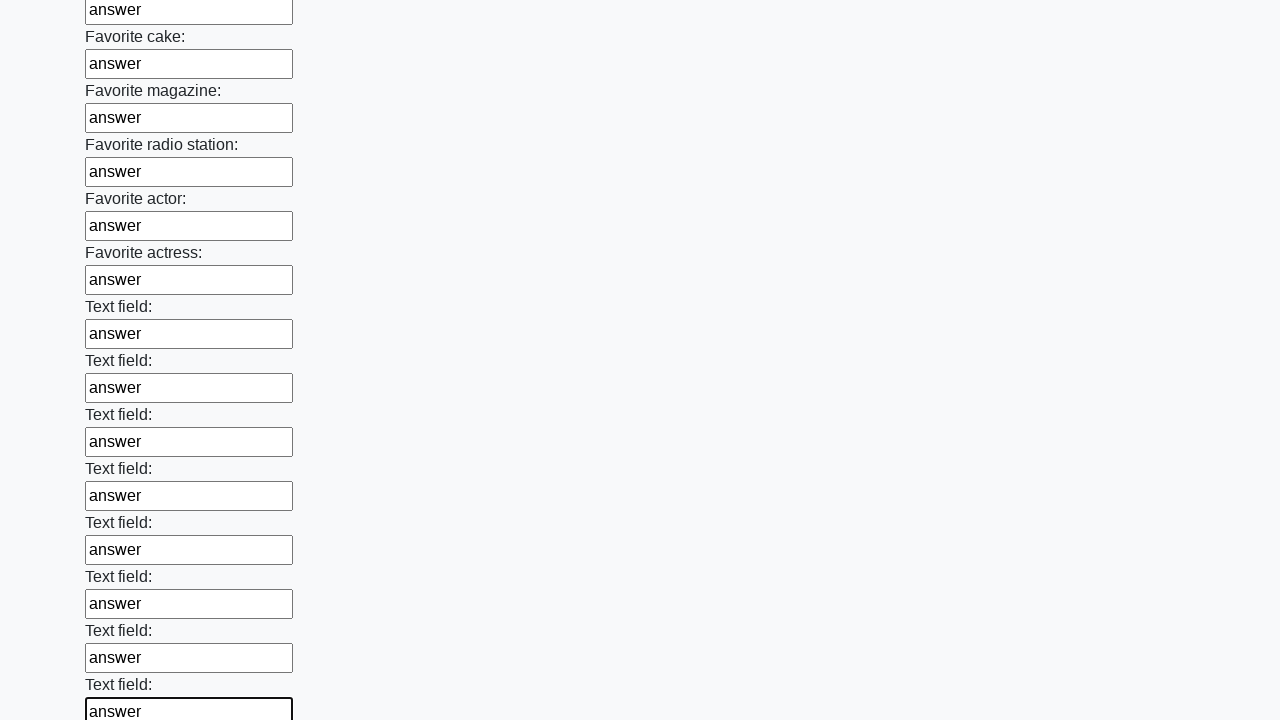

Filled an input field with 'answer' on input >> nth=34
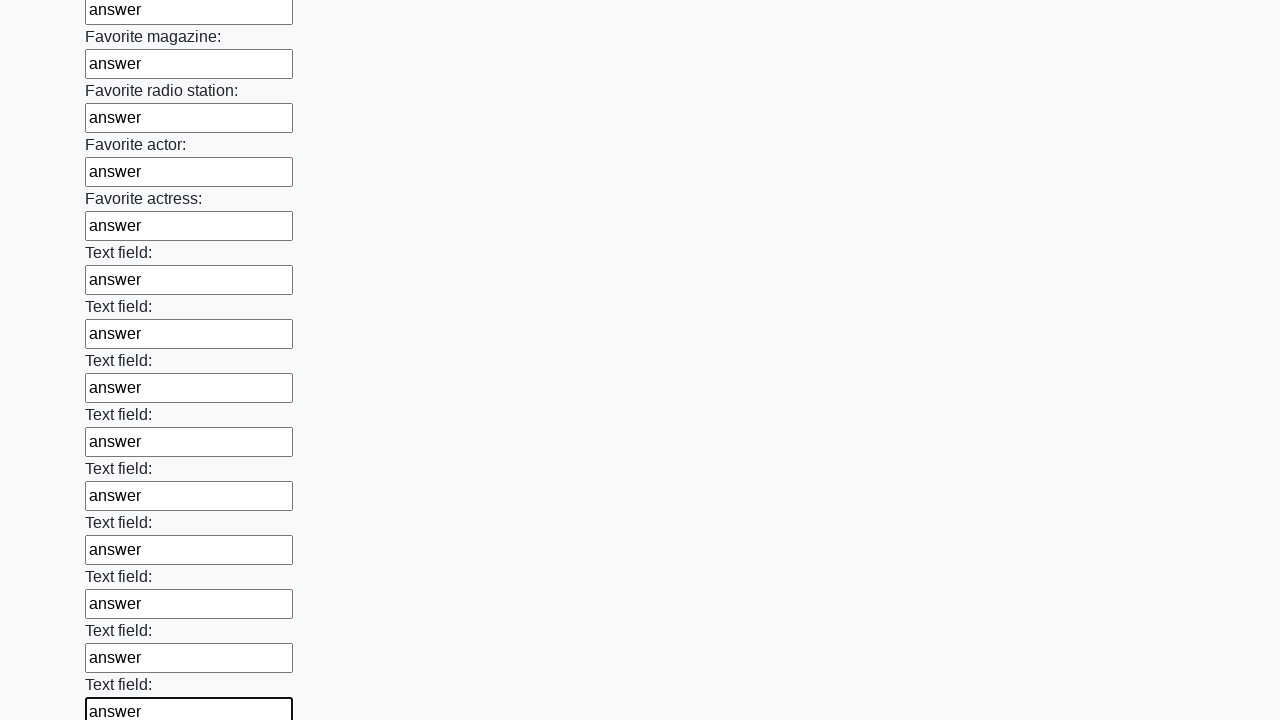

Filled an input field with 'answer' on input >> nth=35
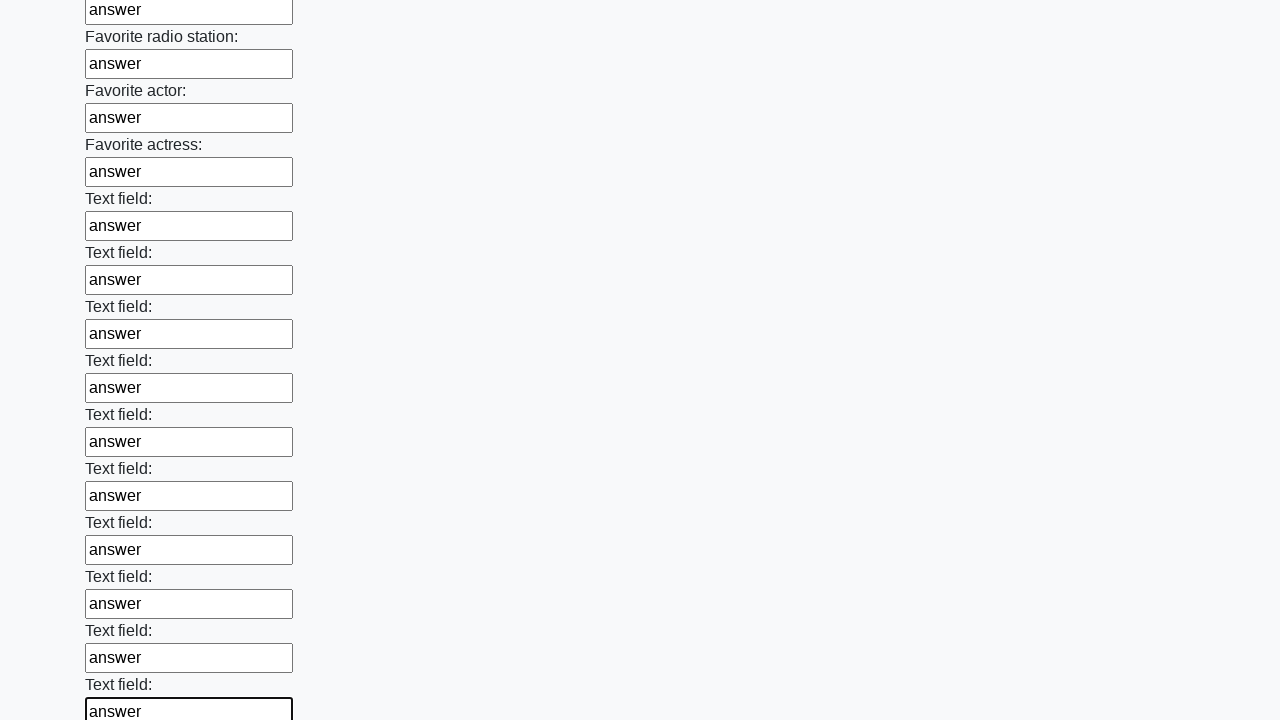

Filled an input field with 'answer' on input >> nth=36
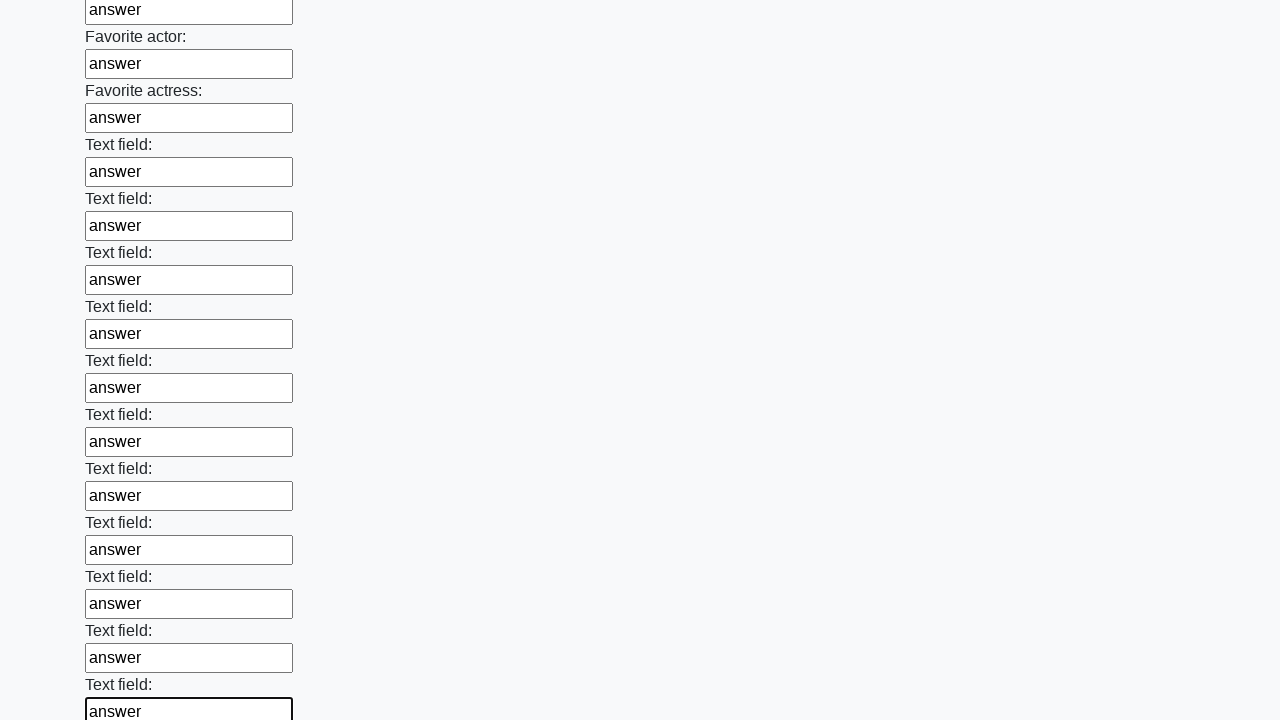

Filled an input field with 'answer' on input >> nth=37
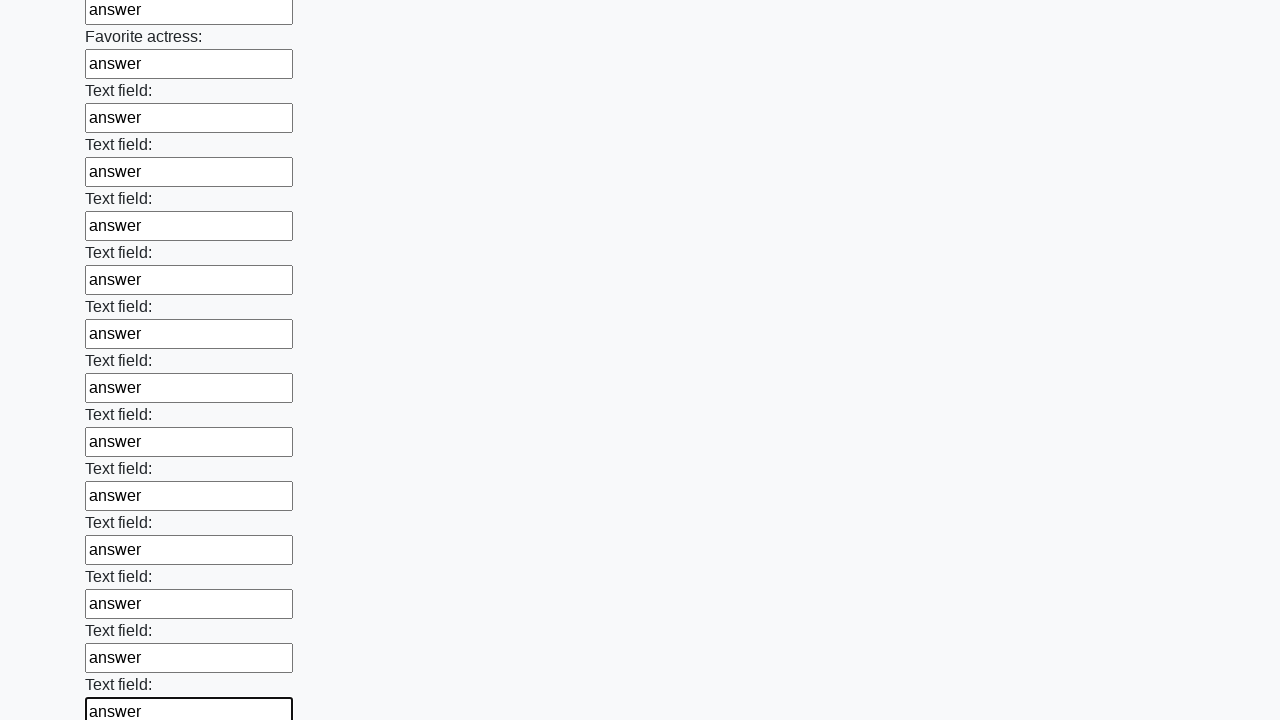

Filled an input field with 'answer' on input >> nth=38
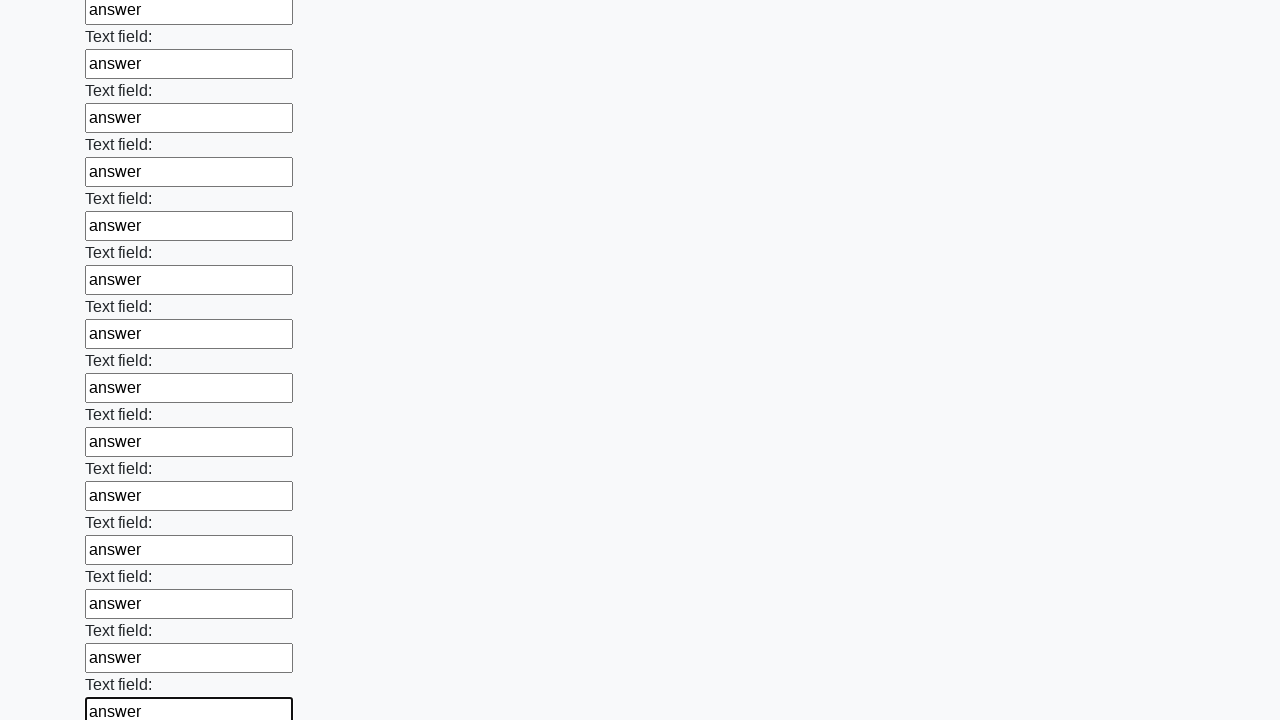

Filled an input field with 'answer' on input >> nth=39
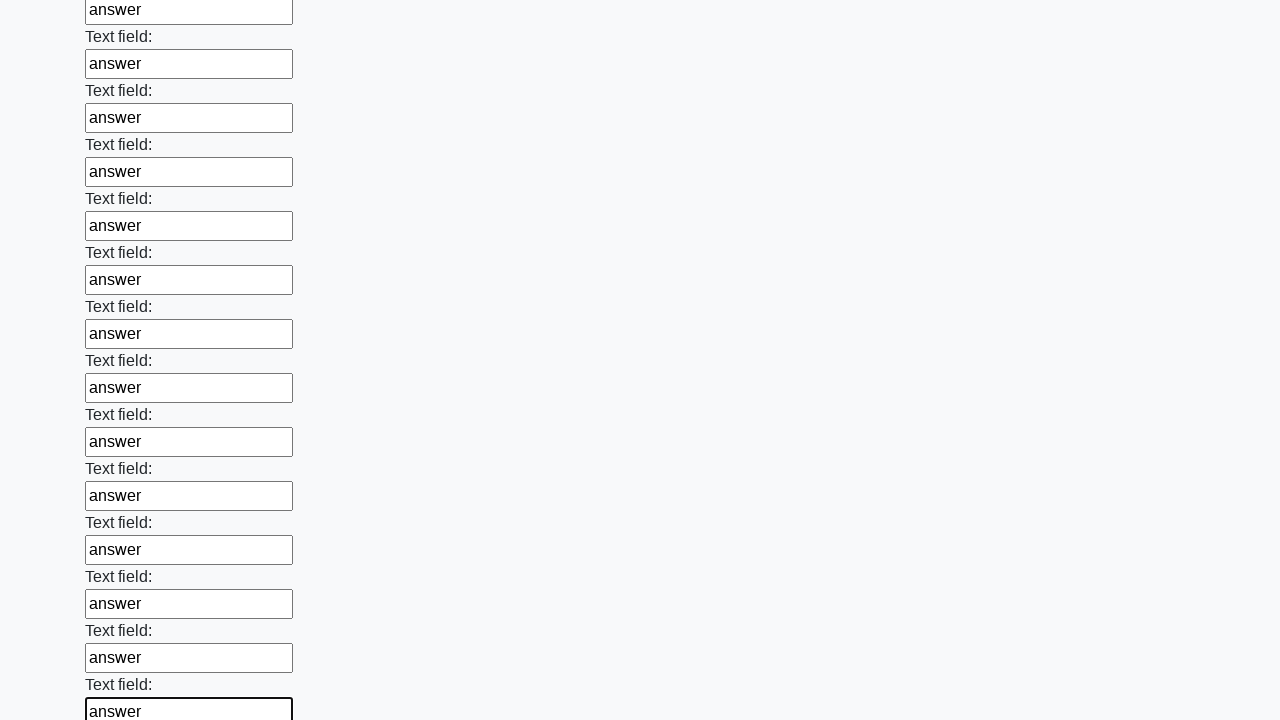

Filled an input field with 'answer' on input >> nth=40
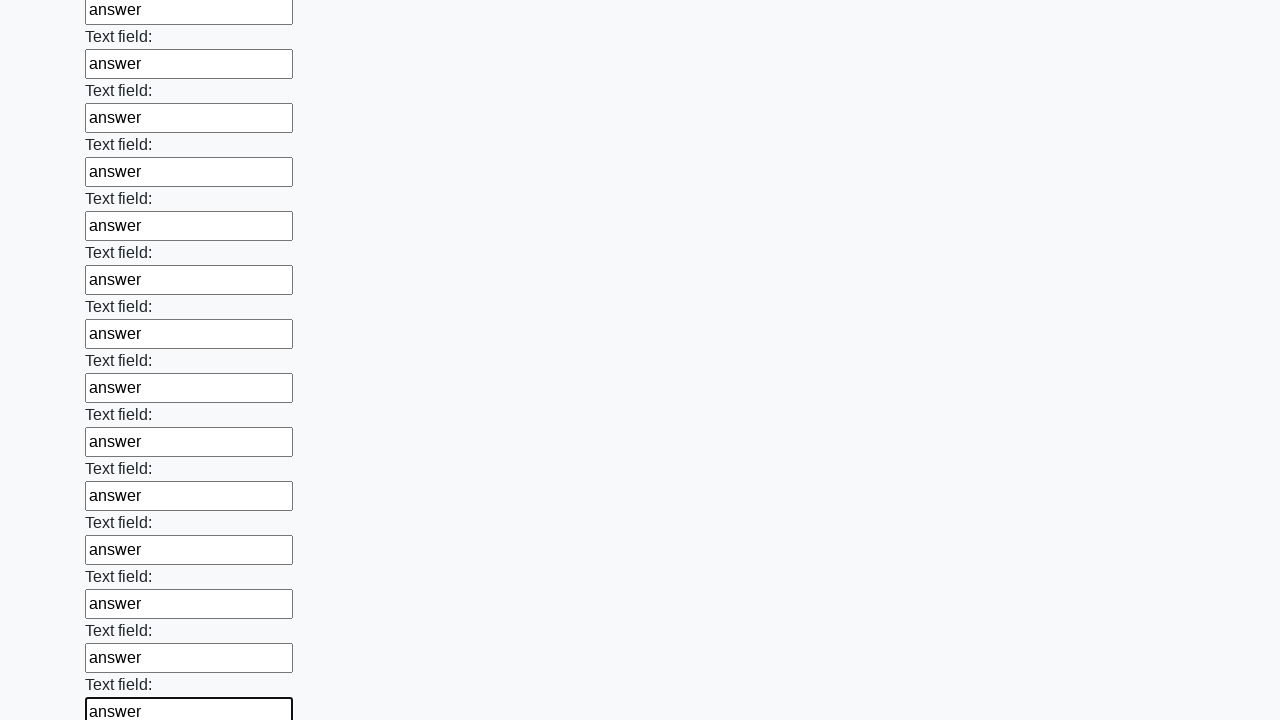

Filled an input field with 'answer' on input >> nth=41
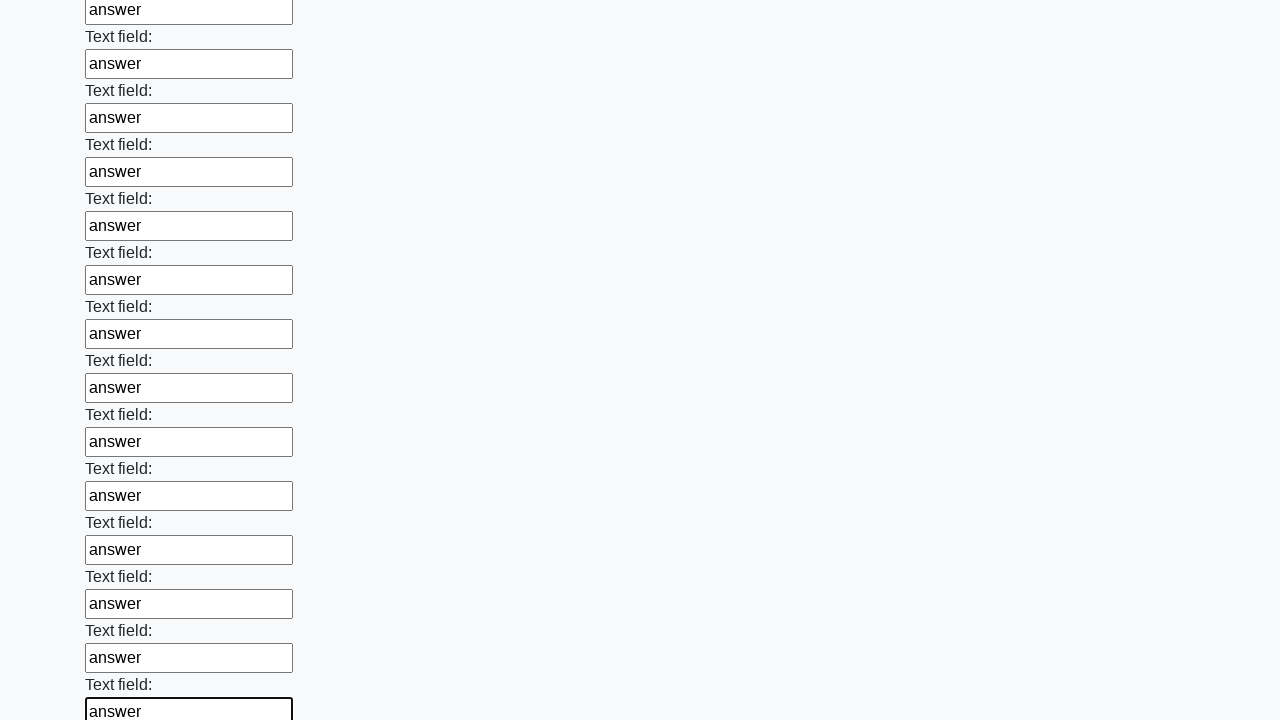

Filled an input field with 'answer' on input >> nth=42
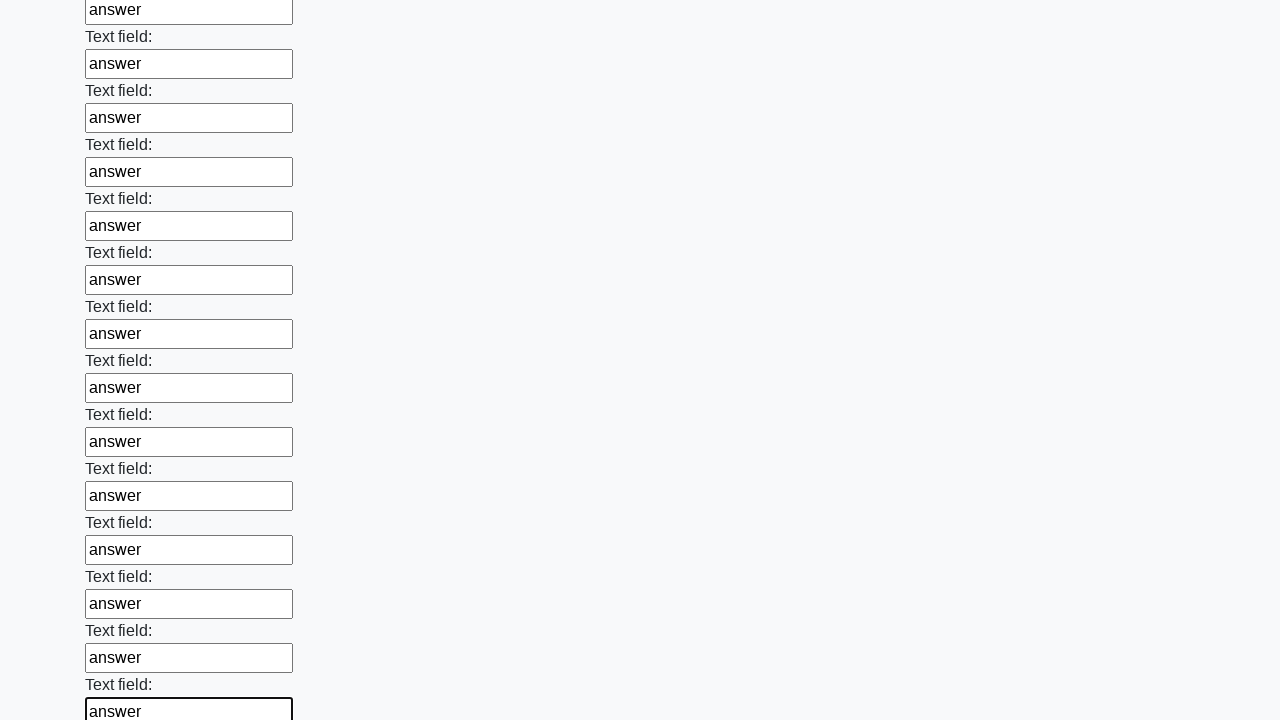

Filled an input field with 'answer' on input >> nth=43
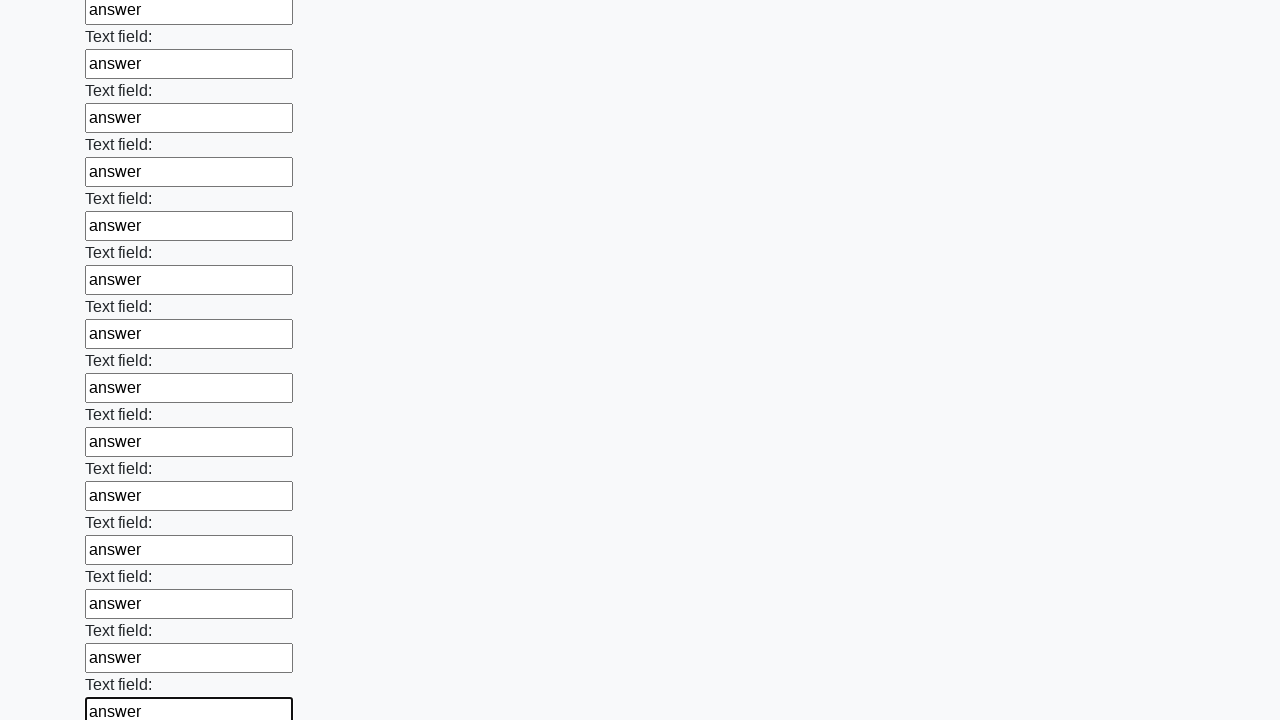

Filled an input field with 'answer' on input >> nth=44
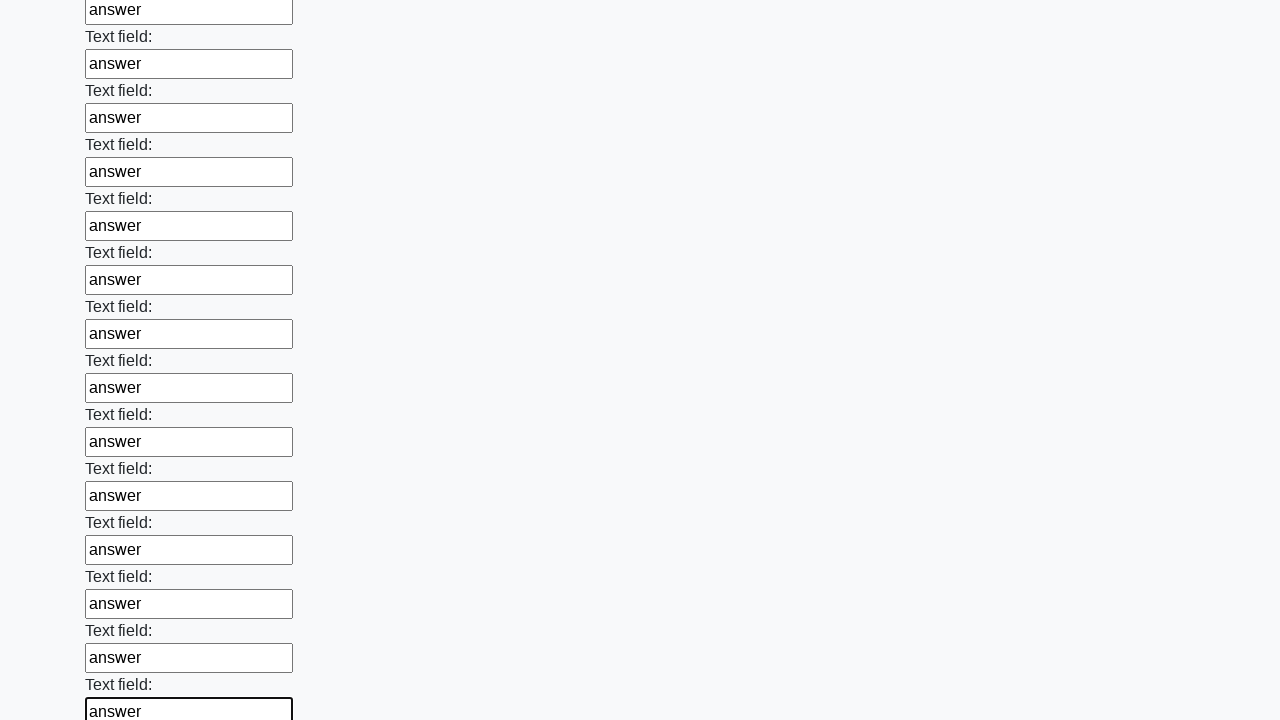

Filled an input field with 'answer' on input >> nth=45
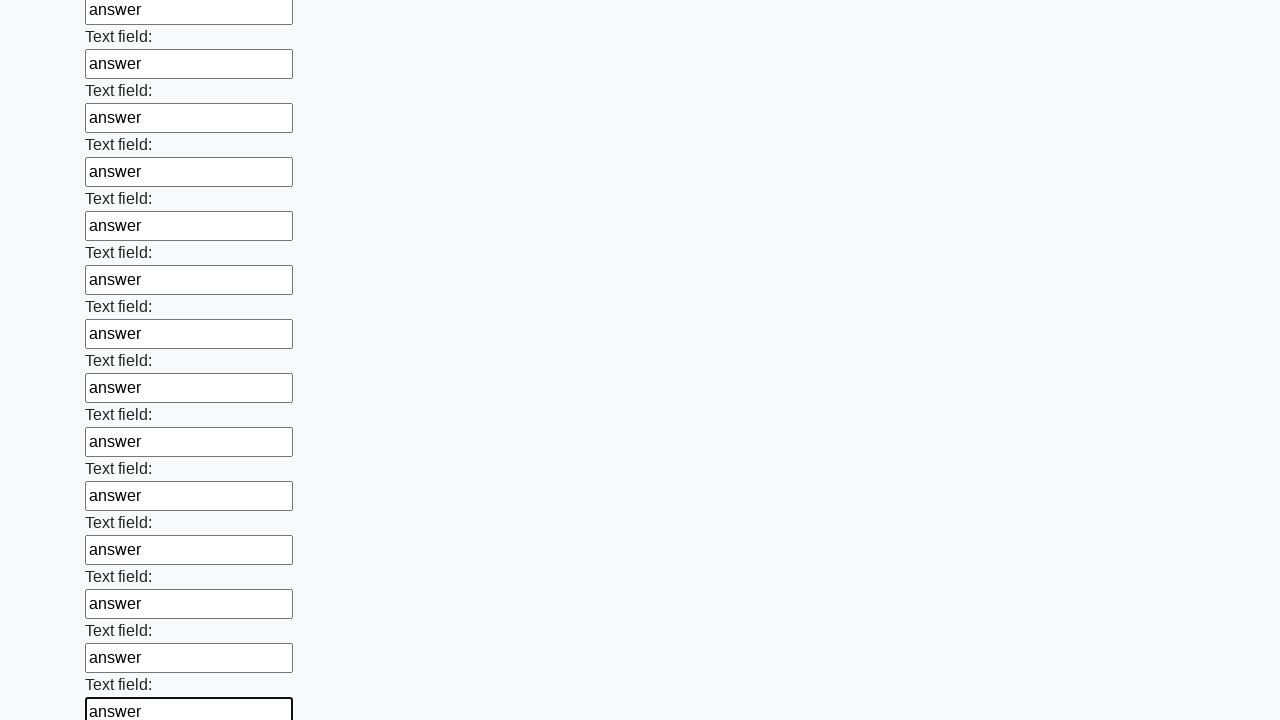

Filled an input field with 'answer' on input >> nth=46
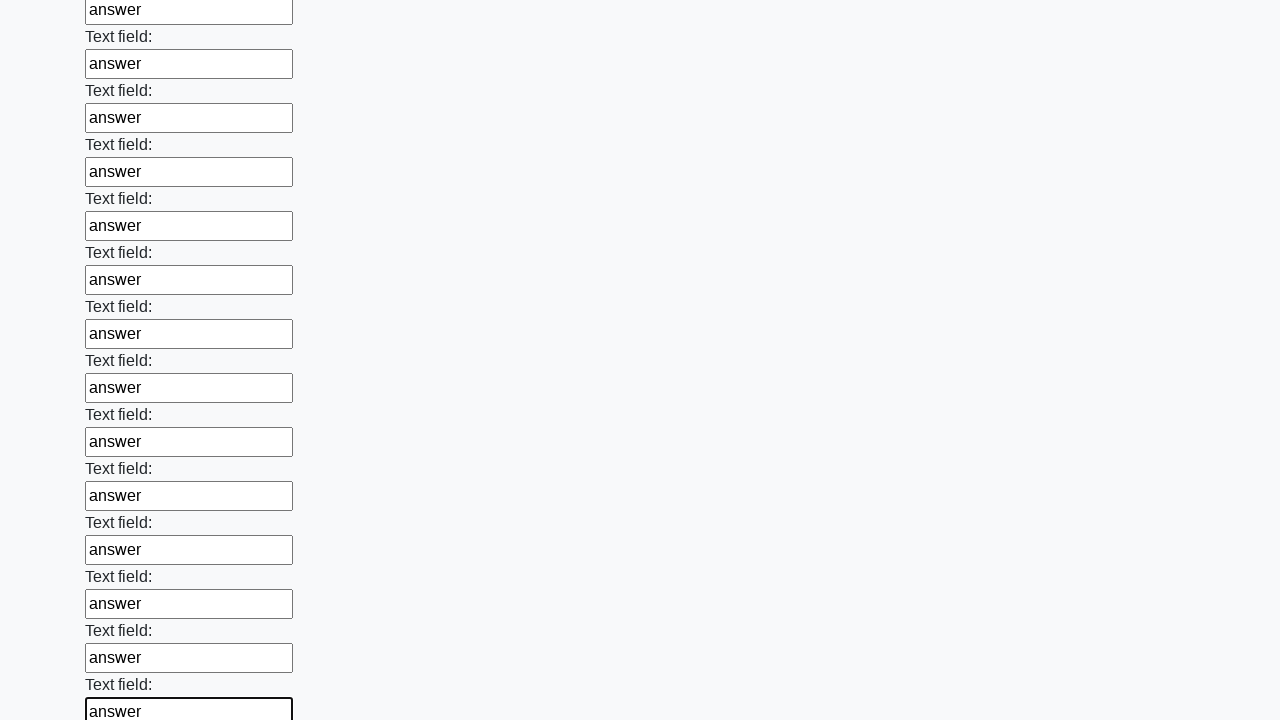

Filled an input field with 'answer' on input >> nth=47
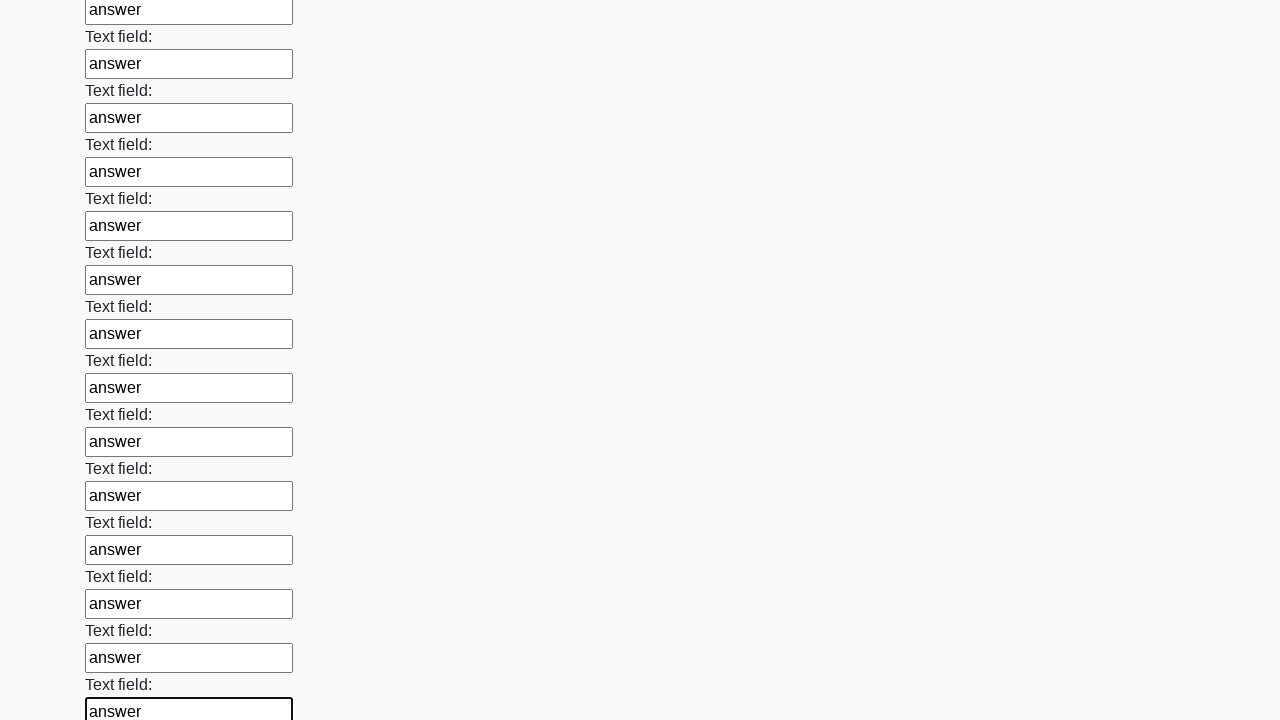

Filled an input field with 'answer' on input >> nth=48
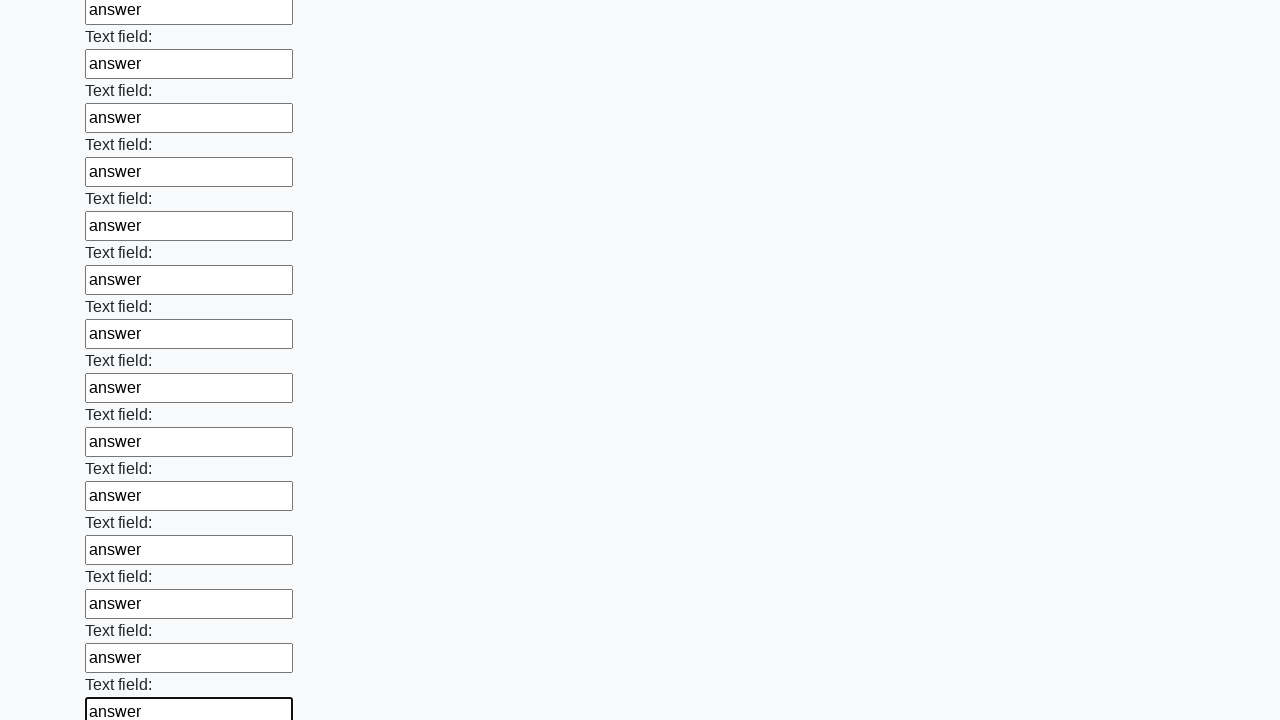

Filled an input field with 'answer' on input >> nth=49
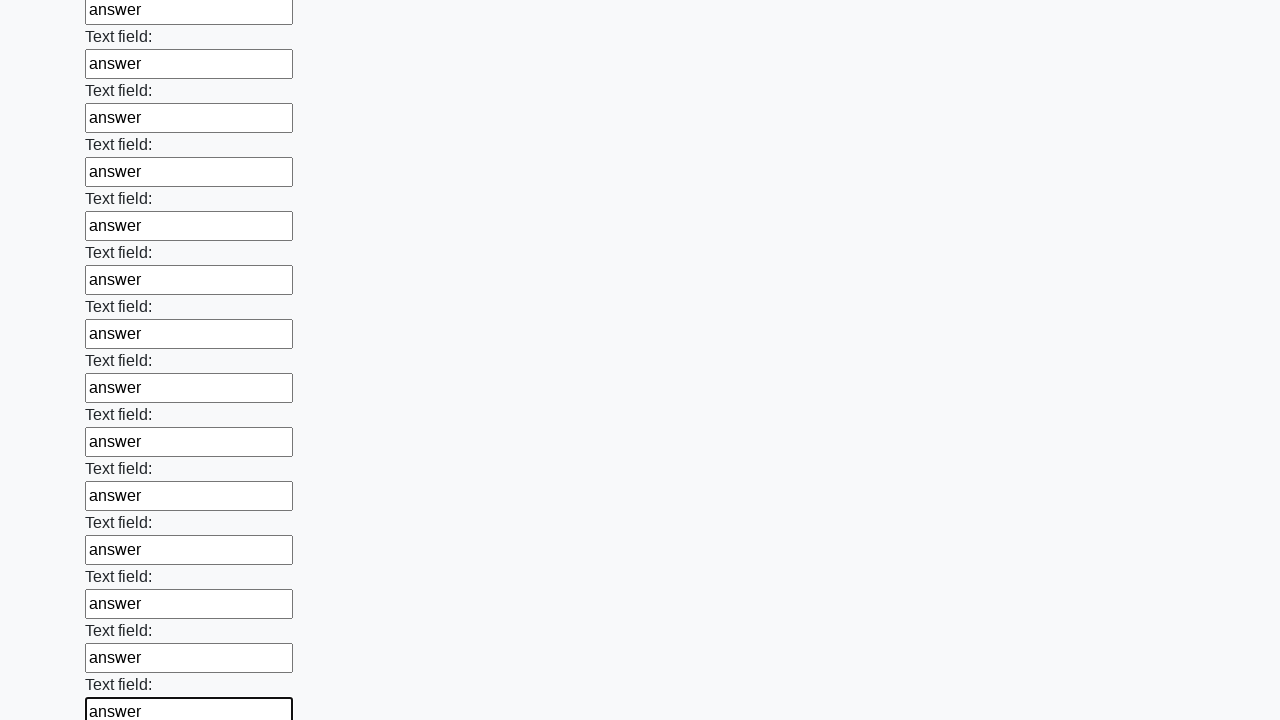

Filled an input field with 'answer' on input >> nth=50
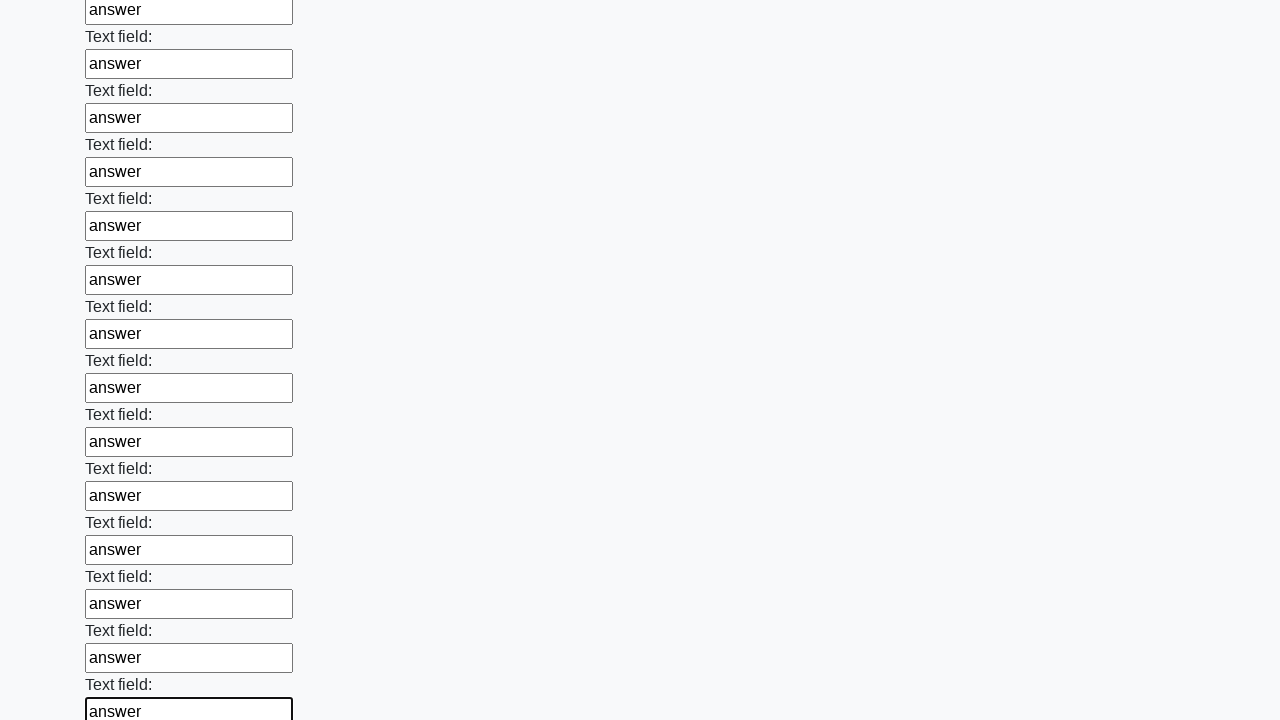

Filled an input field with 'answer' on input >> nth=51
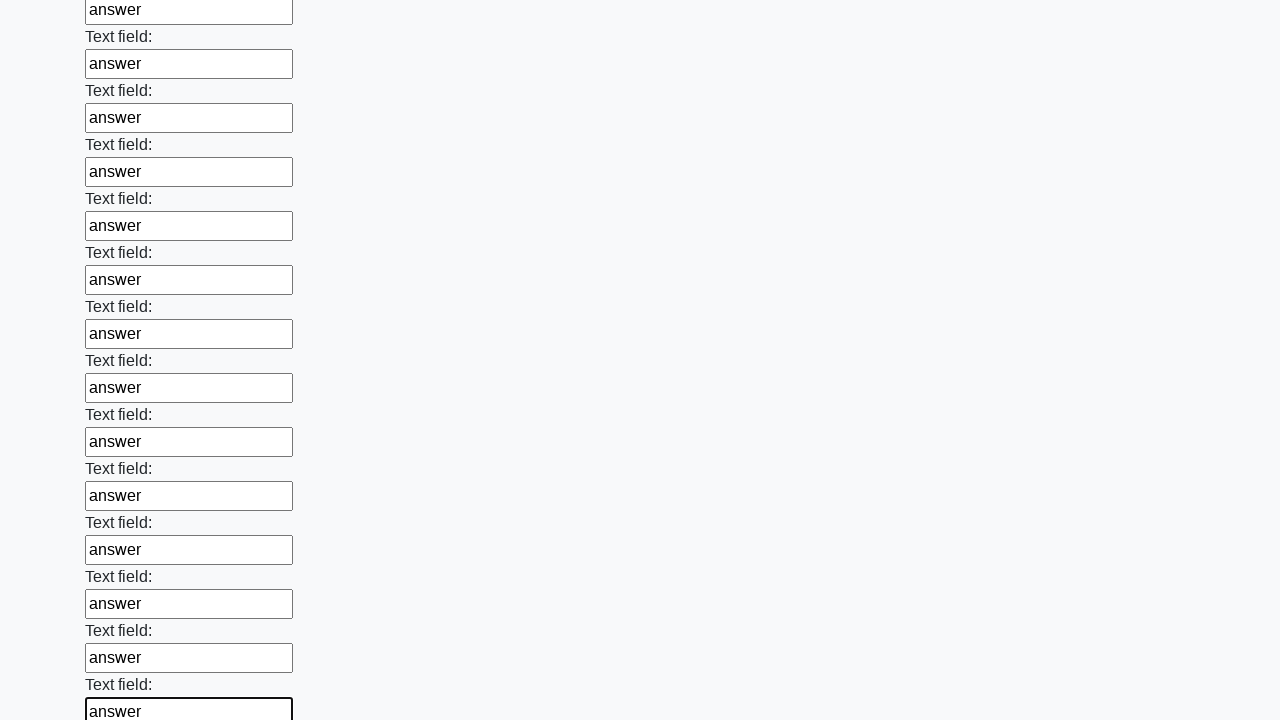

Filled an input field with 'answer' on input >> nth=52
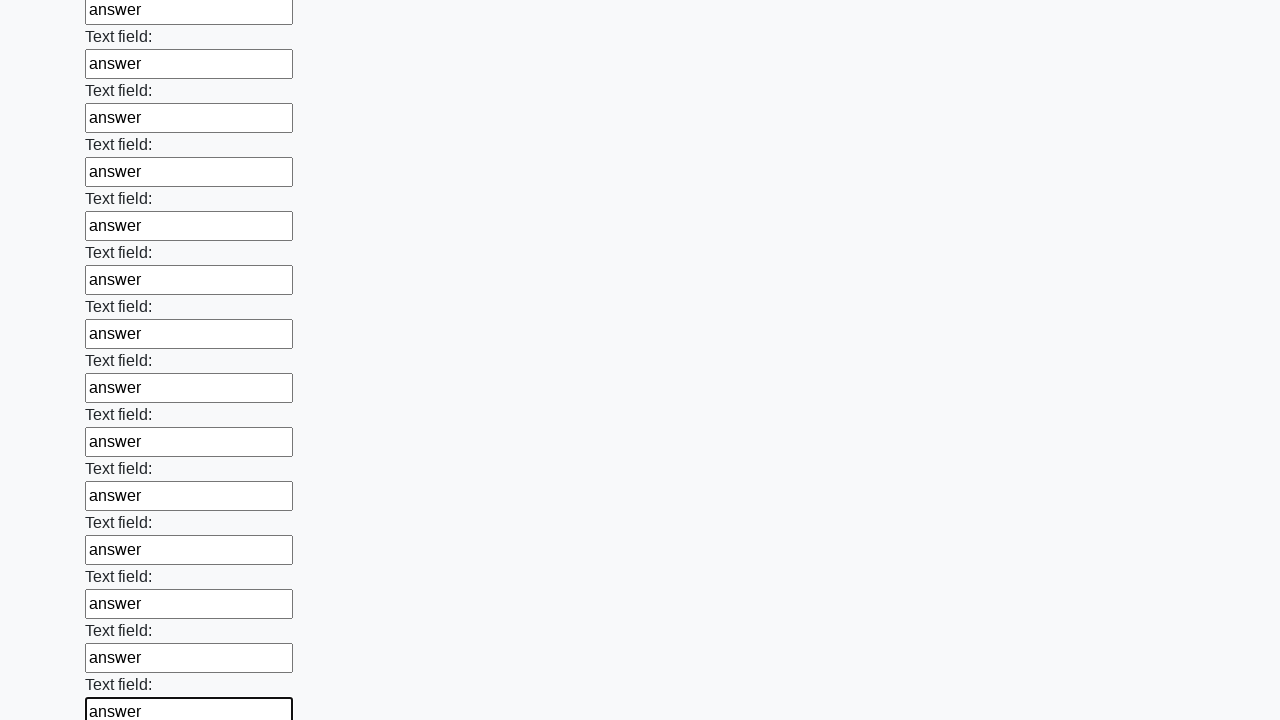

Filled an input field with 'answer' on input >> nth=53
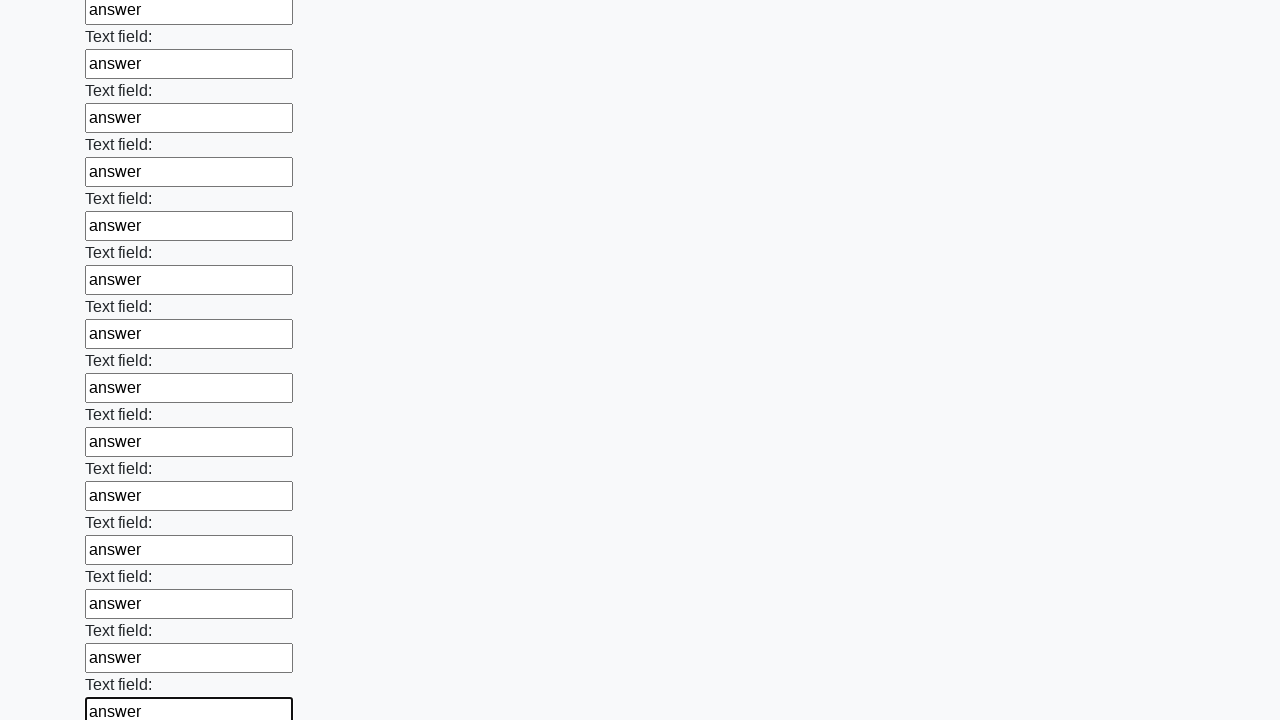

Filled an input field with 'answer' on input >> nth=54
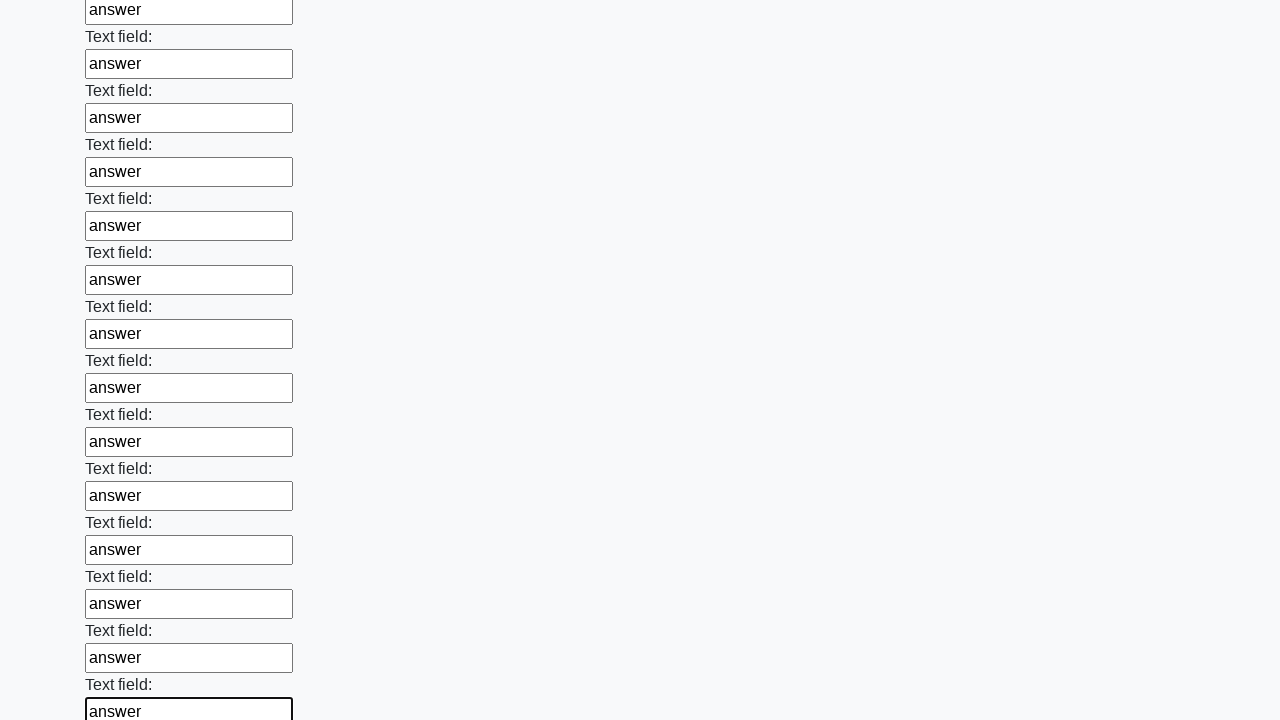

Filled an input field with 'answer' on input >> nth=55
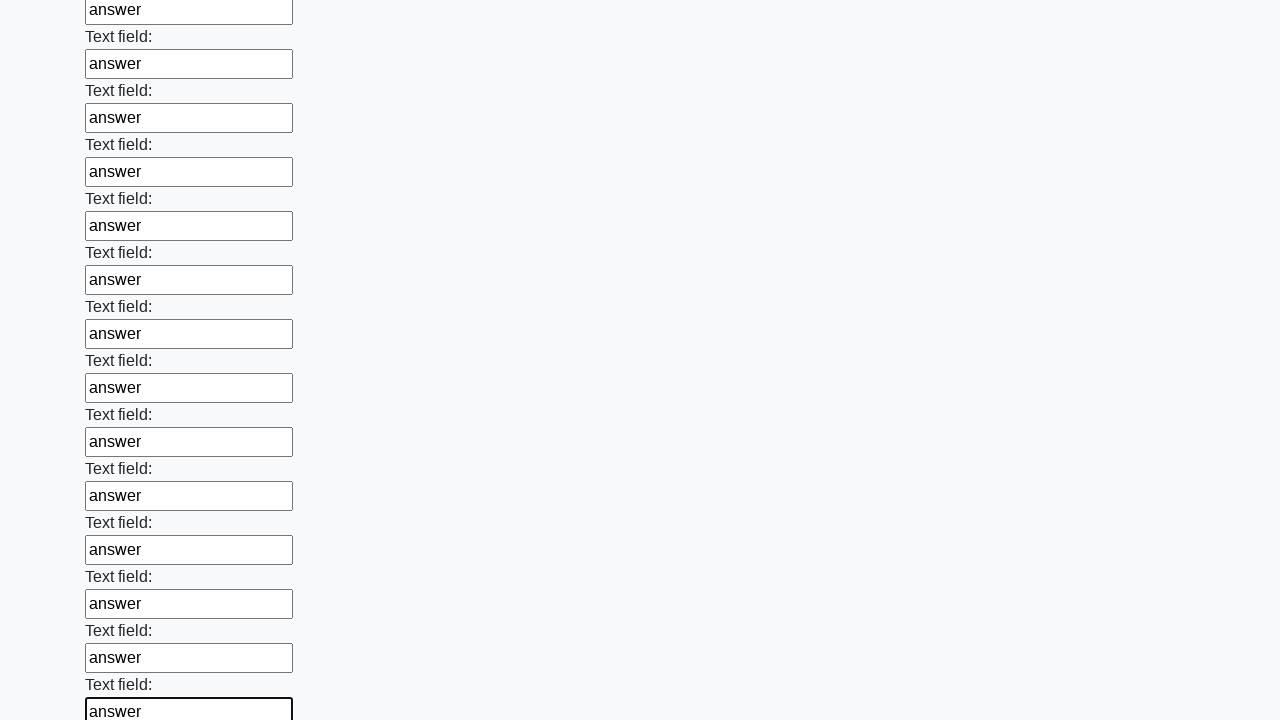

Filled an input field with 'answer' on input >> nth=56
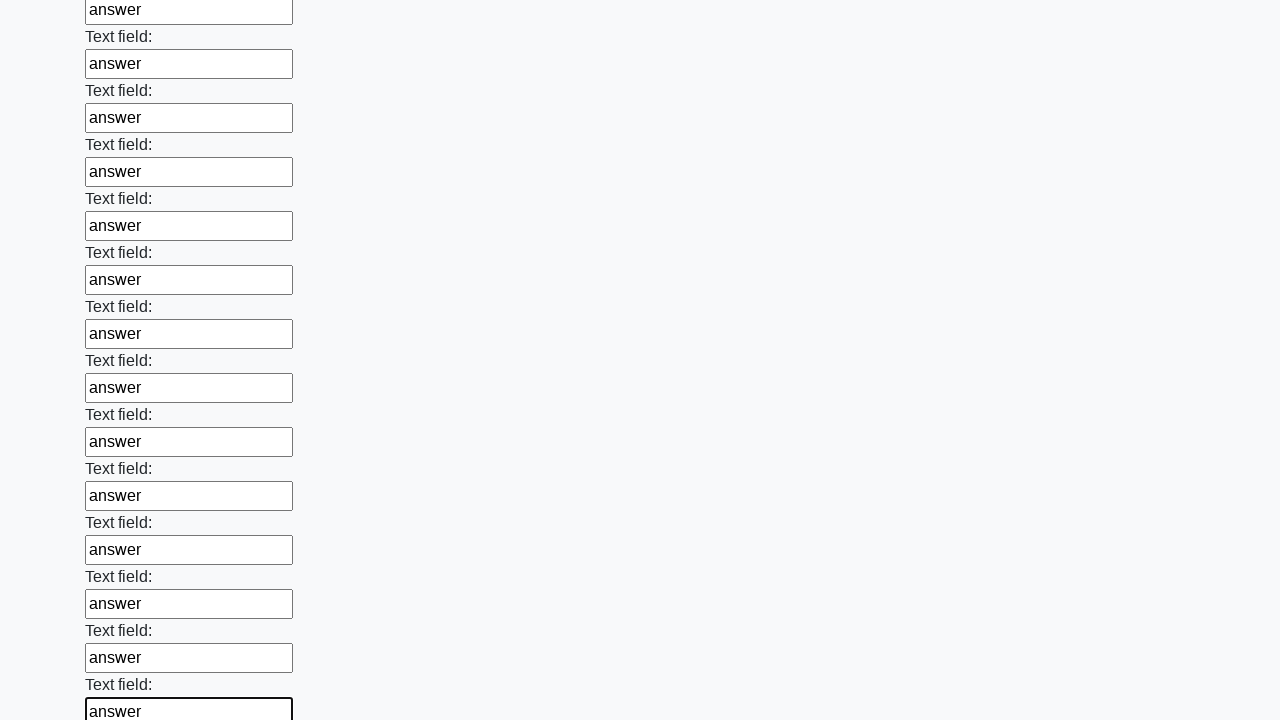

Filled an input field with 'answer' on input >> nth=57
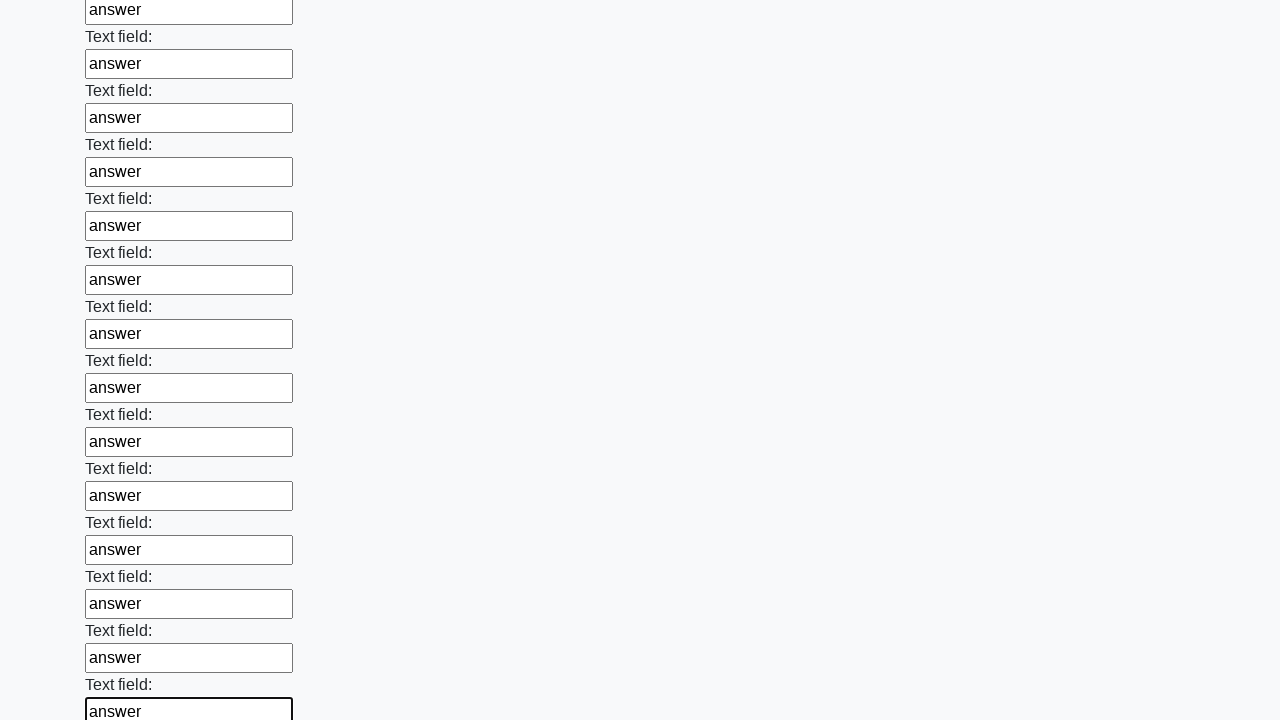

Filled an input field with 'answer' on input >> nth=58
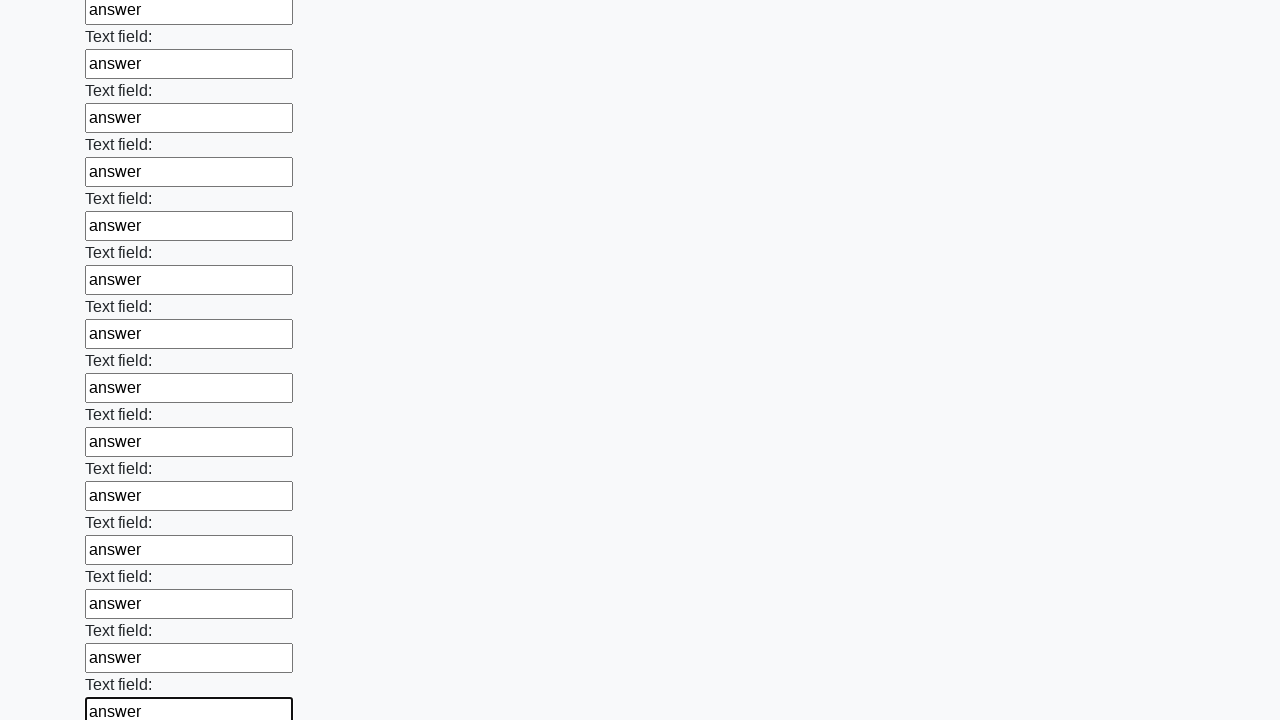

Filled an input field with 'answer' on input >> nth=59
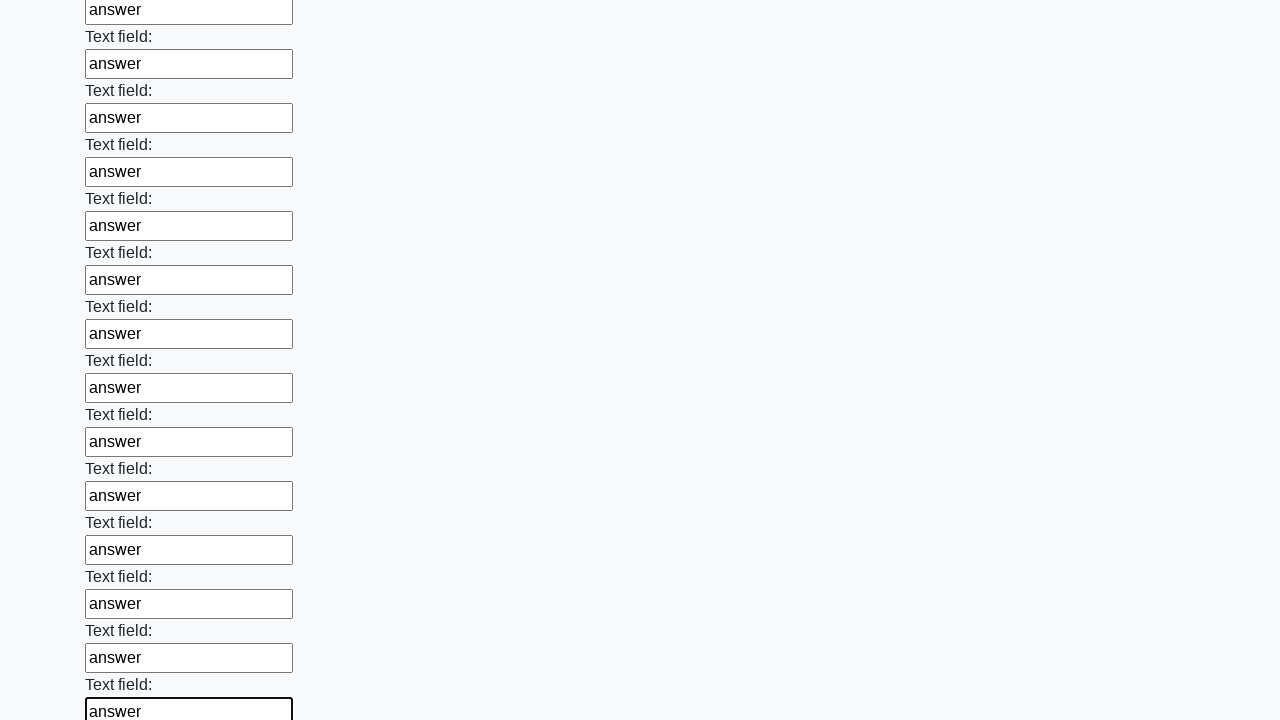

Filled an input field with 'answer' on input >> nth=60
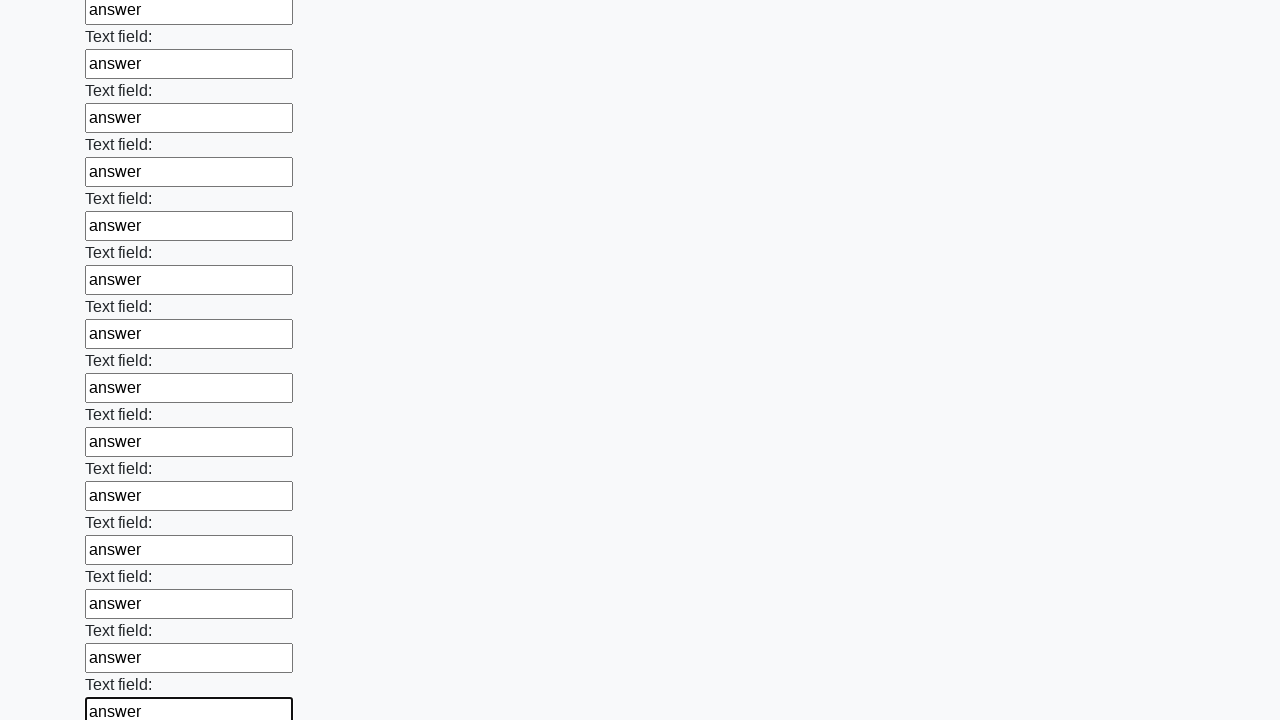

Filled an input field with 'answer' on input >> nth=61
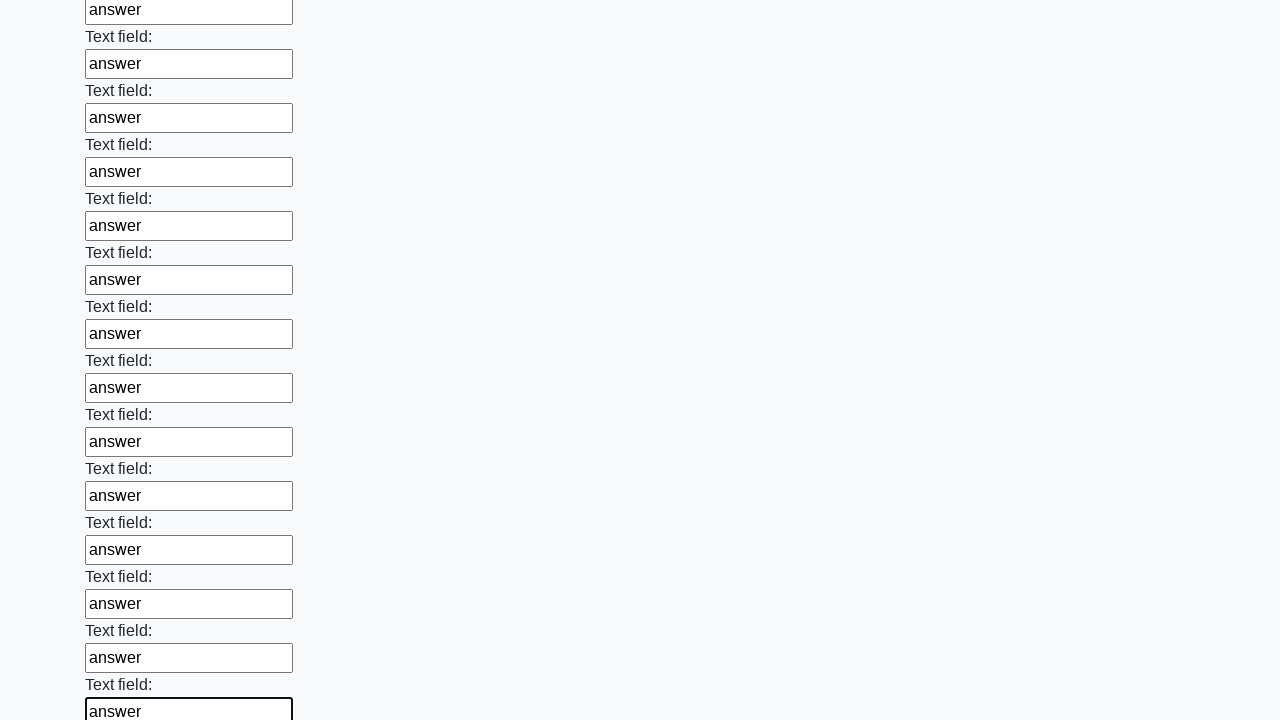

Filled an input field with 'answer' on input >> nth=62
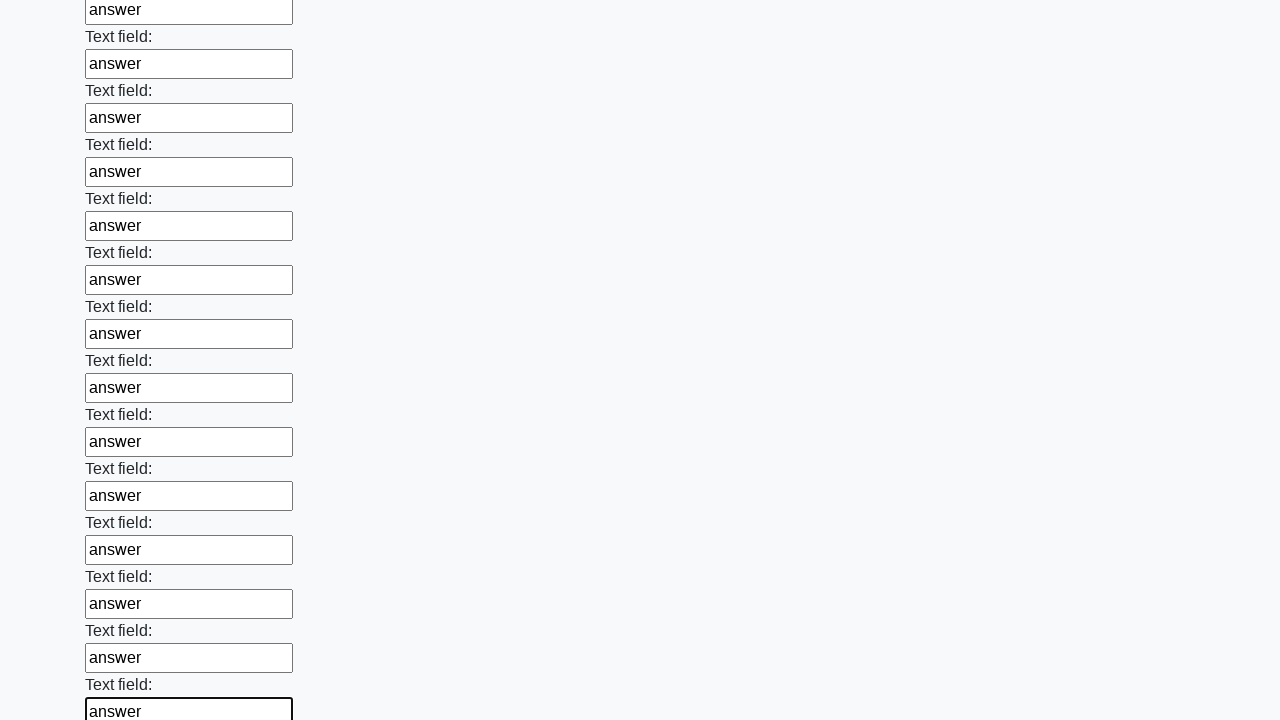

Filled an input field with 'answer' on input >> nth=63
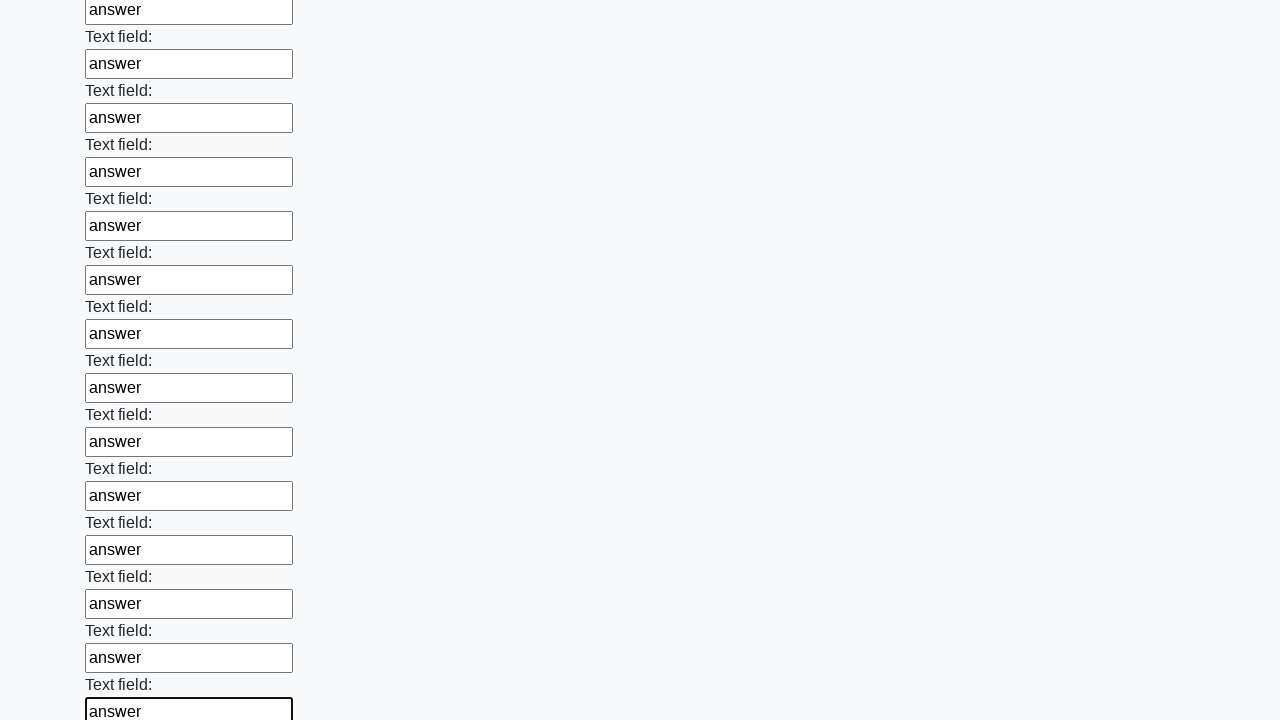

Filled an input field with 'answer' on input >> nth=64
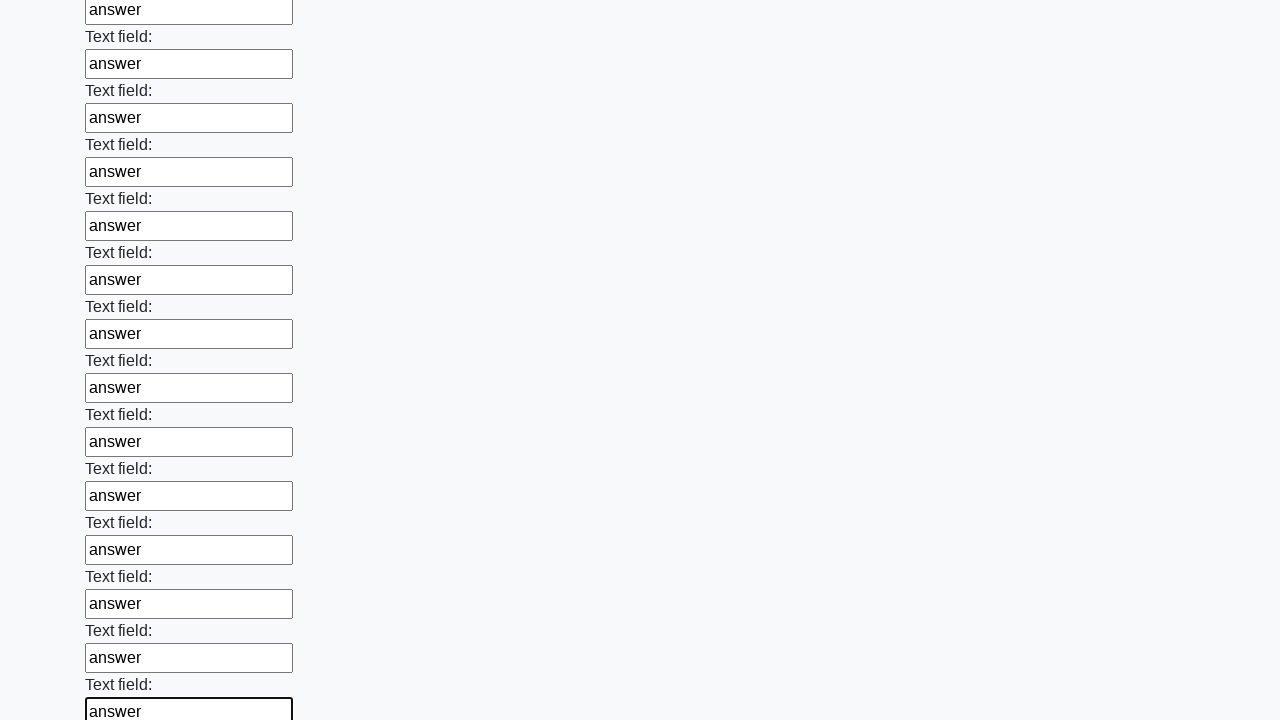

Filled an input field with 'answer' on input >> nth=65
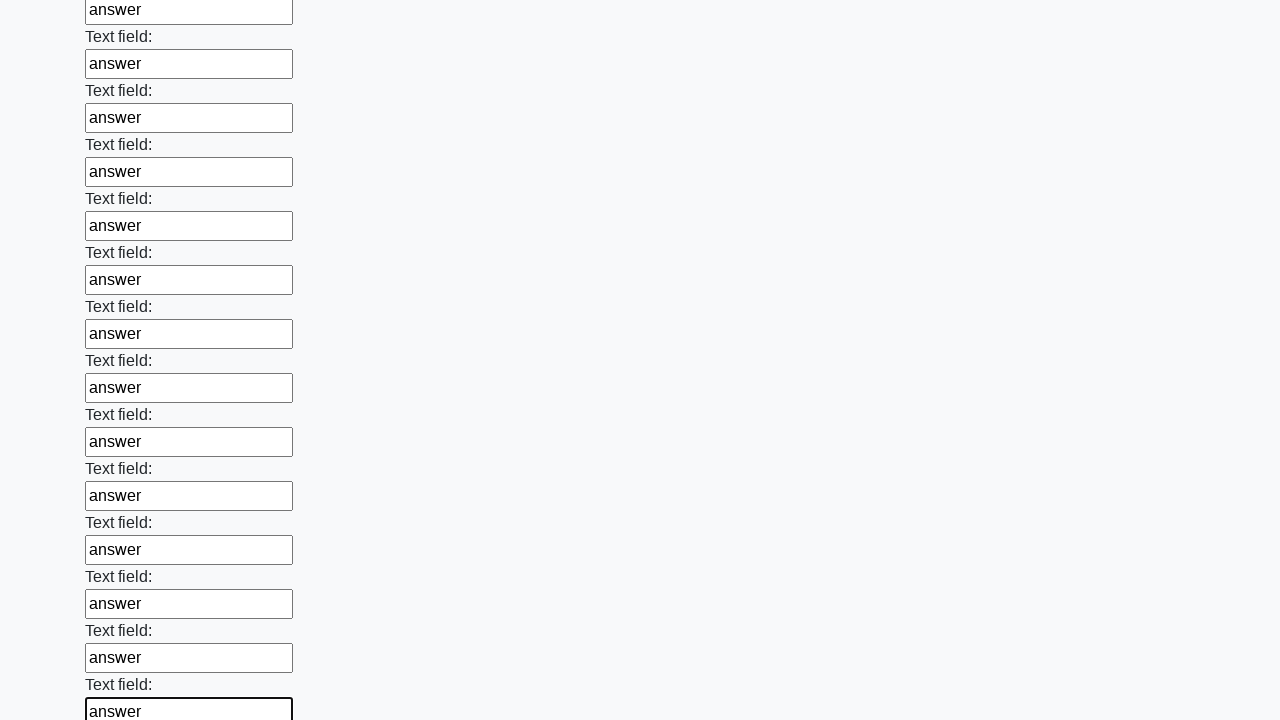

Filled an input field with 'answer' on input >> nth=66
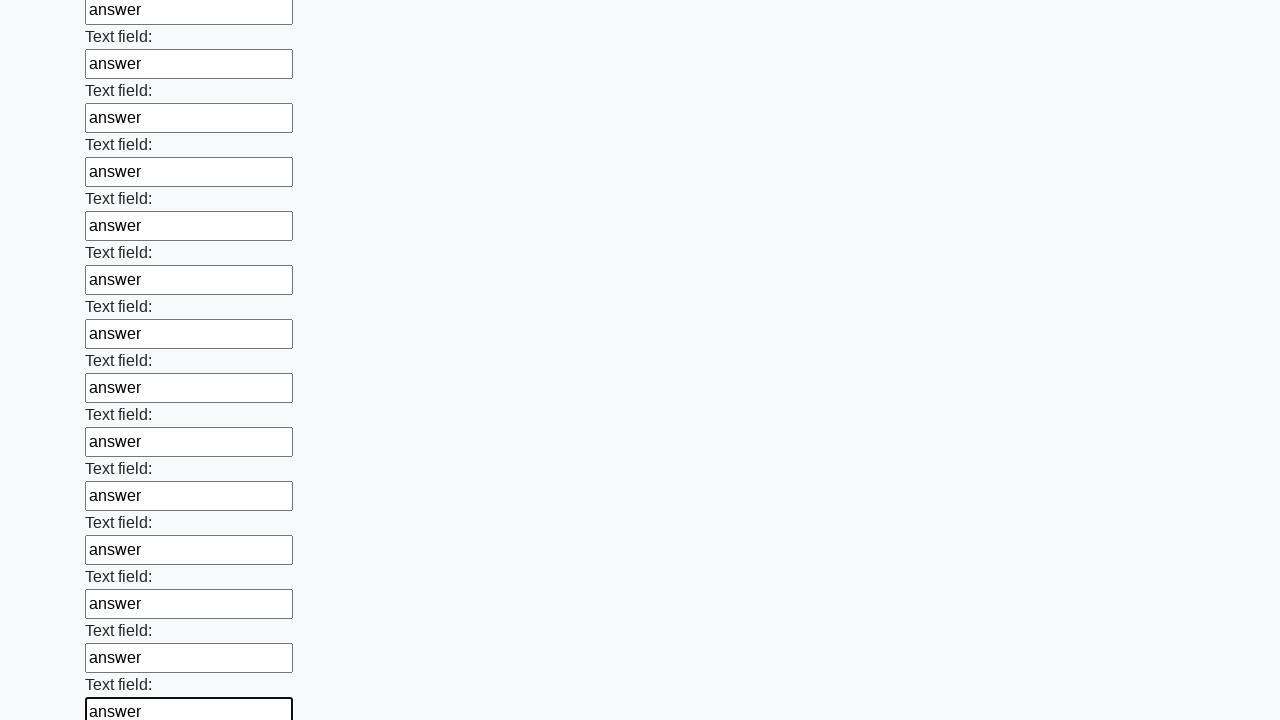

Filled an input field with 'answer' on input >> nth=67
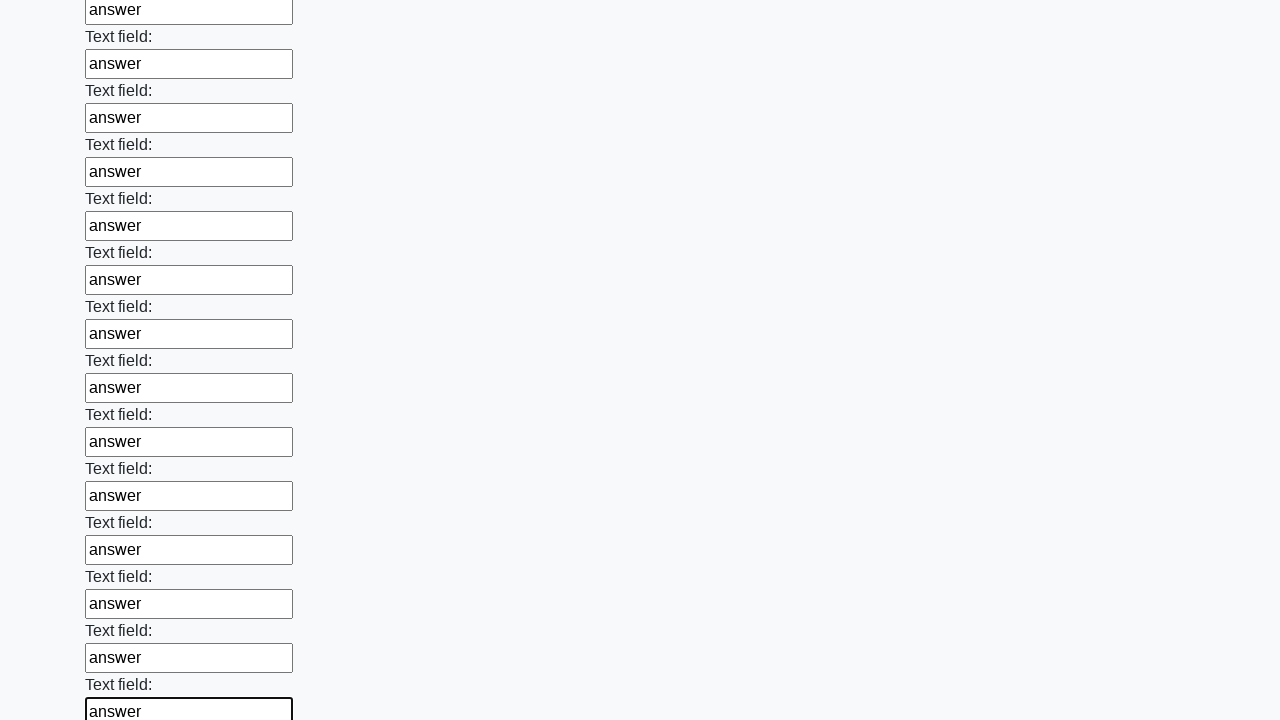

Filled an input field with 'answer' on input >> nth=68
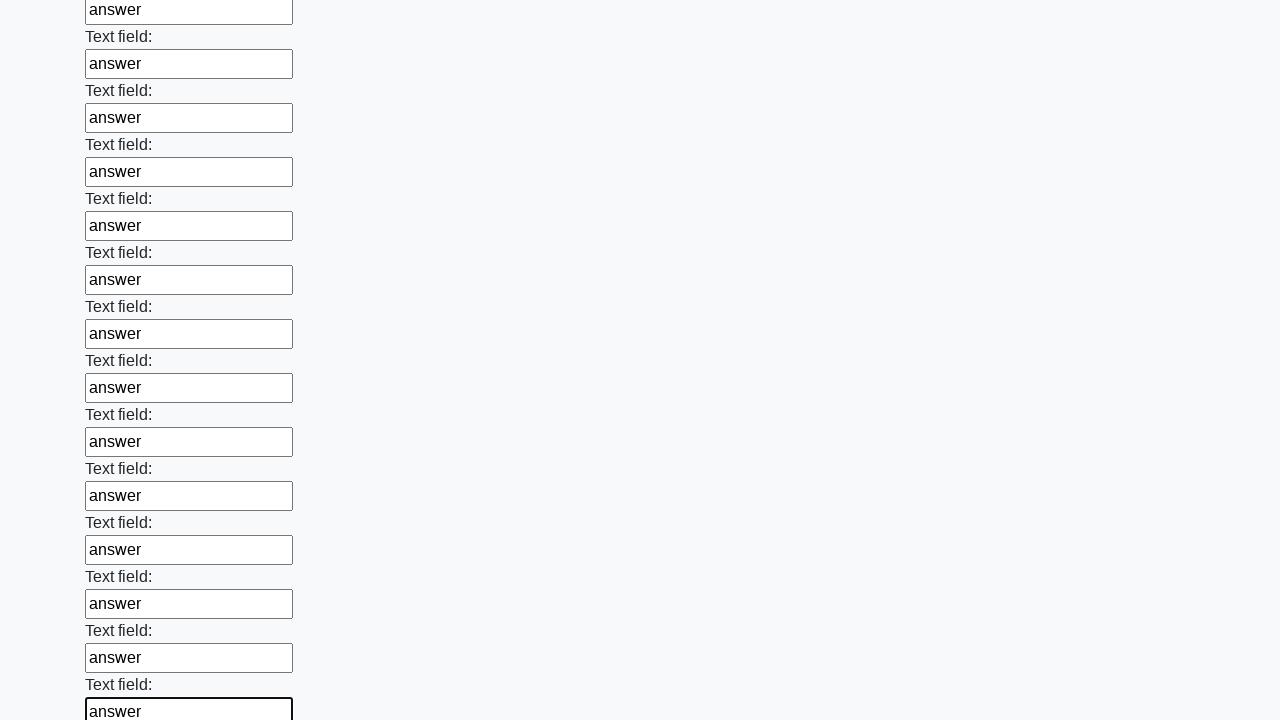

Filled an input field with 'answer' on input >> nth=69
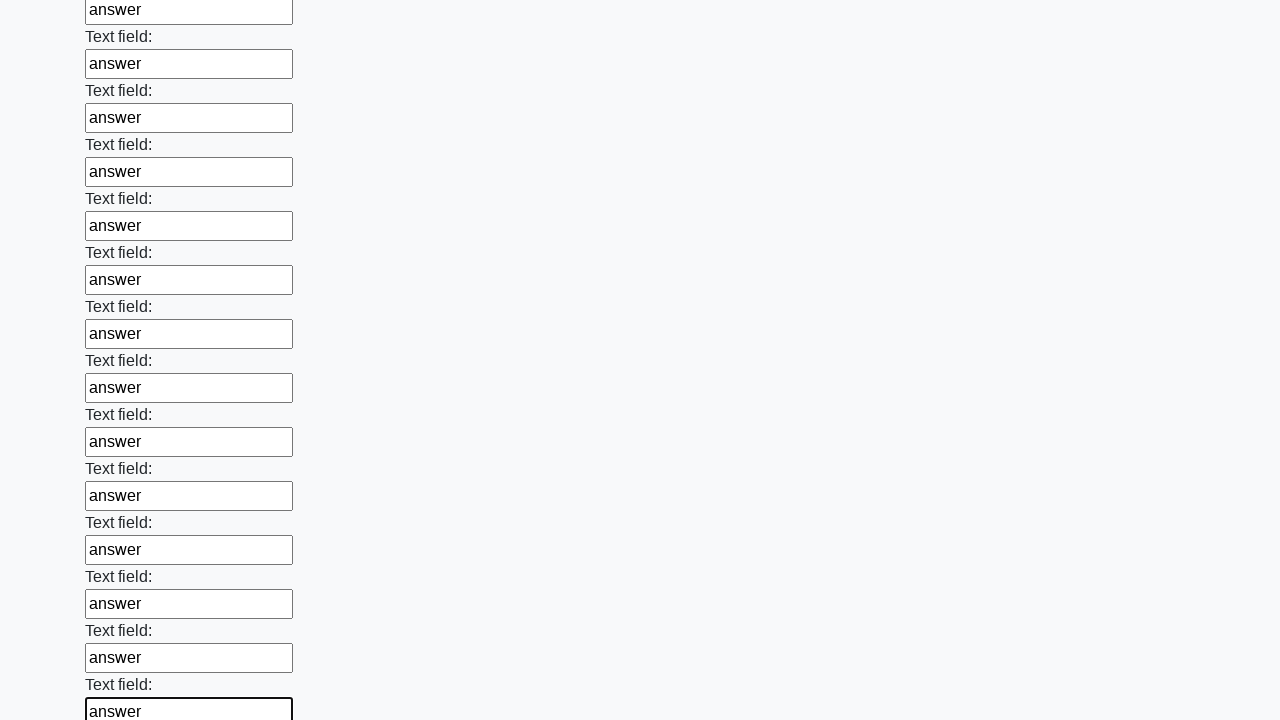

Filled an input field with 'answer' on input >> nth=70
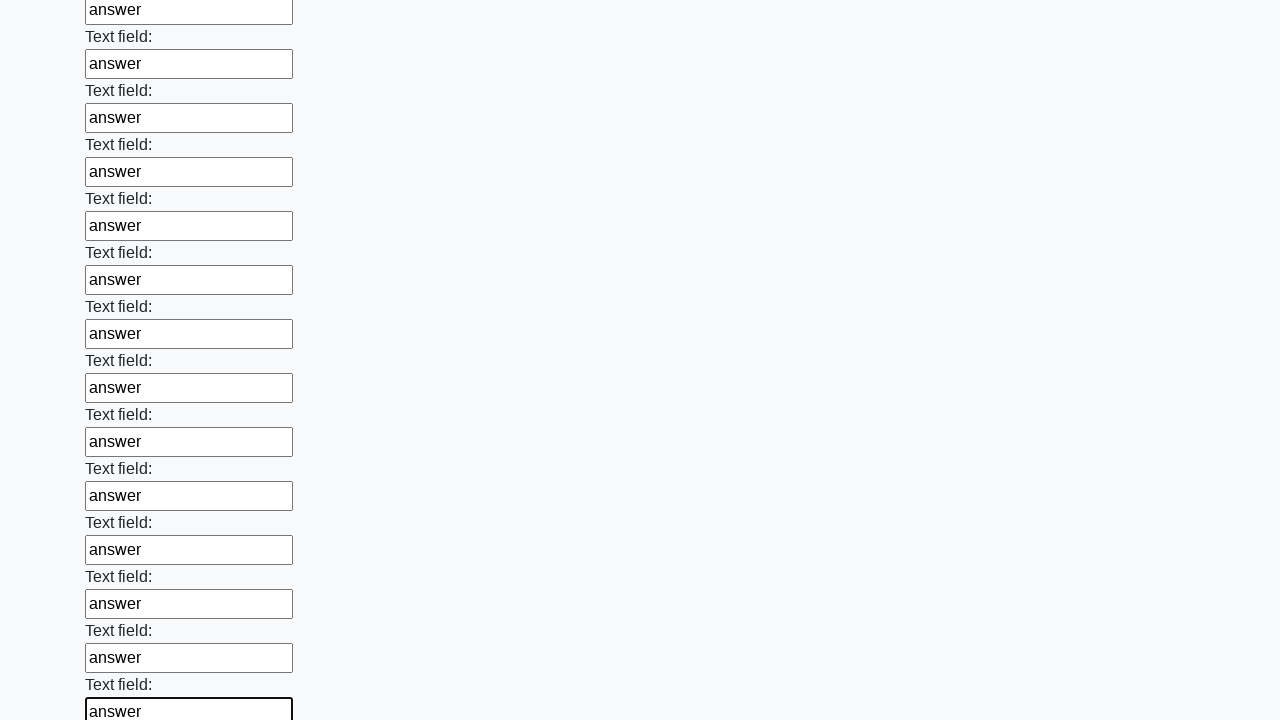

Filled an input field with 'answer' on input >> nth=71
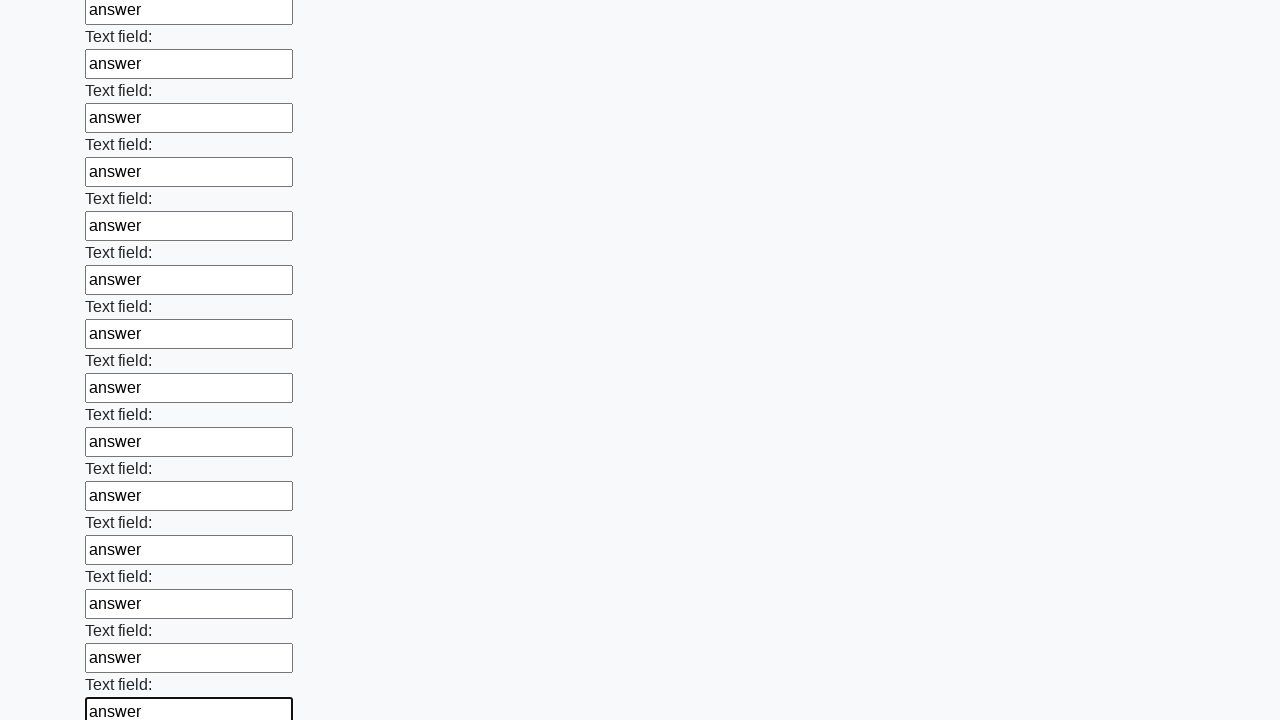

Filled an input field with 'answer' on input >> nth=72
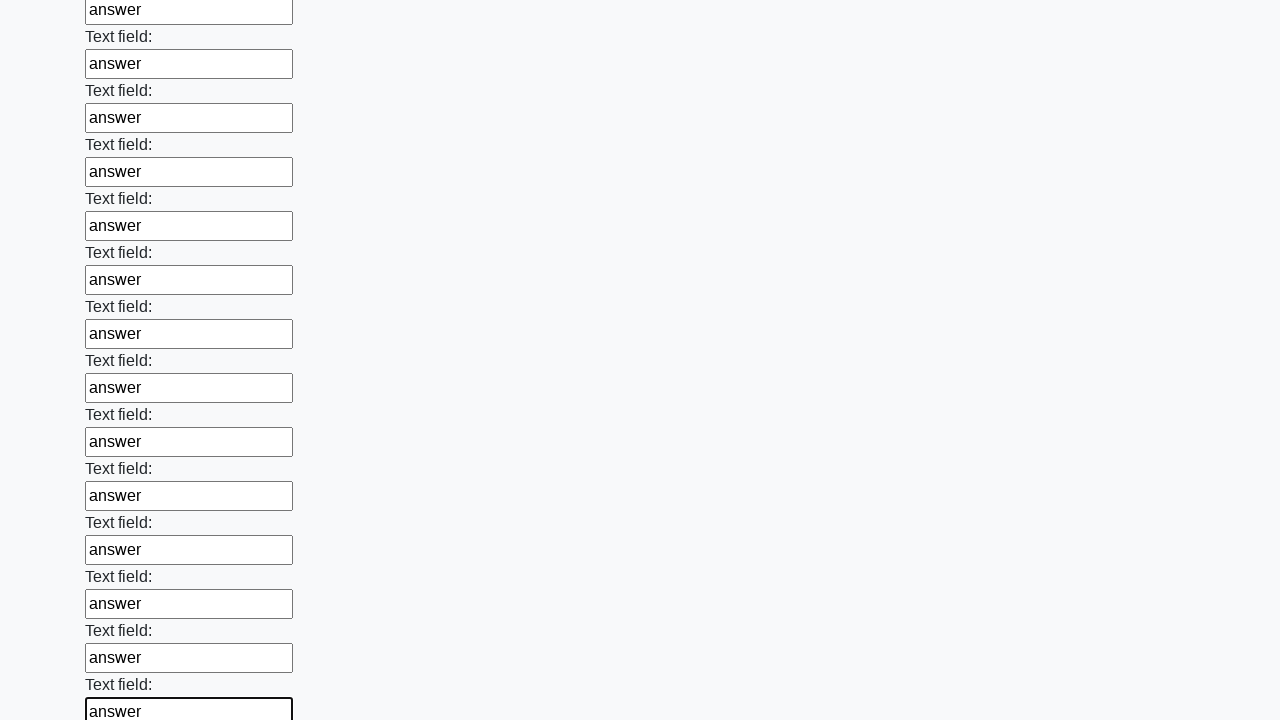

Filled an input field with 'answer' on input >> nth=73
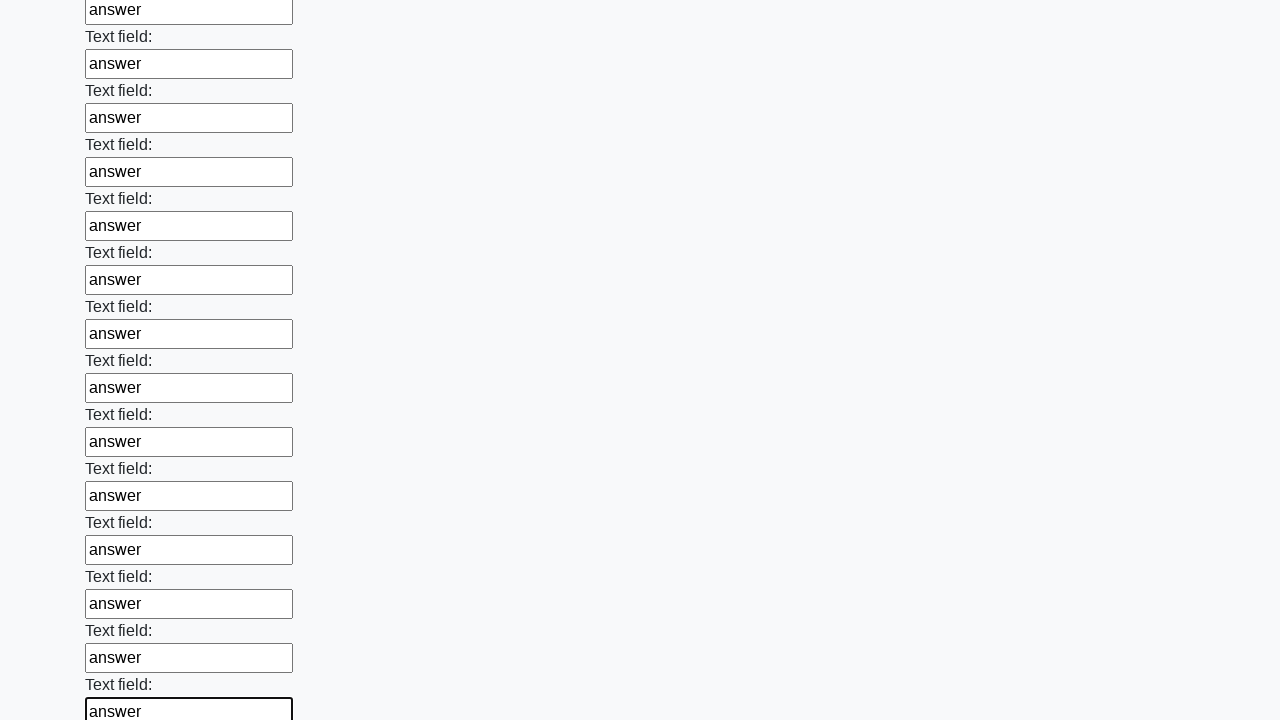

Filled an input field with 'answer' on input >> nth=74
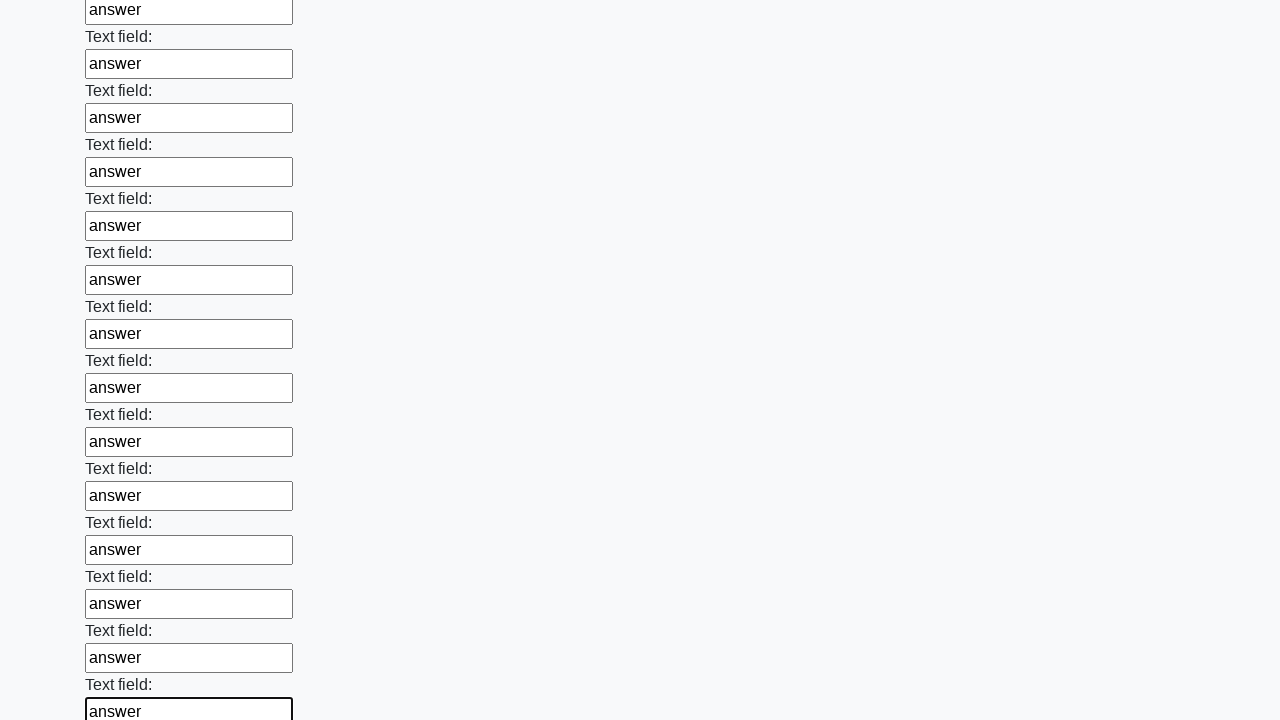

Filled an input field with 'answer' on input >> nth=75
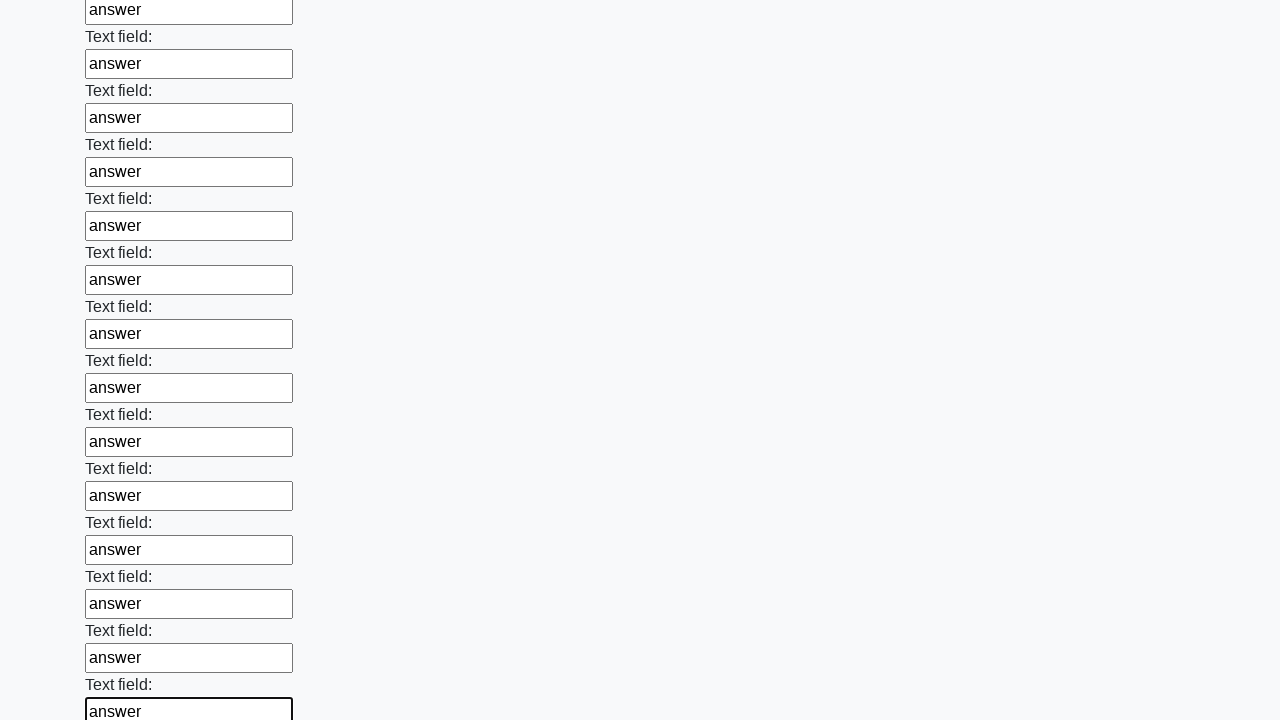

Filled an input field with 'answer' on input >> nth=76
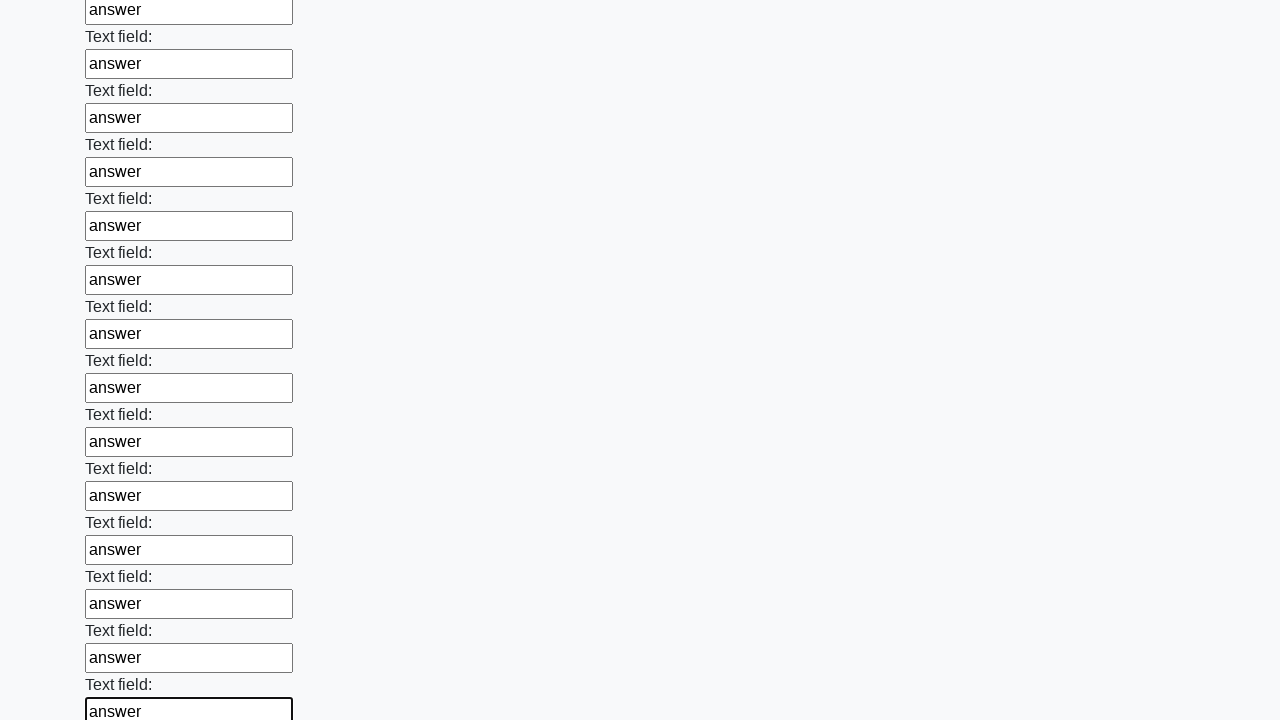

Filled an input field with 'answer' on input >> nth=77
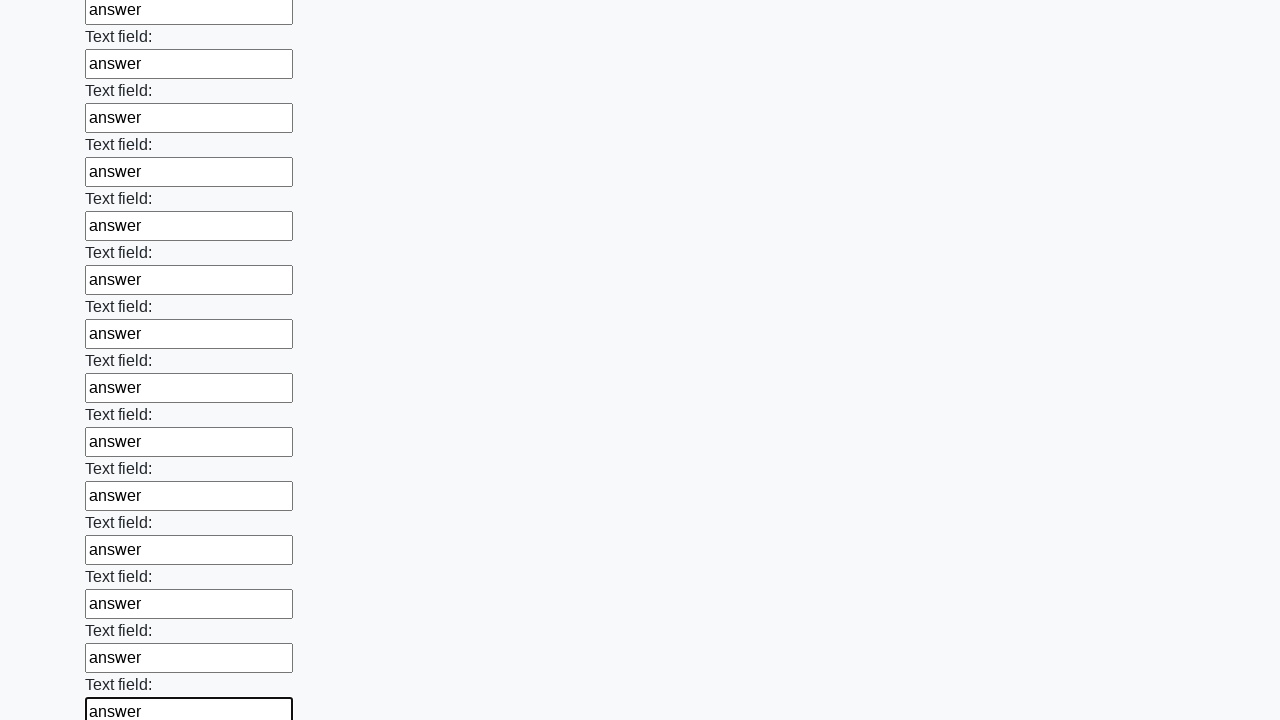

Filled an input field with 'answer' on input >> nth=78
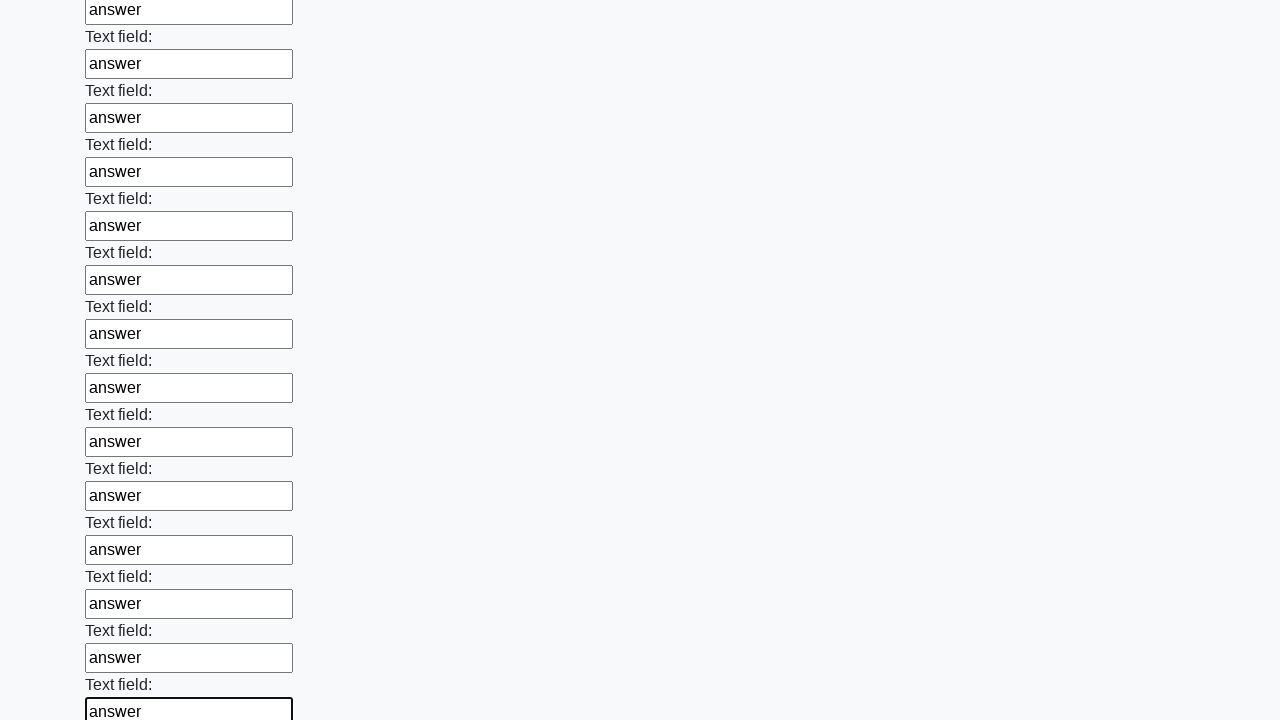

Filled an input field with 'answer' on input >> nth=79
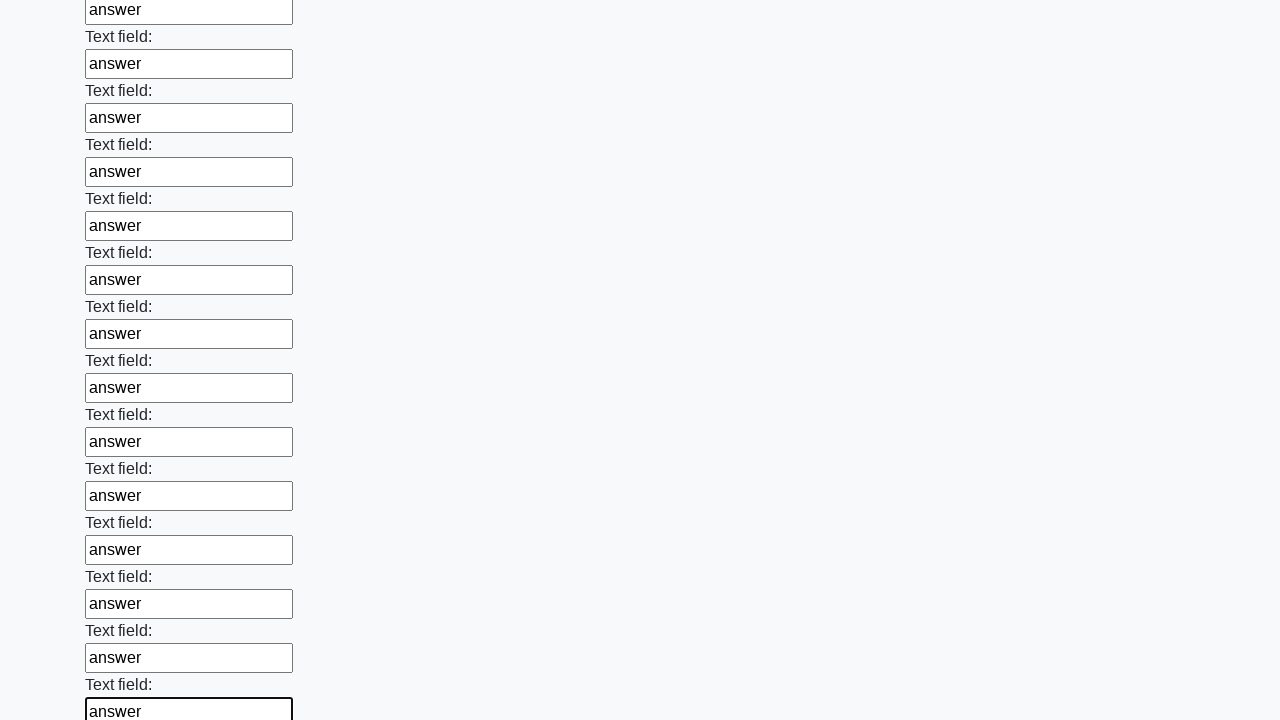

Filled an input field with 'answer' on input >> nth=80
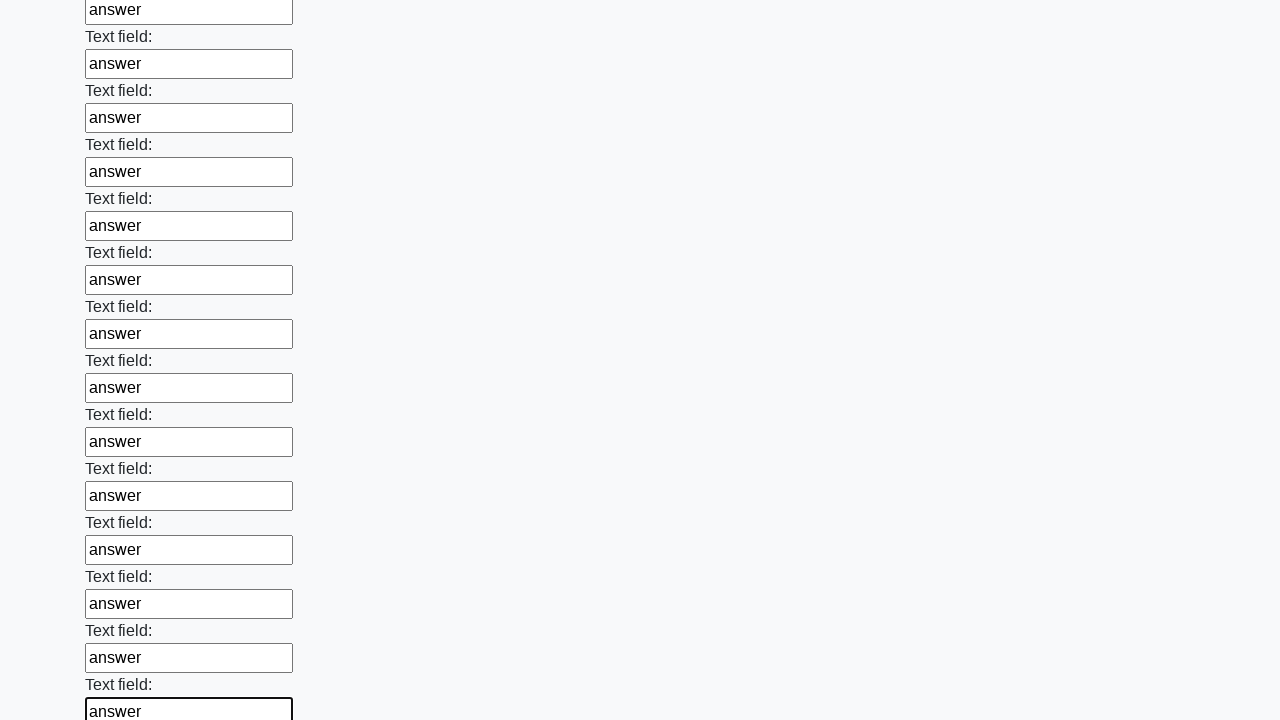

Filled an input field with 'answer' on input >> nth=81
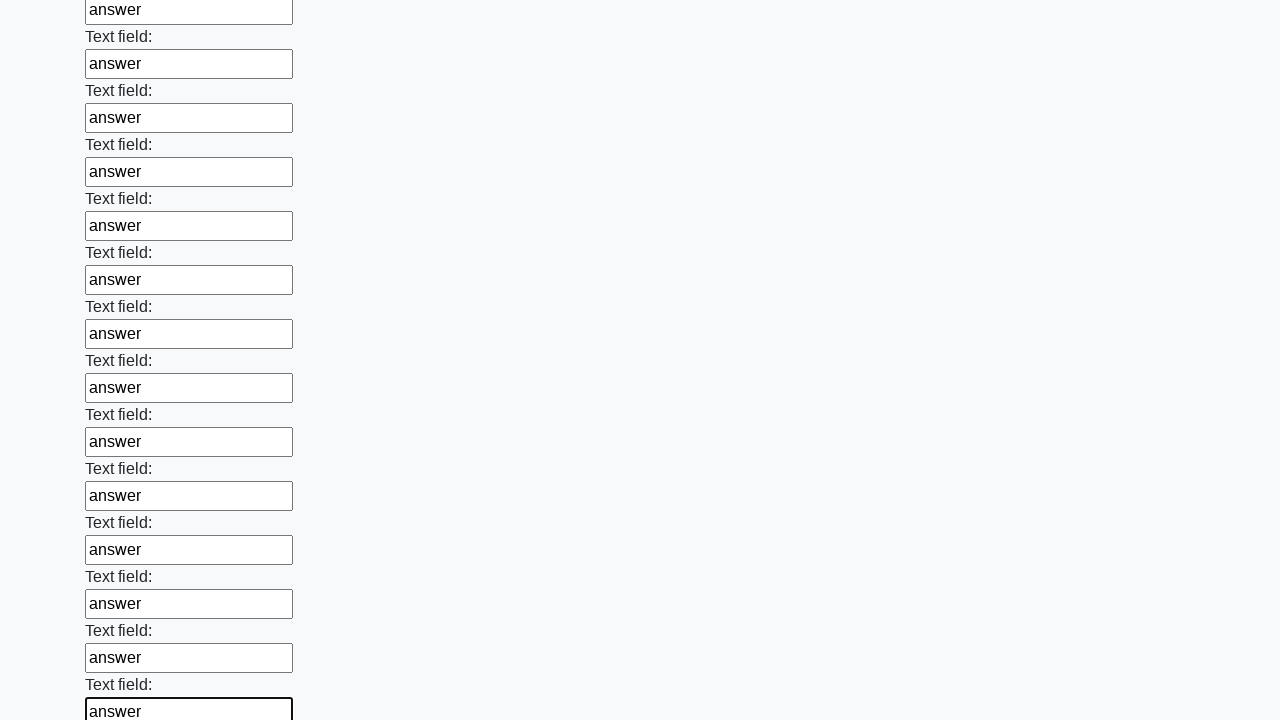

Filled an input field with 'answer' on input >> nth=82
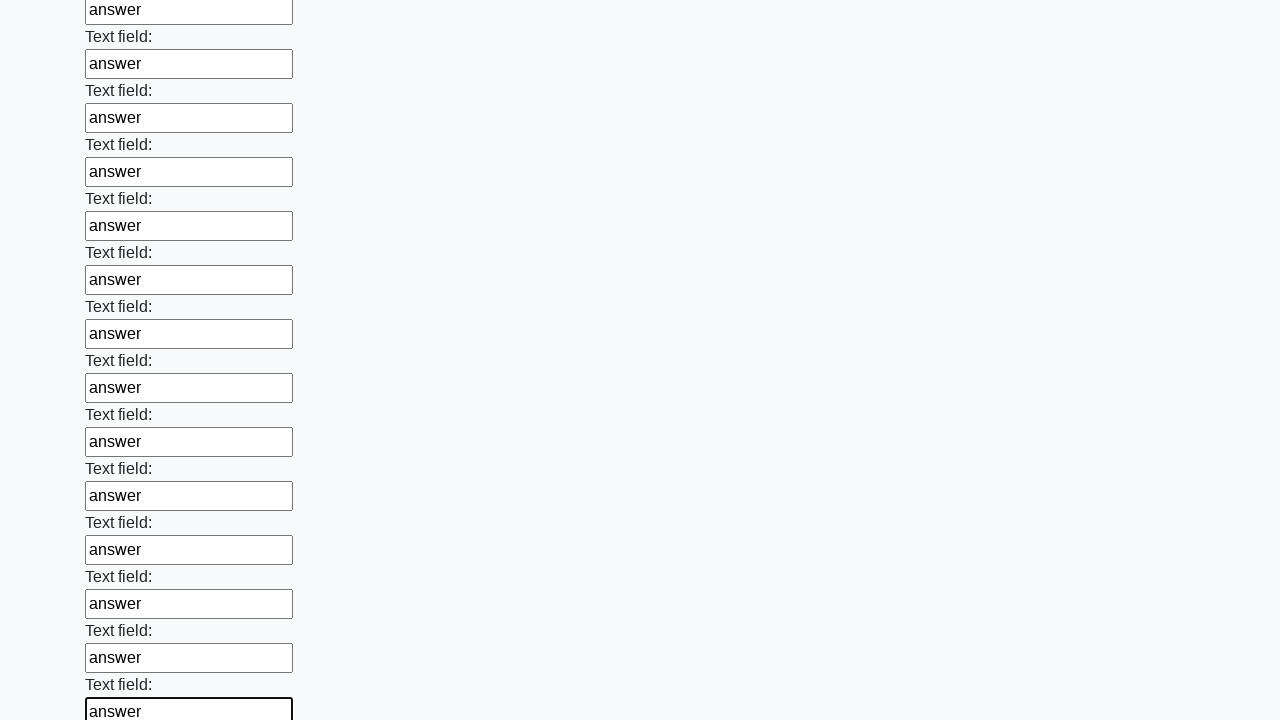

Filled an input field with 'answer' on input >> nth=83
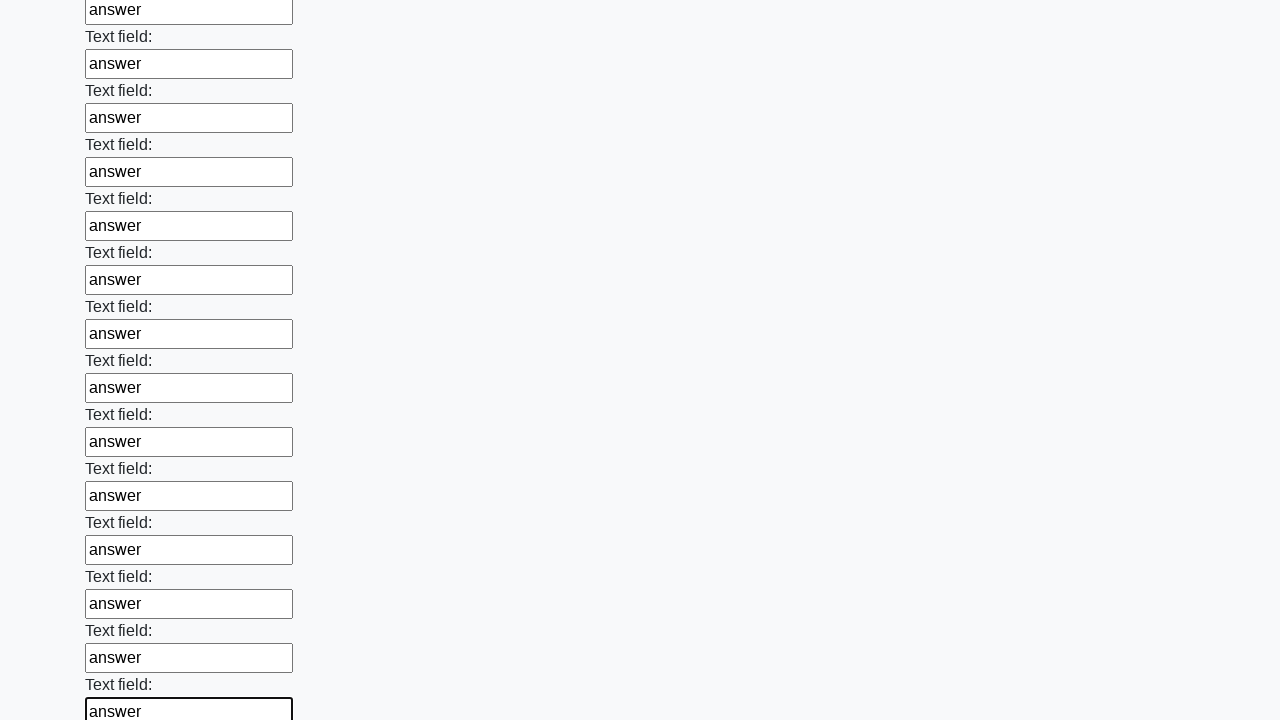

Filled an input field with 'answer' on input >> nth=84
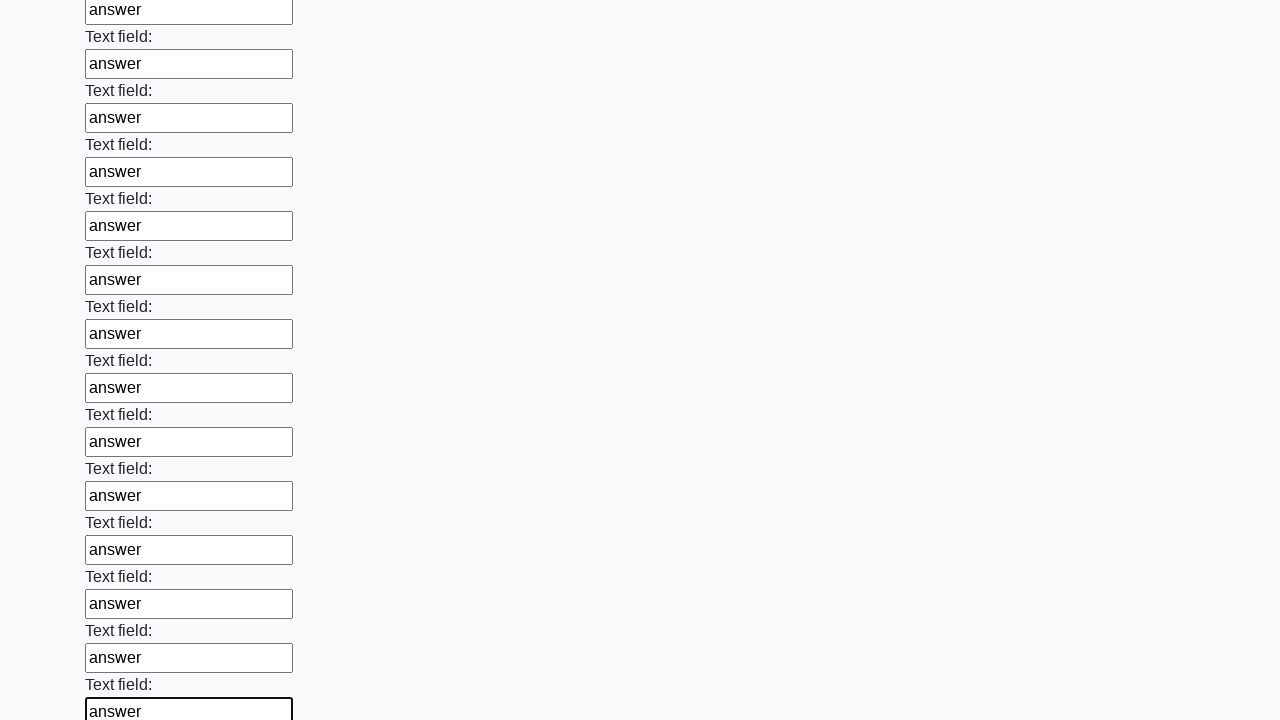

Filled an input field with 'answer' on input >> nth=85
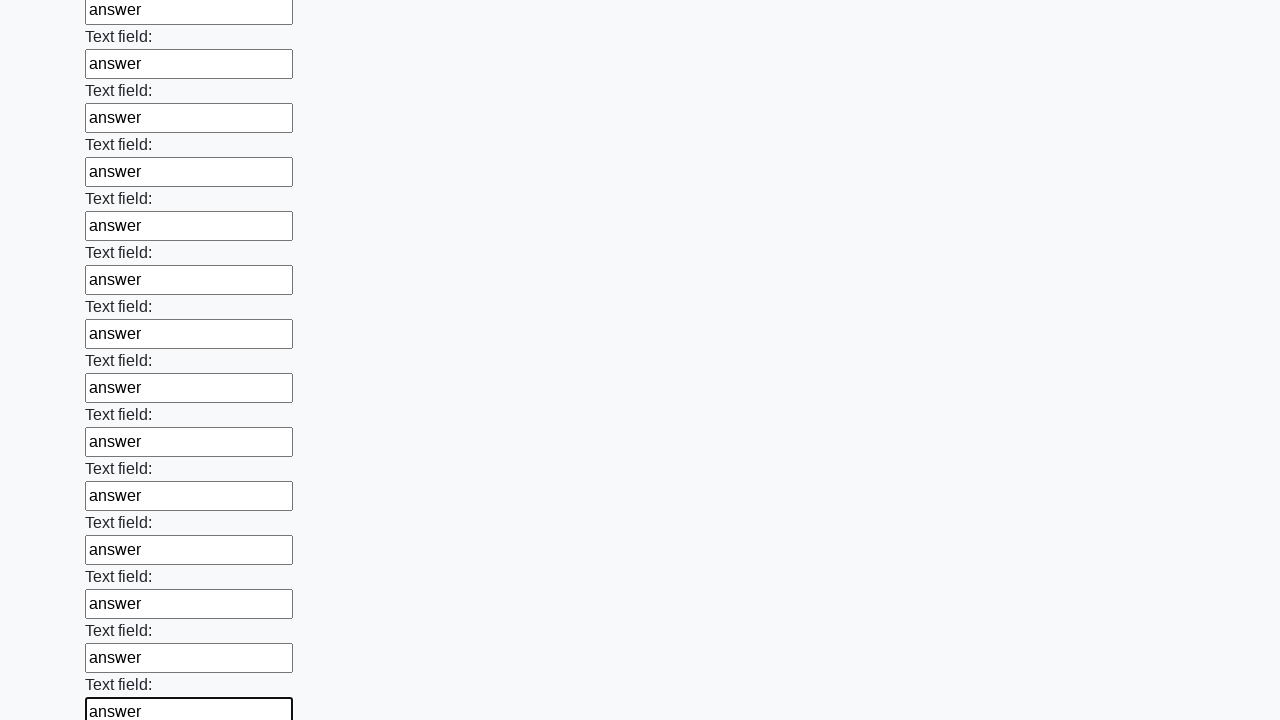

Filled an input field with 'answer' on input >> nth=86
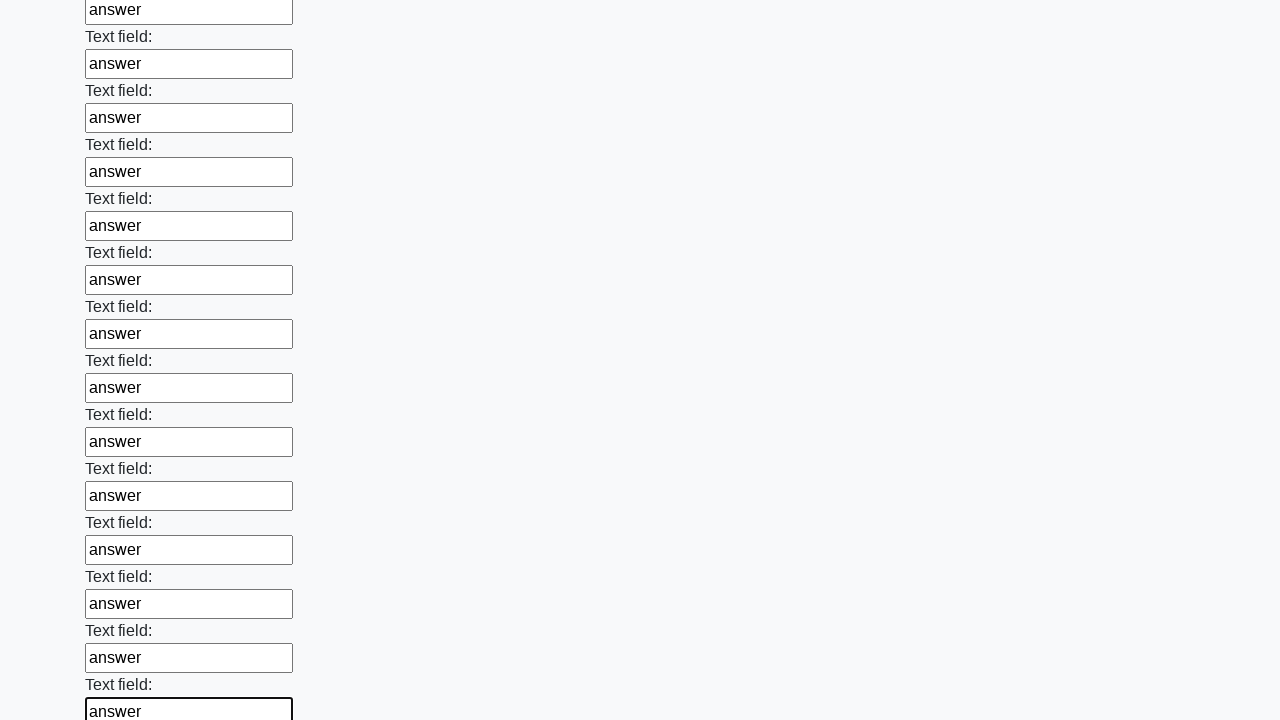

Filled an input field with 'answer' on input >> nth=87
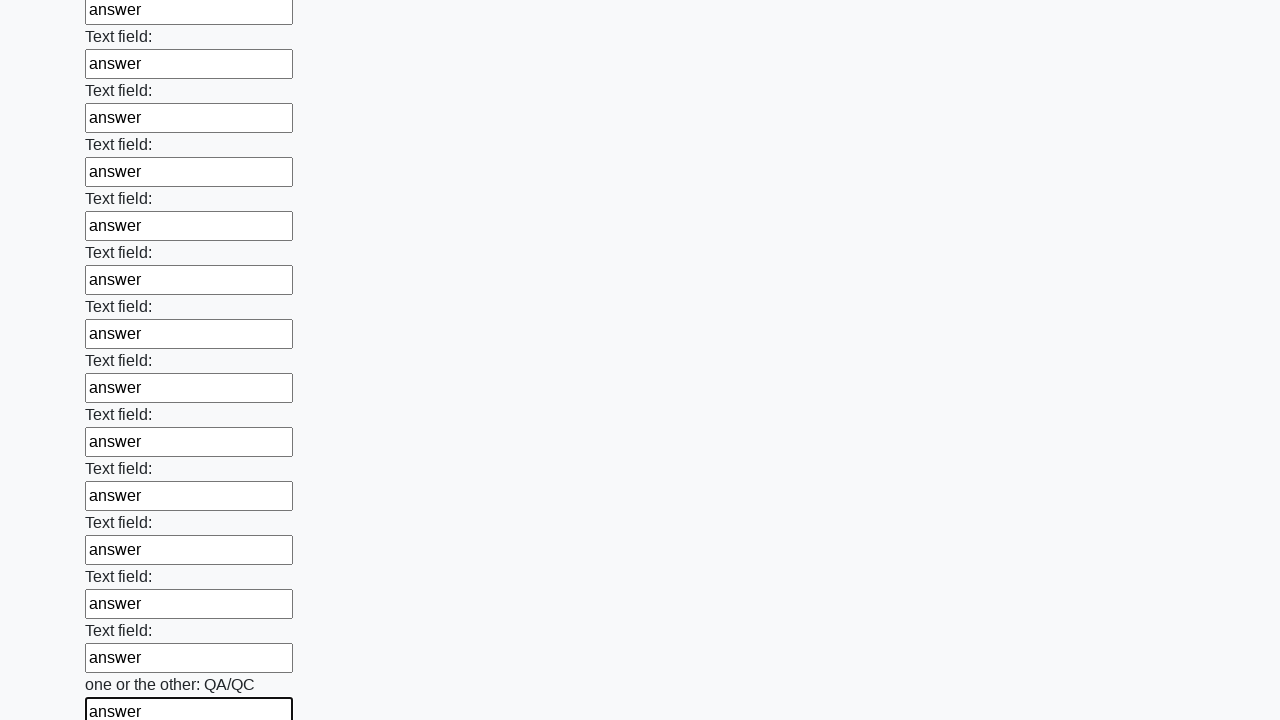

Filled an input field with 'answer' on input >> nth=88
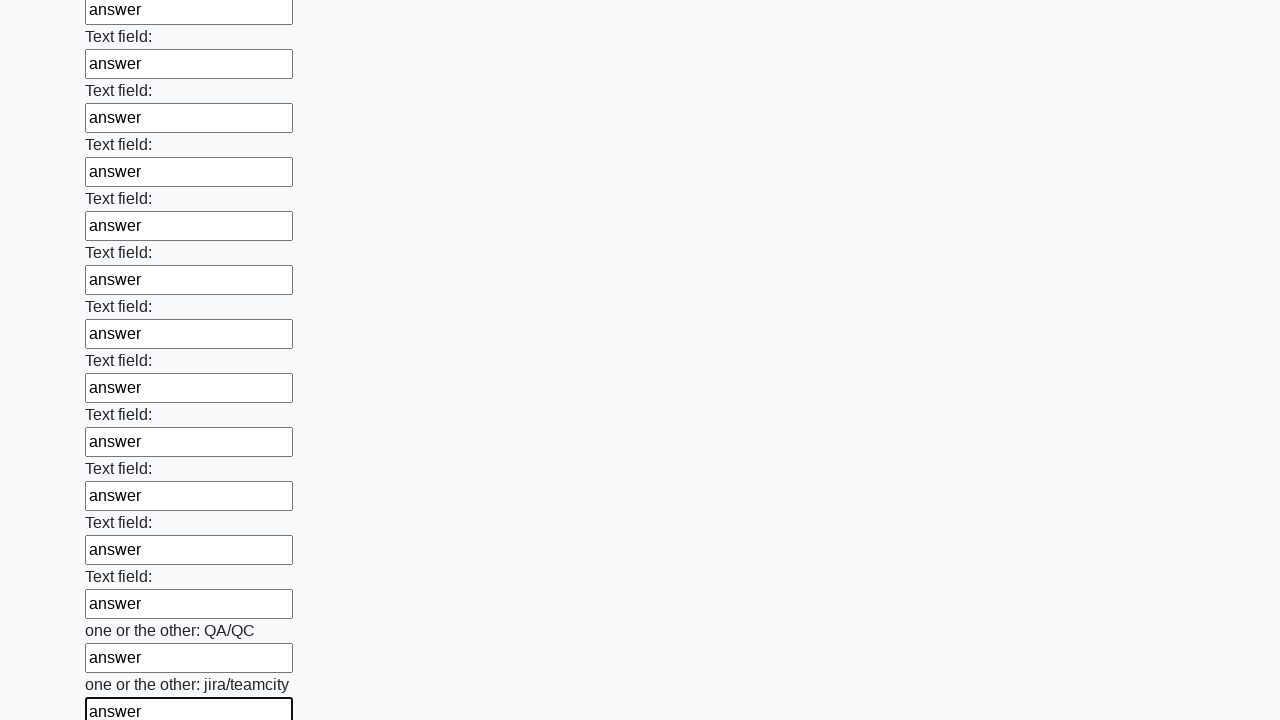

Filled an input field with 'answer' on input >> nth=89
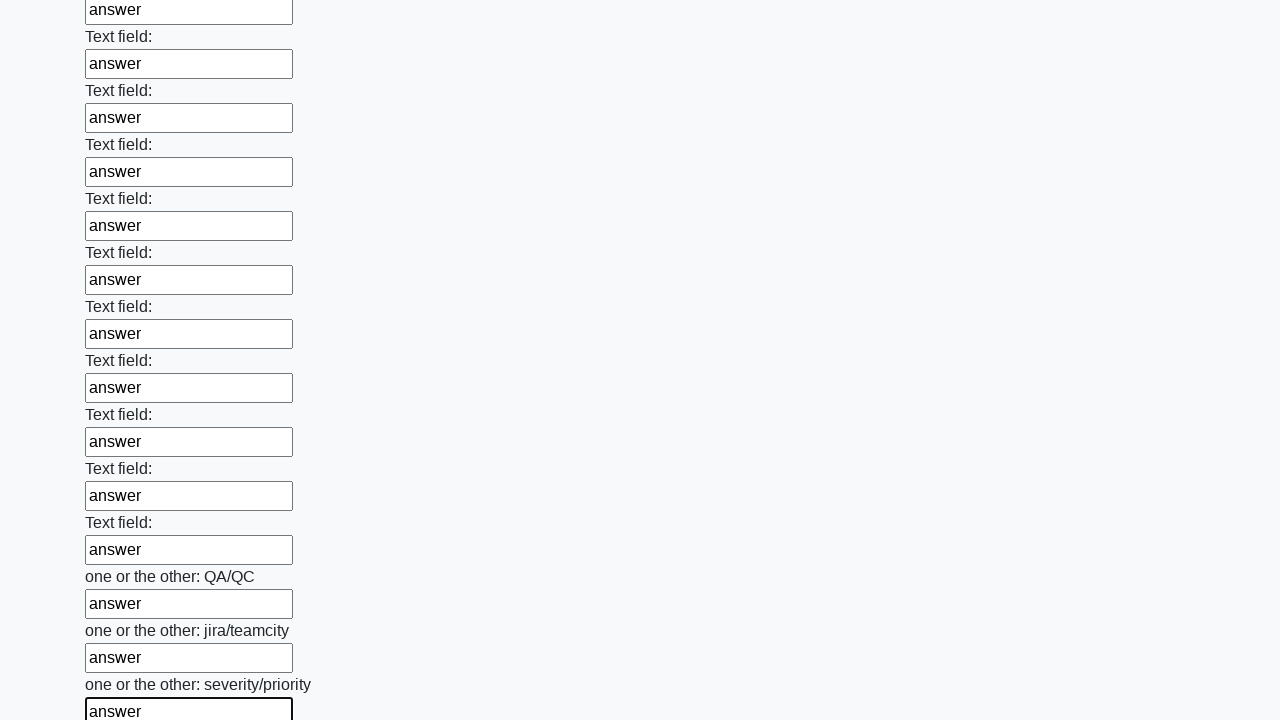

Filled an input field with 'answer' on input >> nth=90
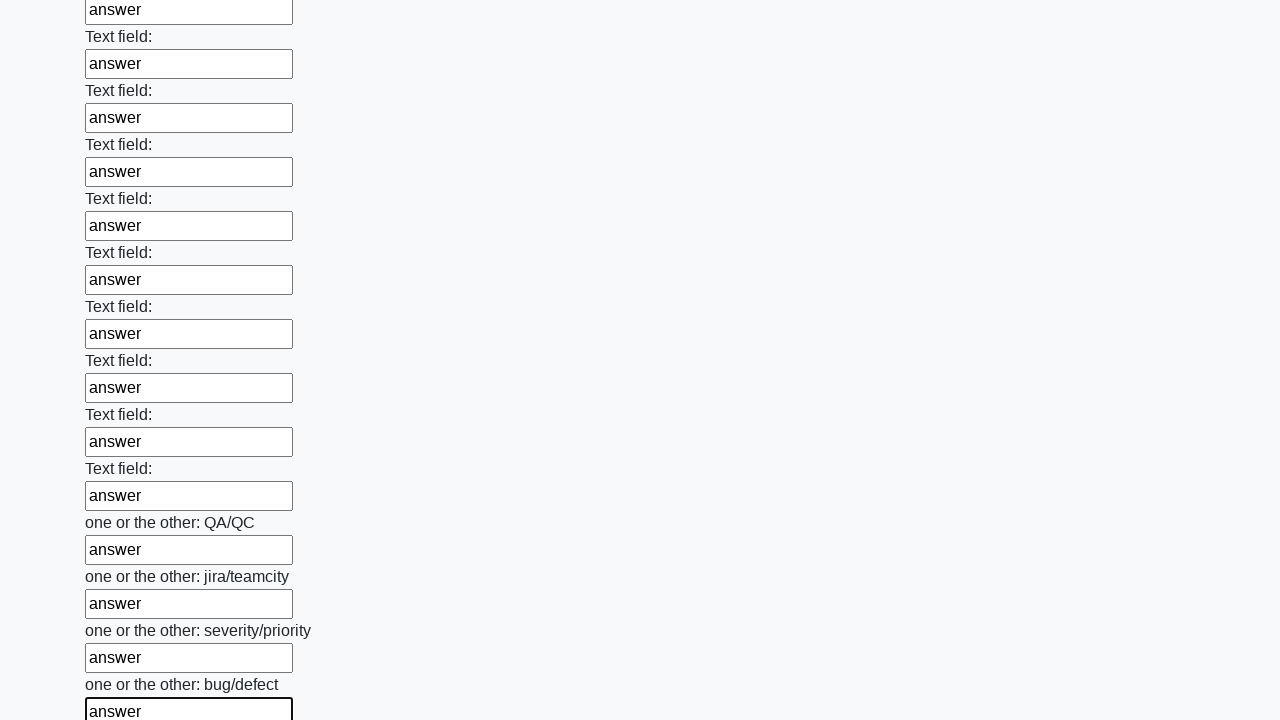

Filled an input field with 'answer' on input >> nth=91
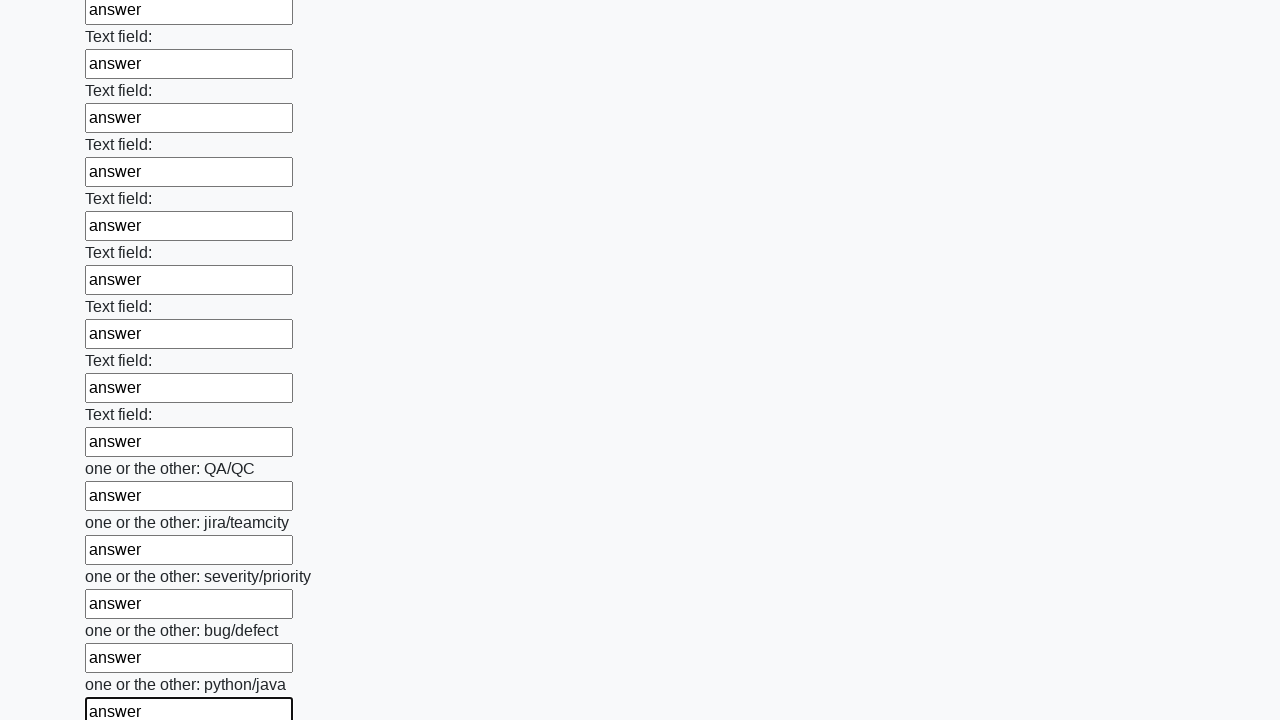

Filled an input field with 'answer' on input >> nth=92
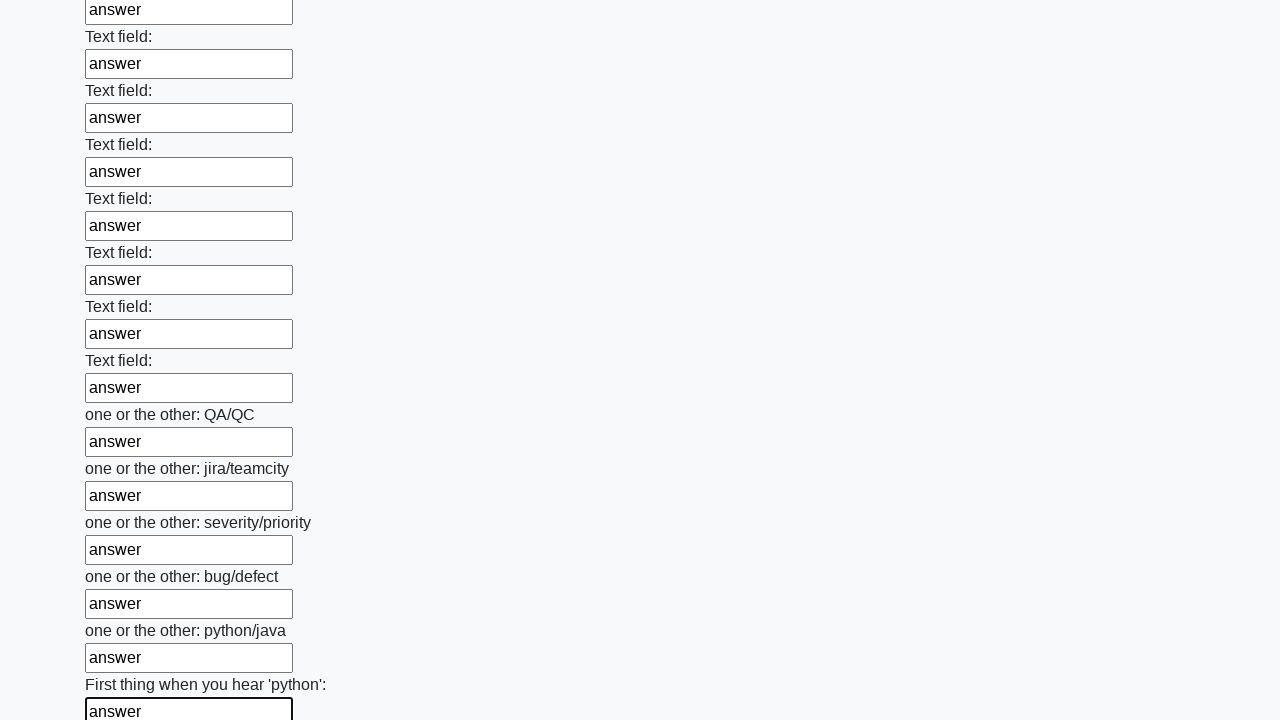

Filled an input field with 'answer' on input >> nth=93
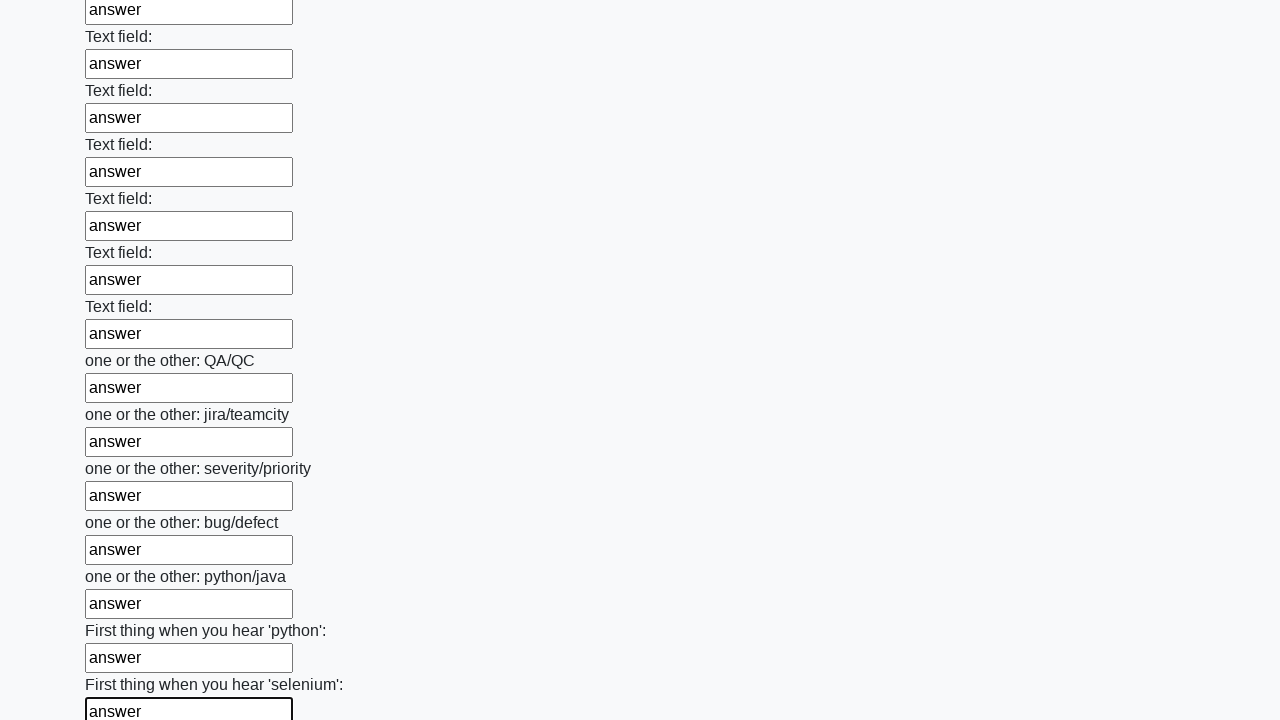

Filled an input field with 'answer' on input >> nth=94
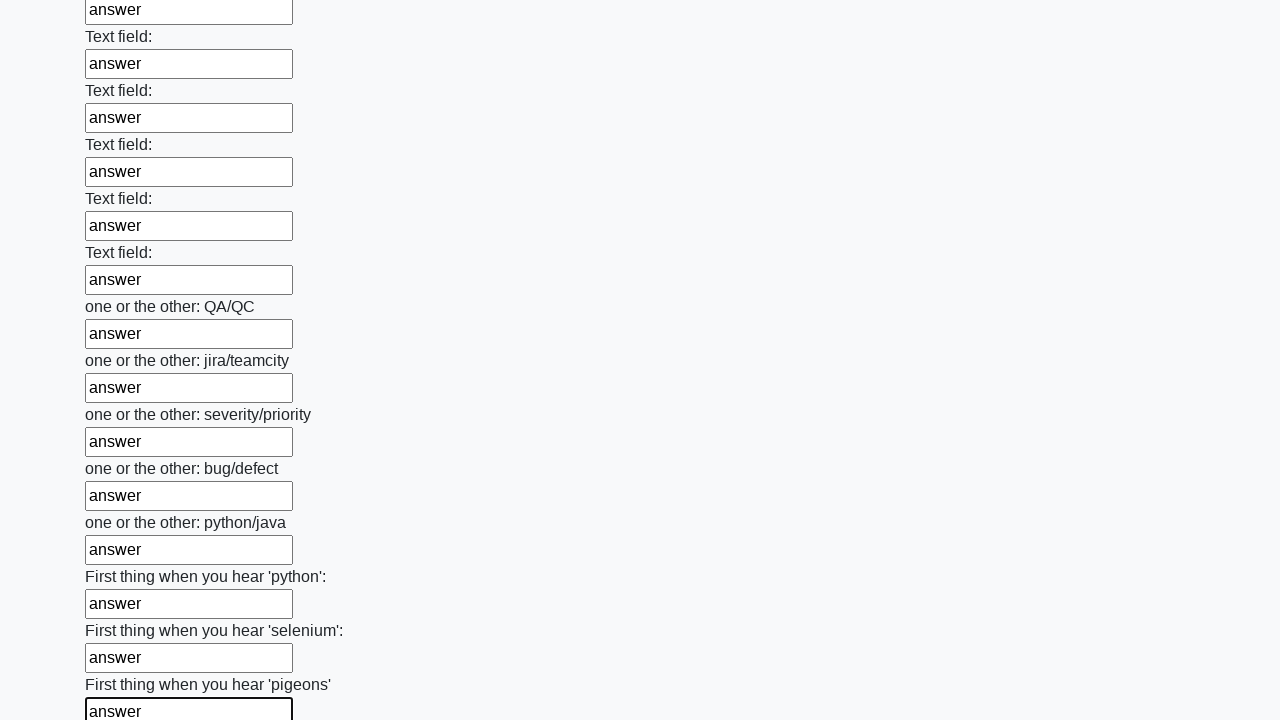

Filled an input field with 'answer' on input >> nth=95
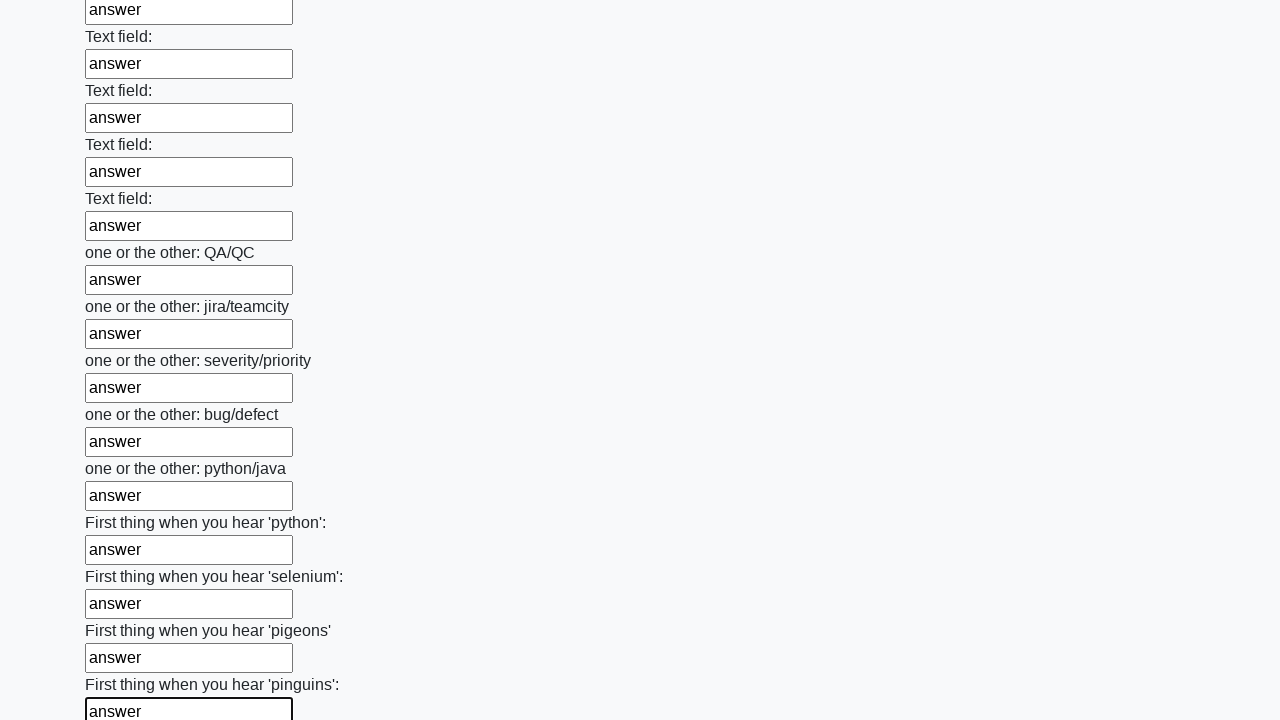

Filled an input field with 'answer' on input >> nth=96
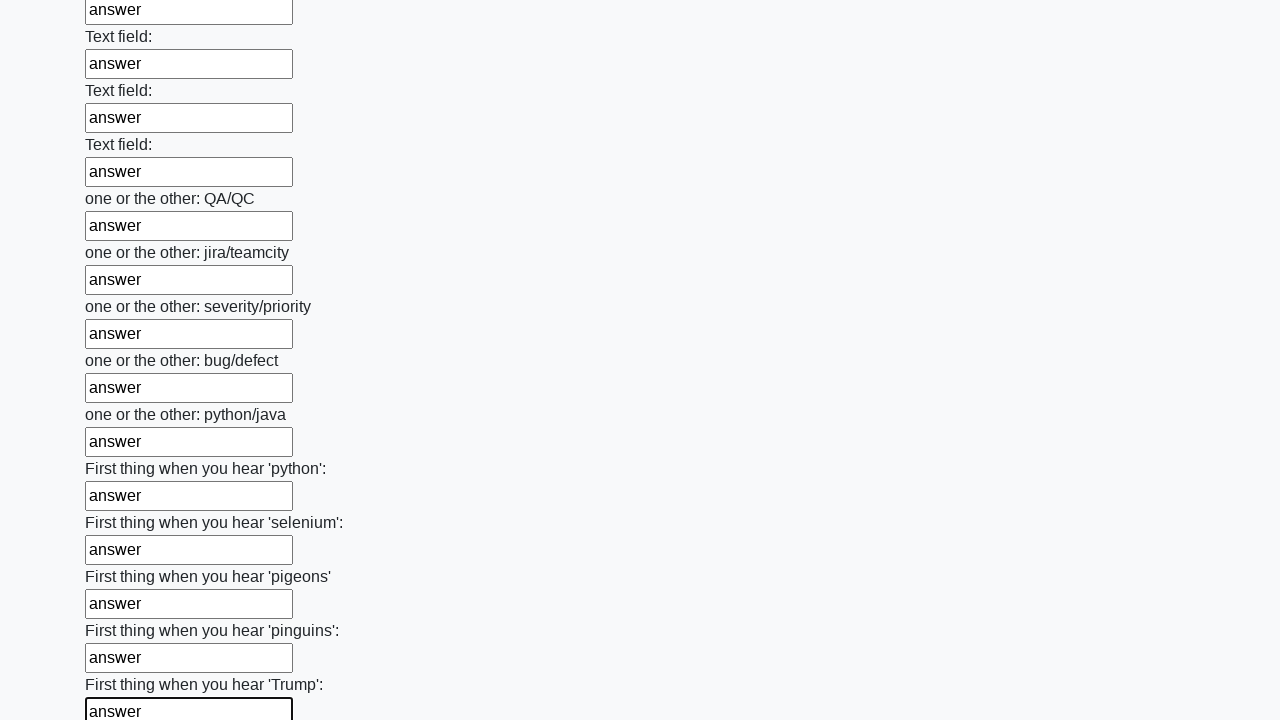

Filled an input field with 'answer' on input >> nth=97
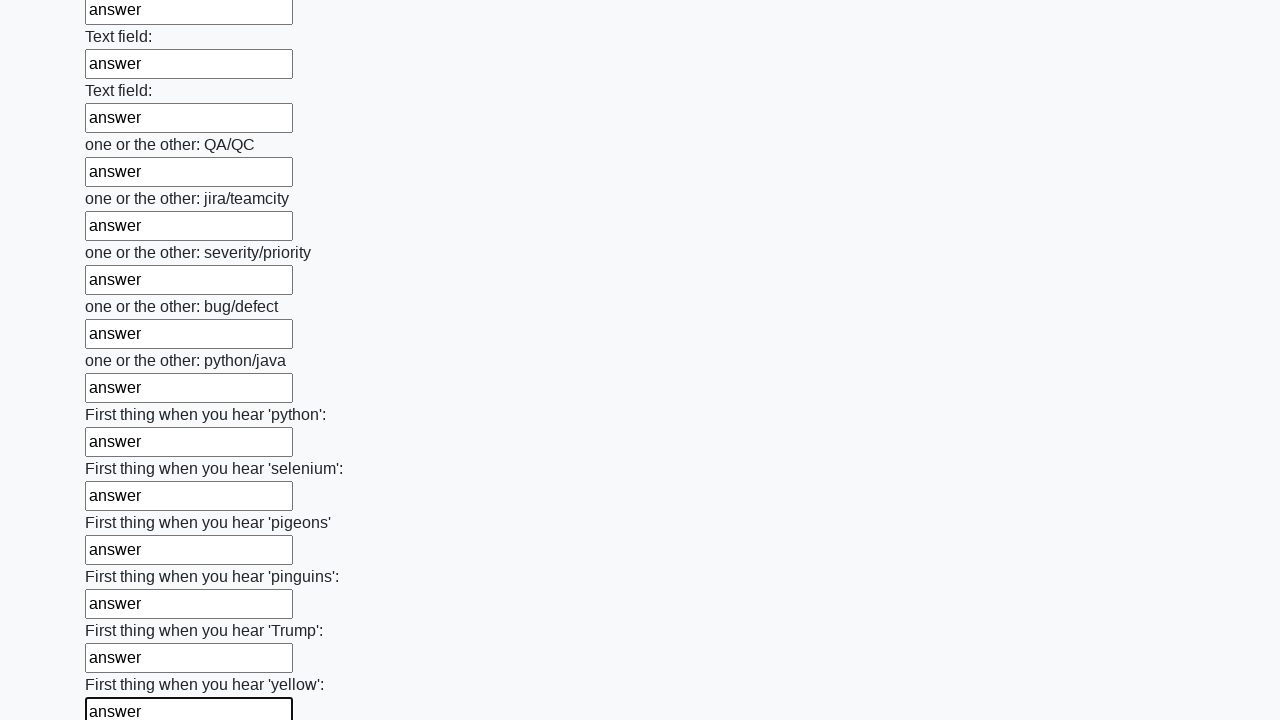

Filled an input field with 'answer' on input >> nth=98
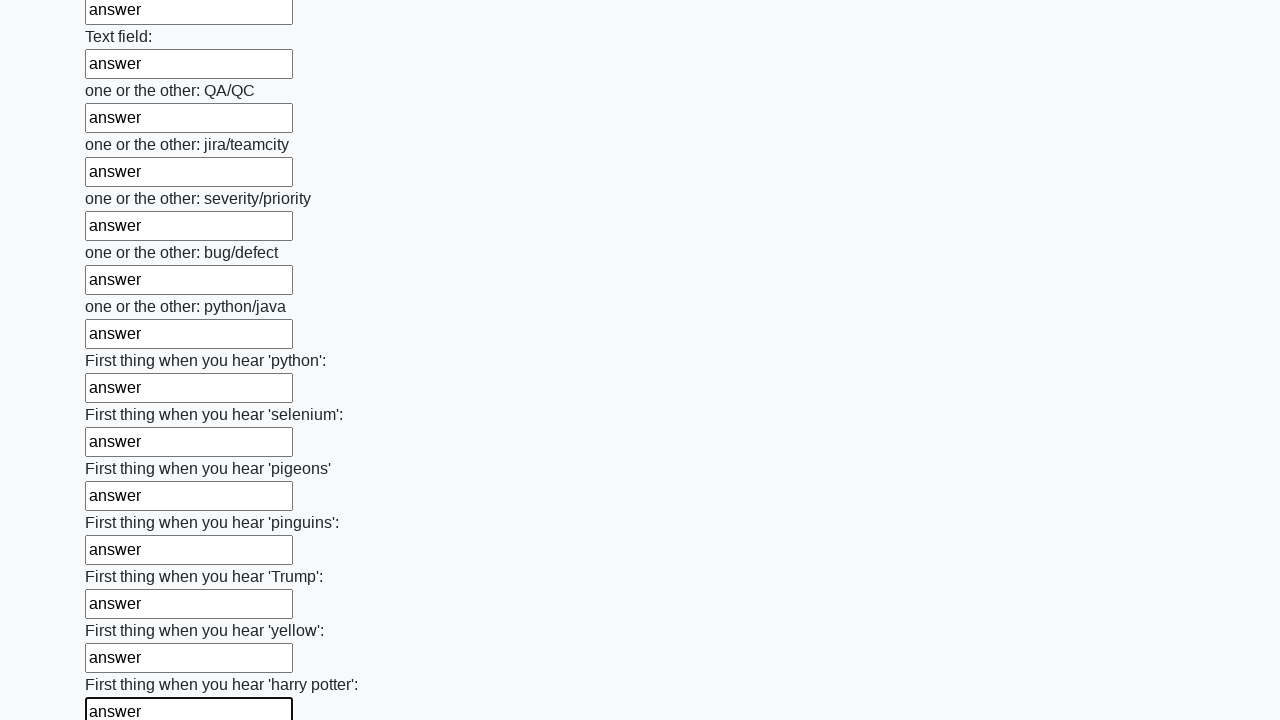

Filled an input field with 'answer' on input >> nth=99
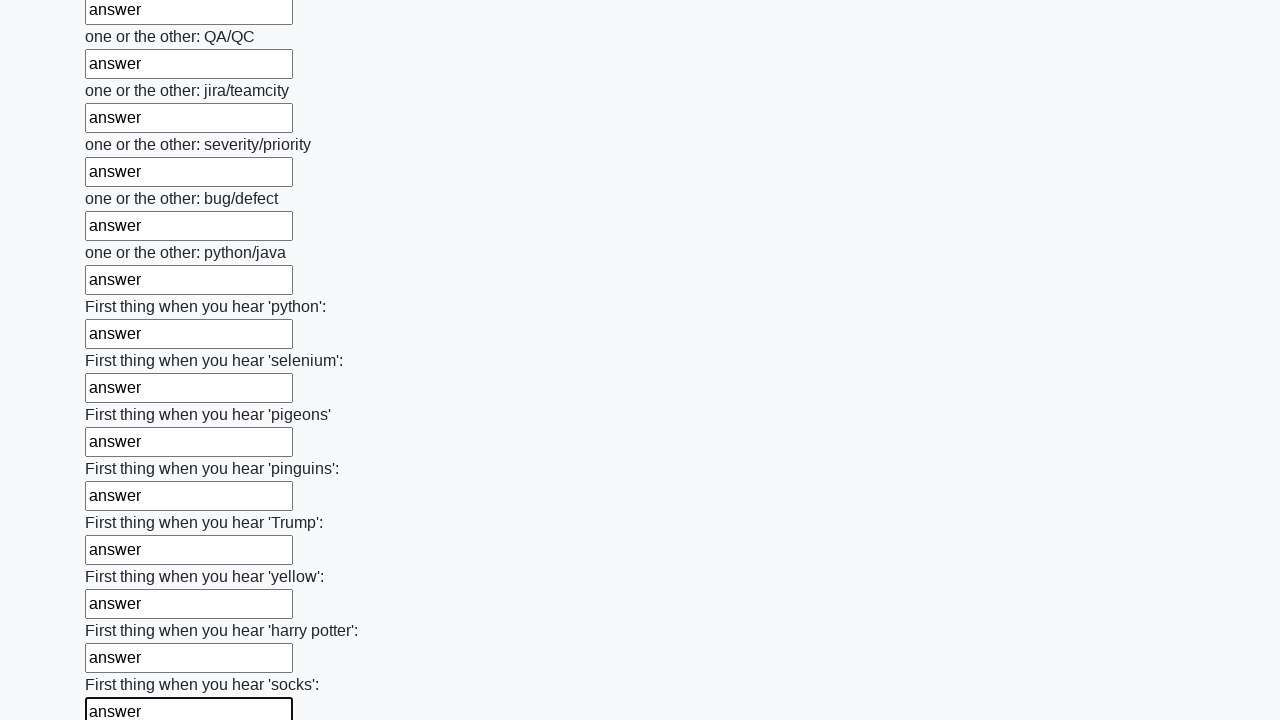

Clicked the submit button to submit the form at (123, 611) on button.btn
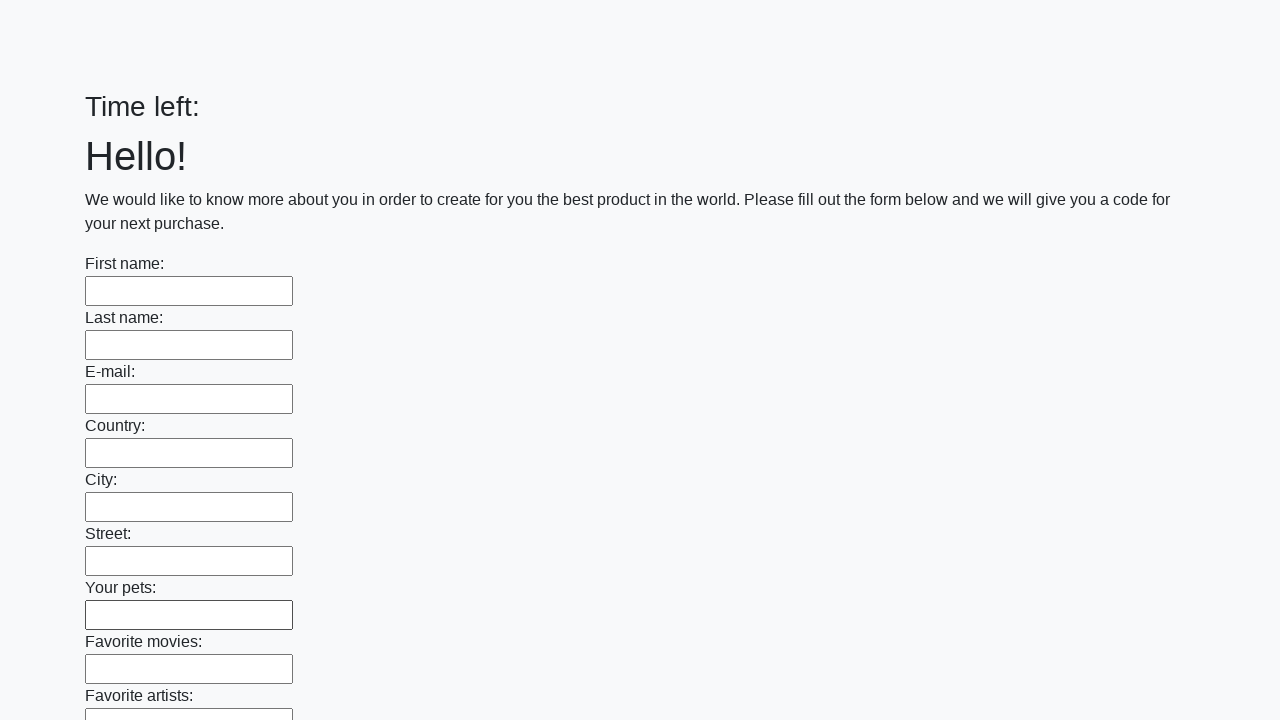

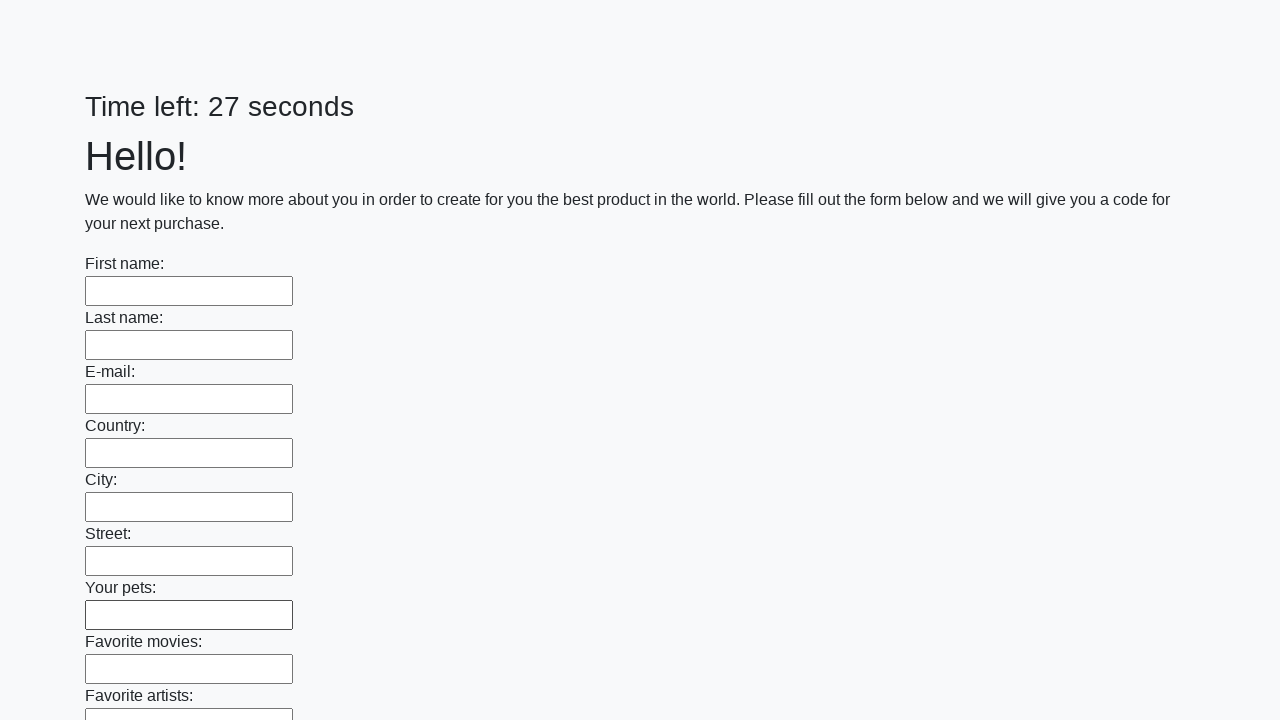